Tests filling out a large form by entering text into all text input fields and clicking the submit button

Starting URL: http://suninjuly.github.io/huge_form.html

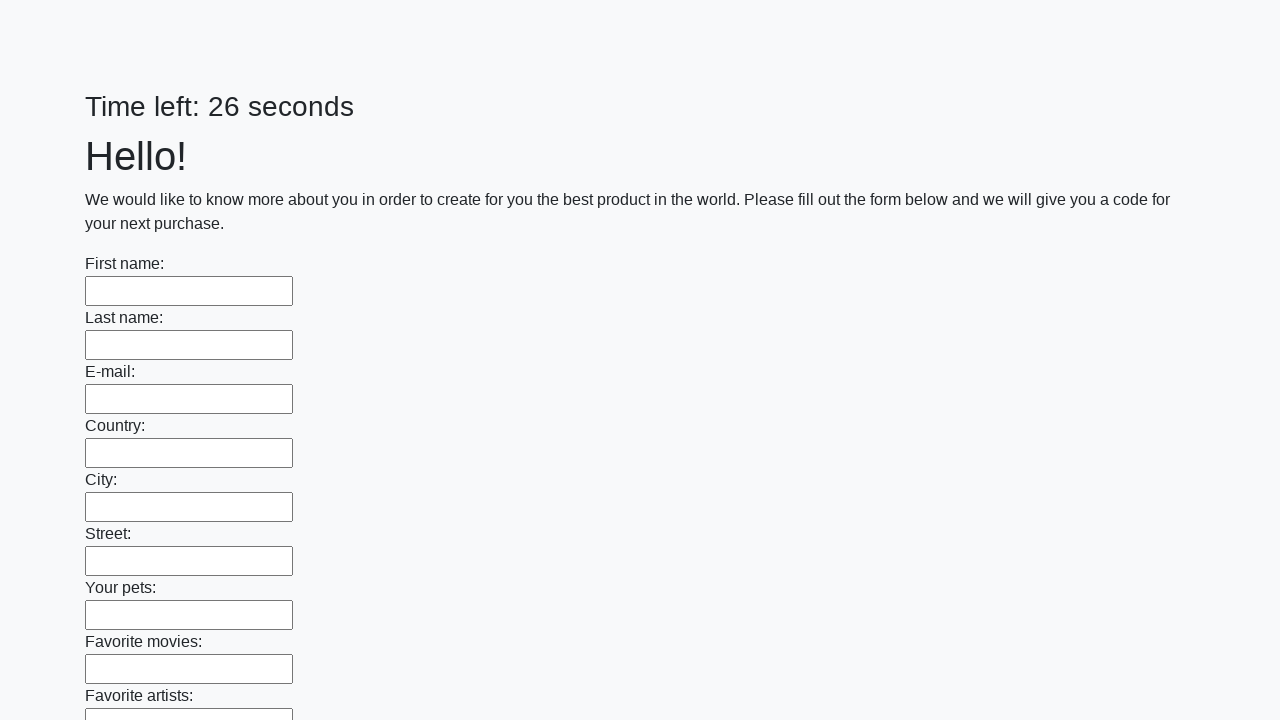

Located all text input fields on the form
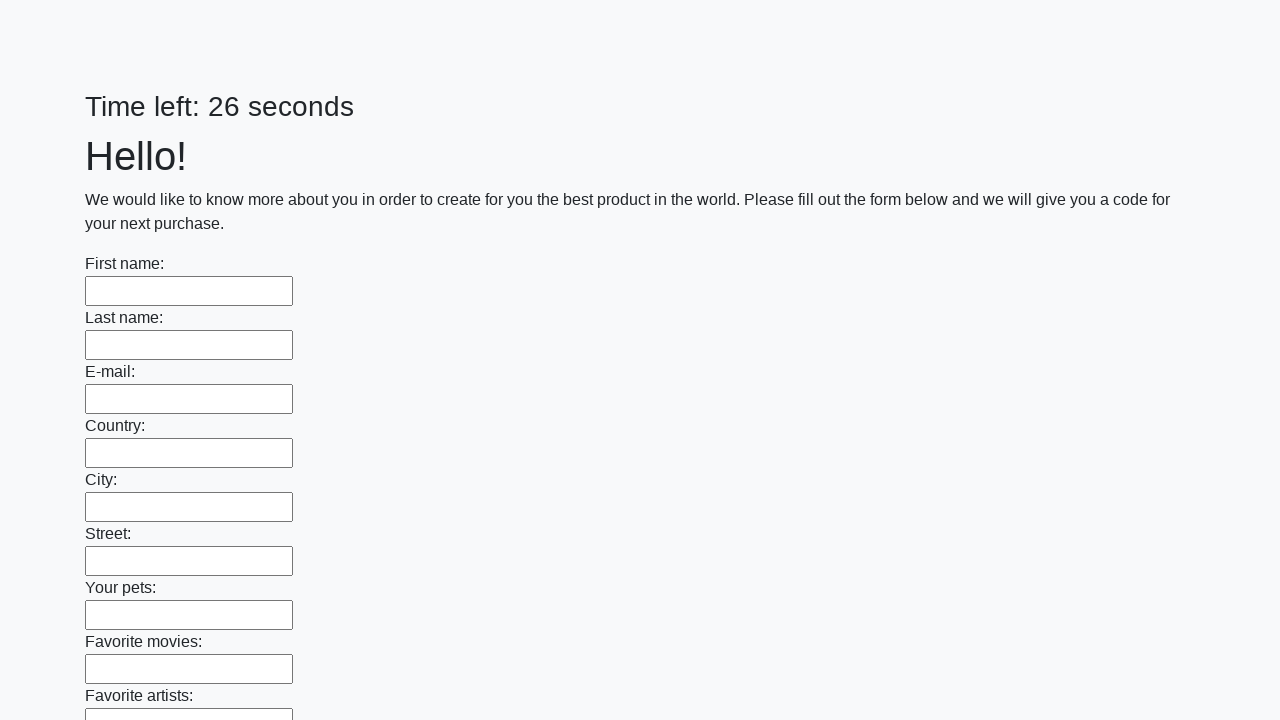

Filled a text input field with 'Мой ответ' on xpath=//input[@type='text'] >> nth=0
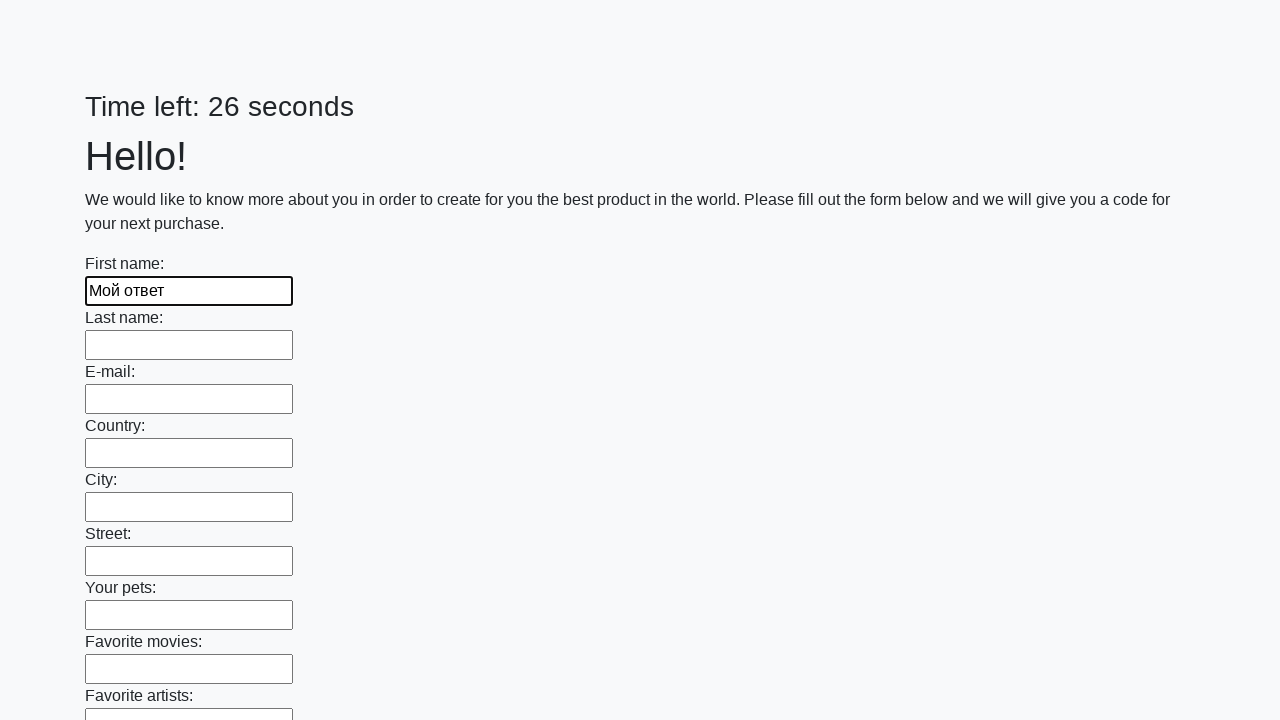

Filled a text input field with 'Мой ответ' on xpath=//input[@type='text'] >> nth=1
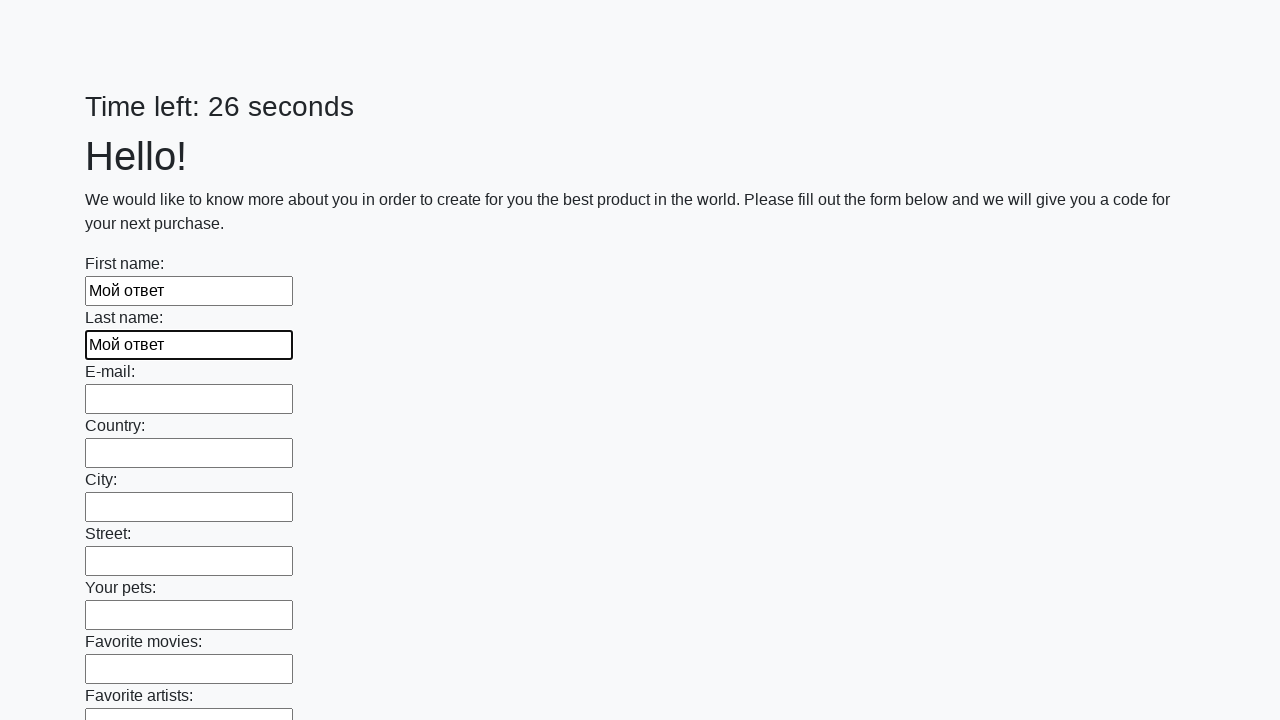

Filled a text input field with 'Мой ответ' on xpath=//input[@type='text'] >> nth=2
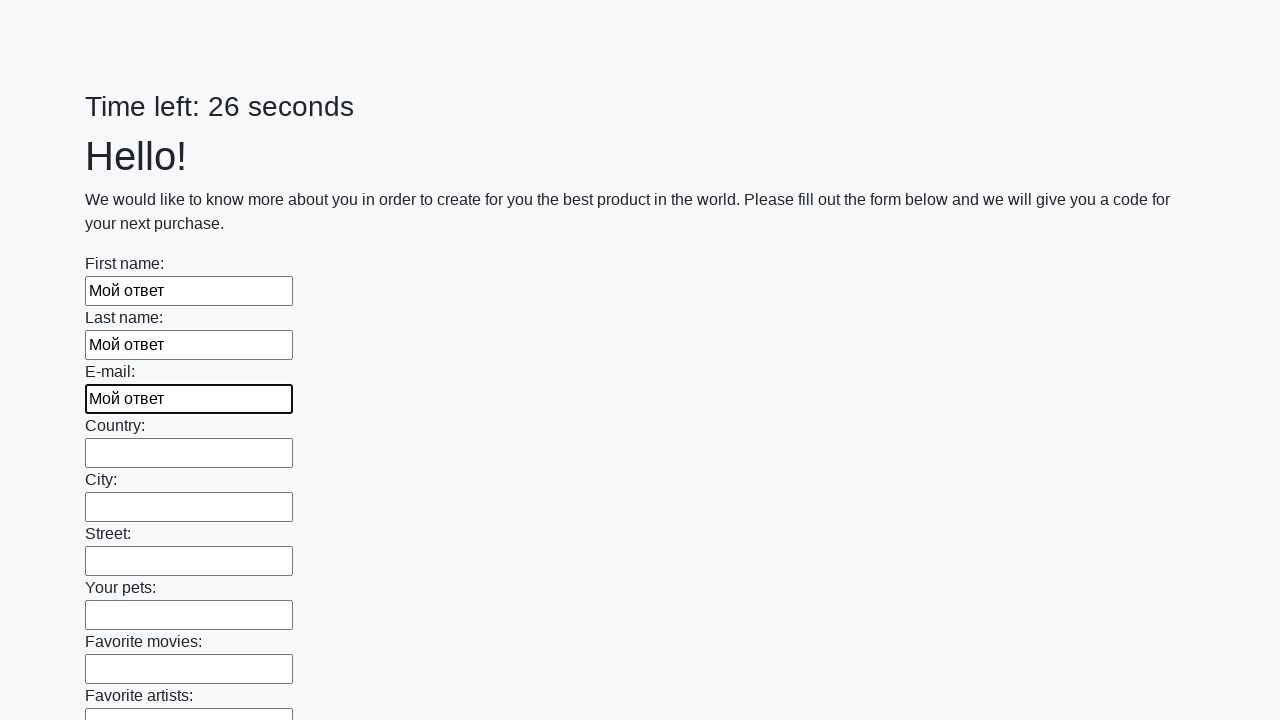

Filled a text input field with 'Мой ответ' on xpath=//input[@type='text'] >> nth=3
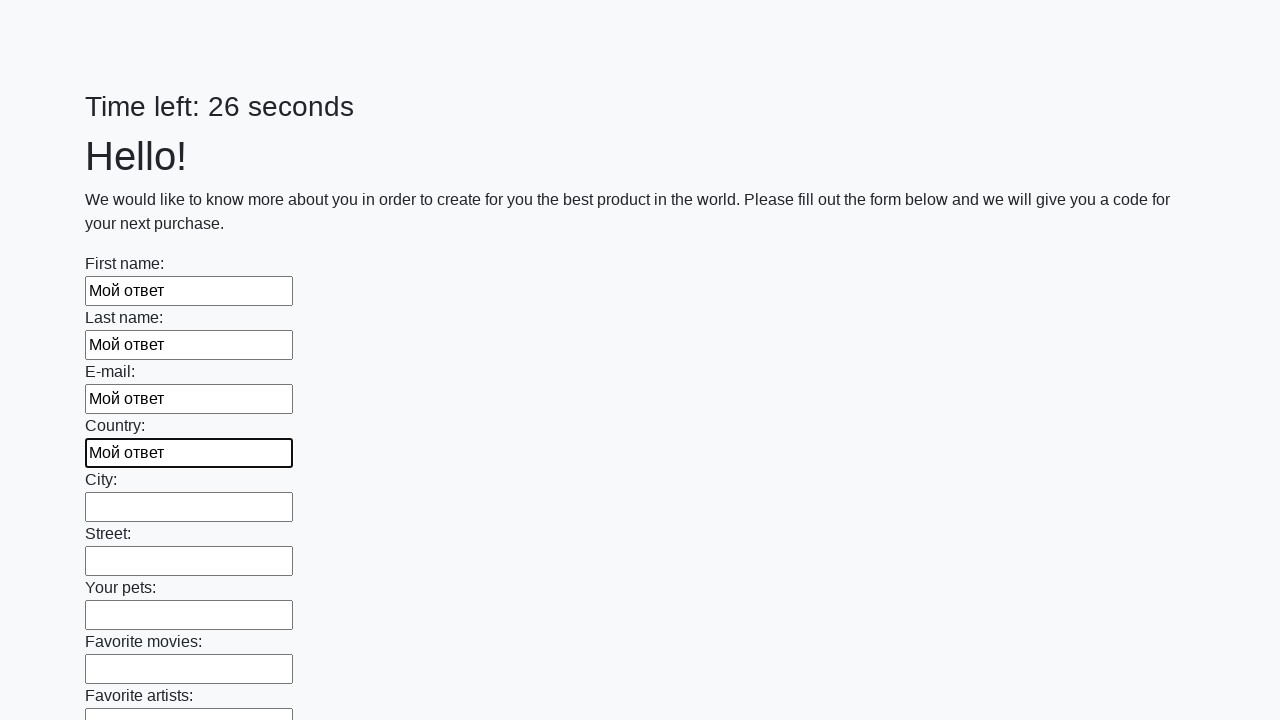

Filled a text input field with 'Мой ответ' on xpath=//input[@type='text'] >> nth=4
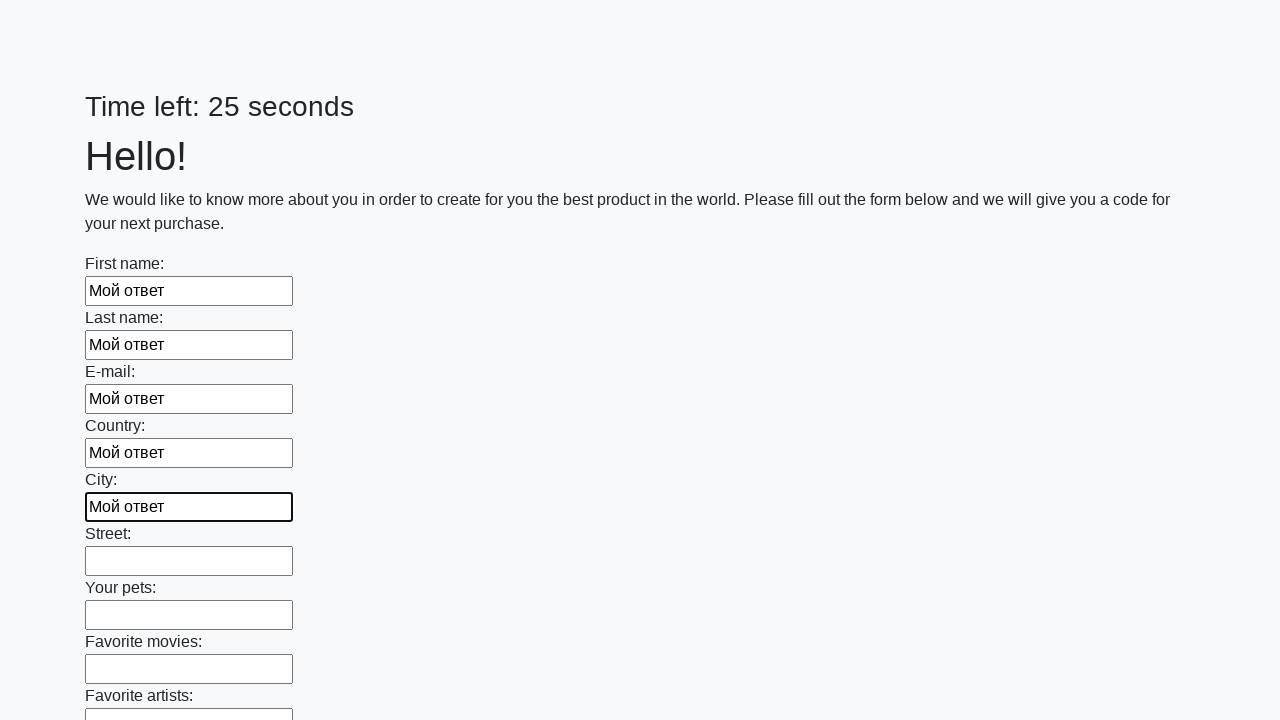

Filled a text input field with 'Мой ответ' on xpath=//input[@type='text'] >> nth=5
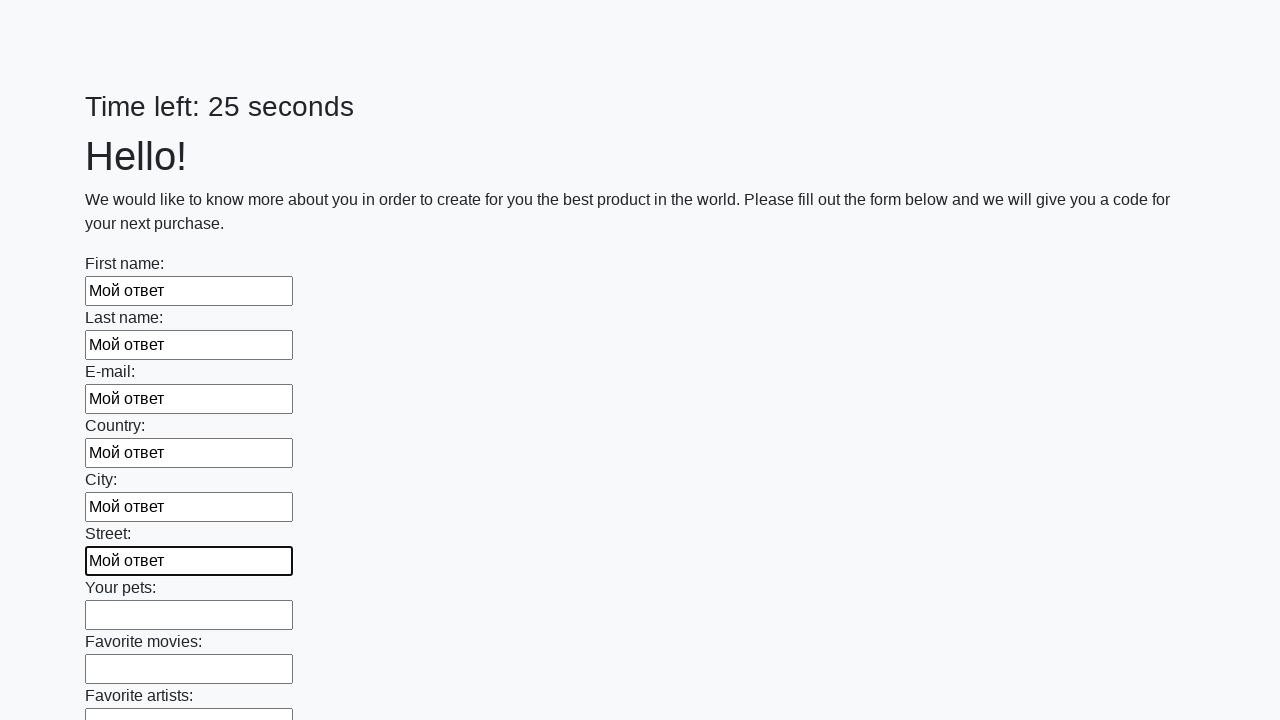

Filled a text input field with 'Мой ответ' on xpath=//input[@type='text'] >> nth=6
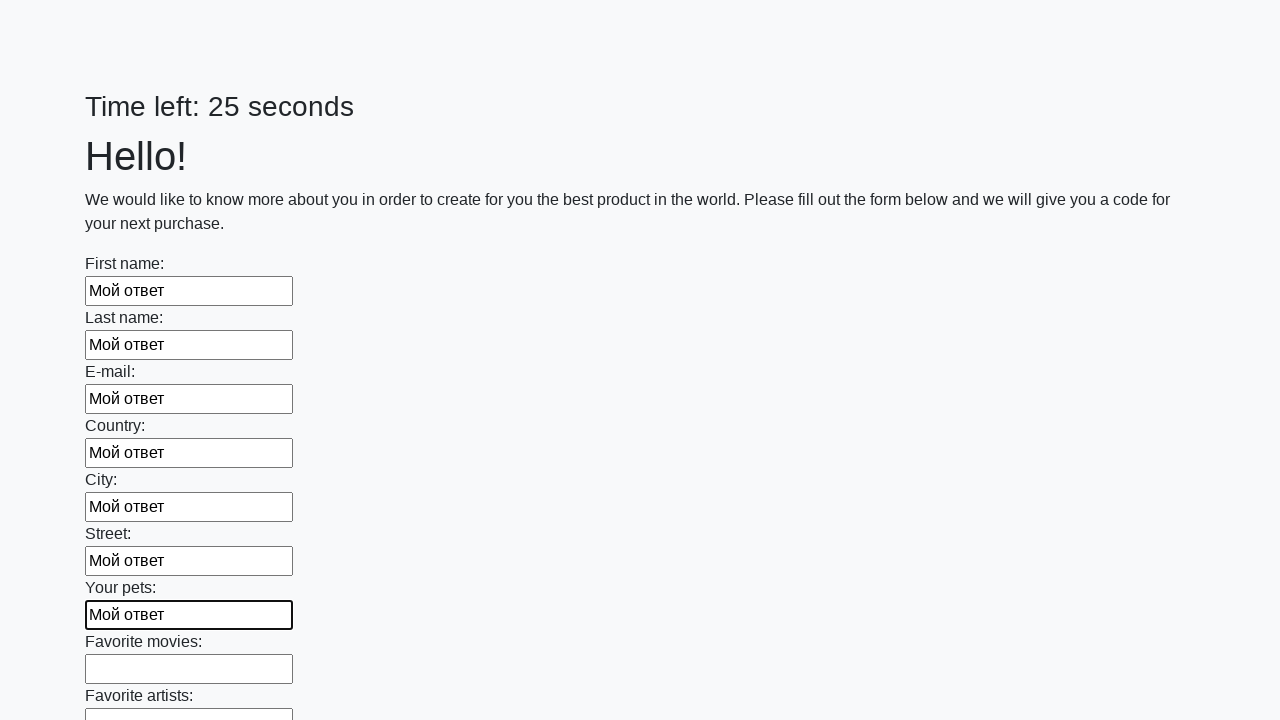

Filled a text input field with 'Мой ответ' on xpath=//input[@type='text'] >> nth=7
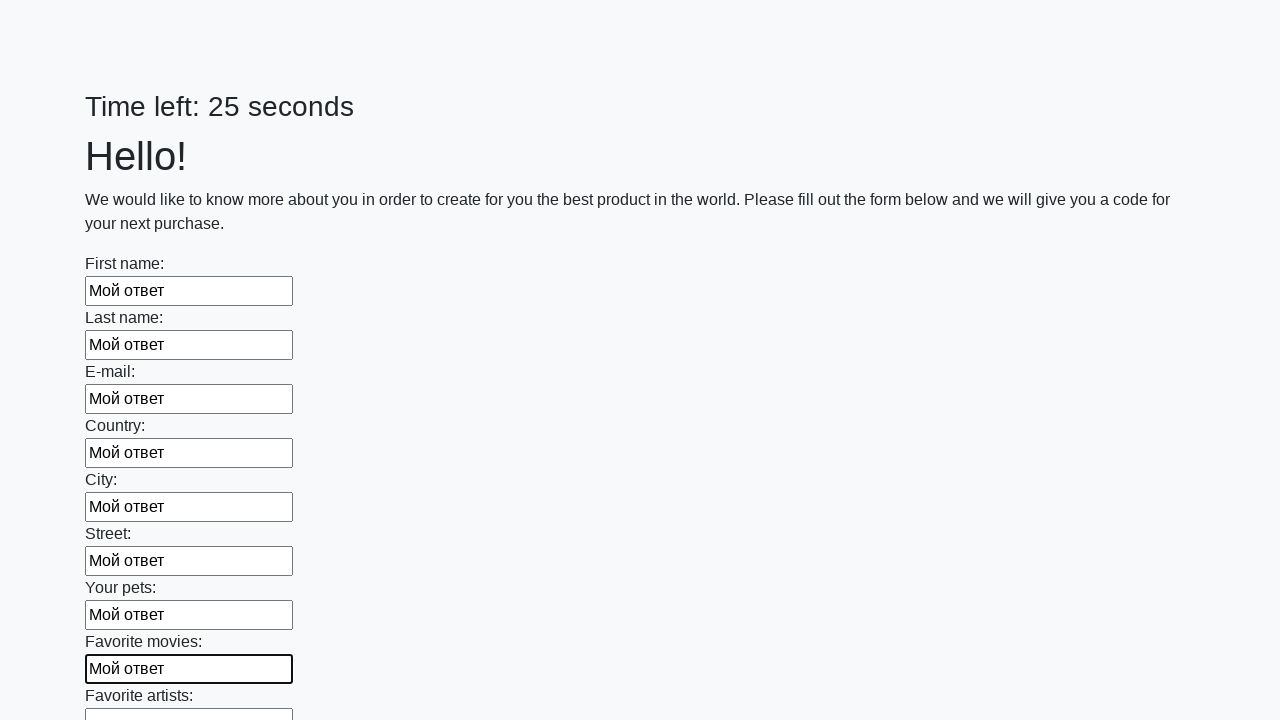

Filled a text input field with 'Мой ответ' on xpath=//input[@type='text'] >> nth=8
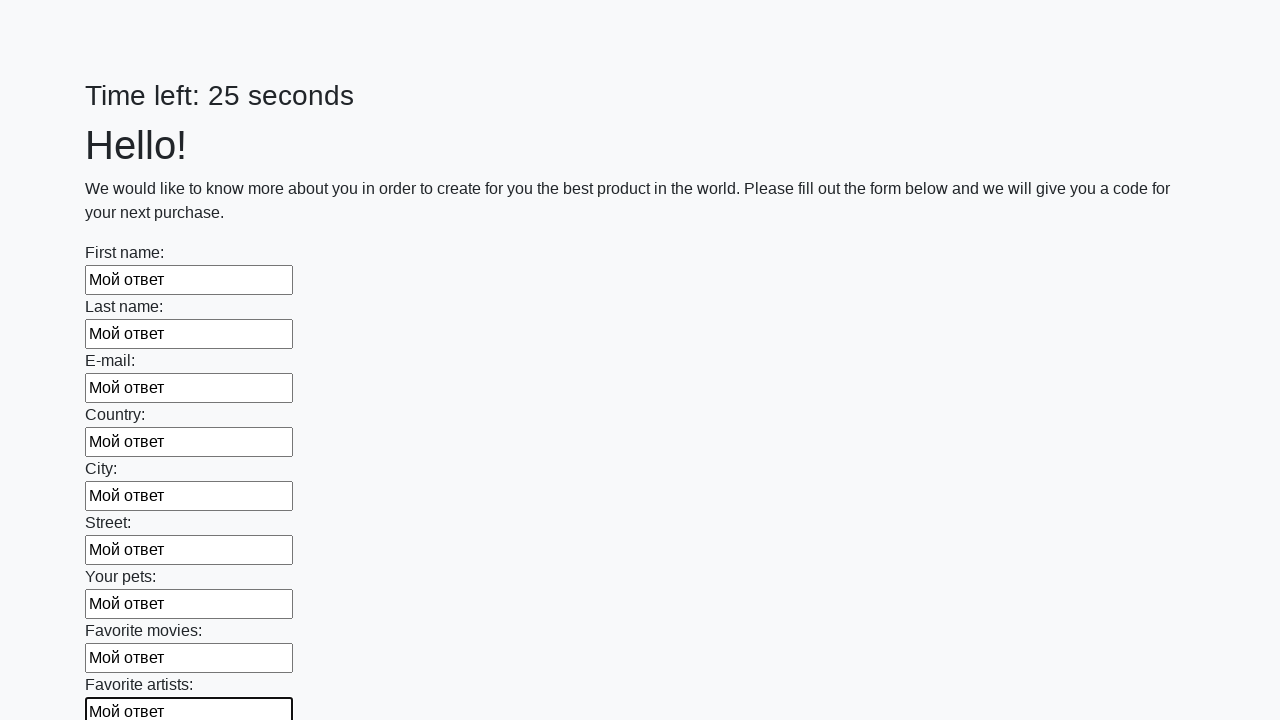

Filled a text input field with 'Мой ответ' on xpath=//input[@type='text'] >> nth=9
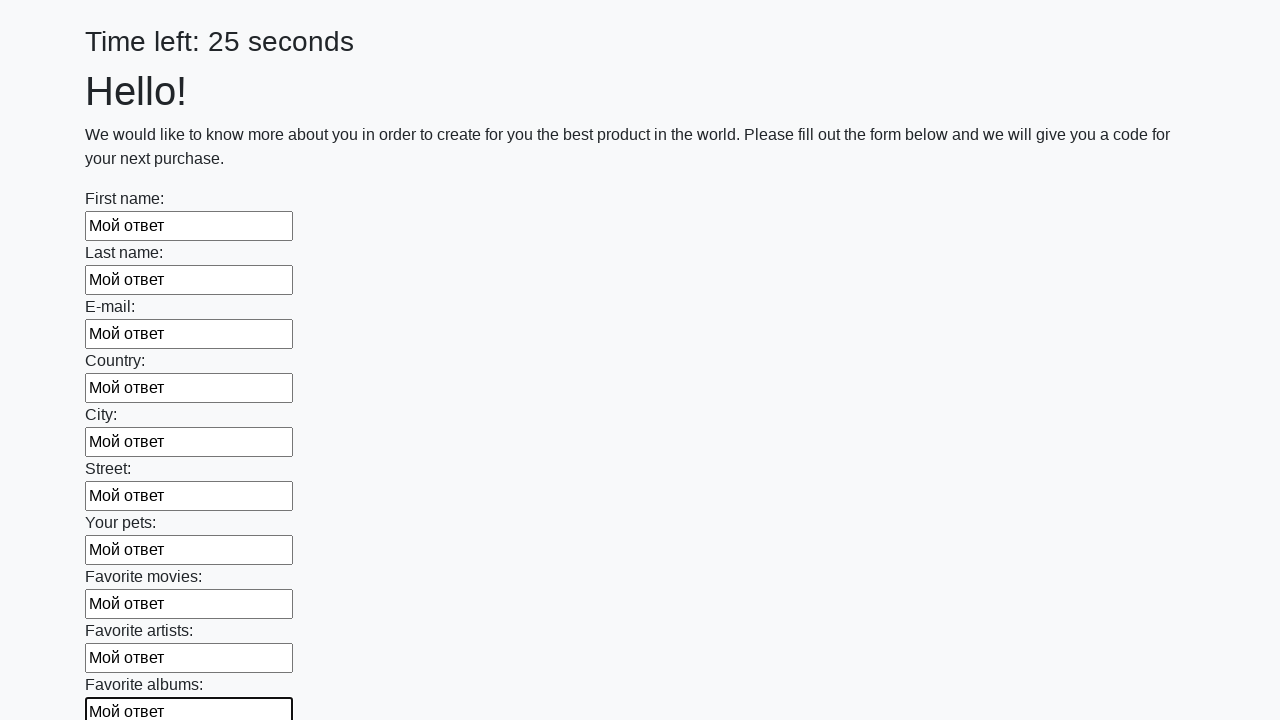

Filled a text input field with 'Мой ответ' on xpath=//input[@type='text'] >> nth=10
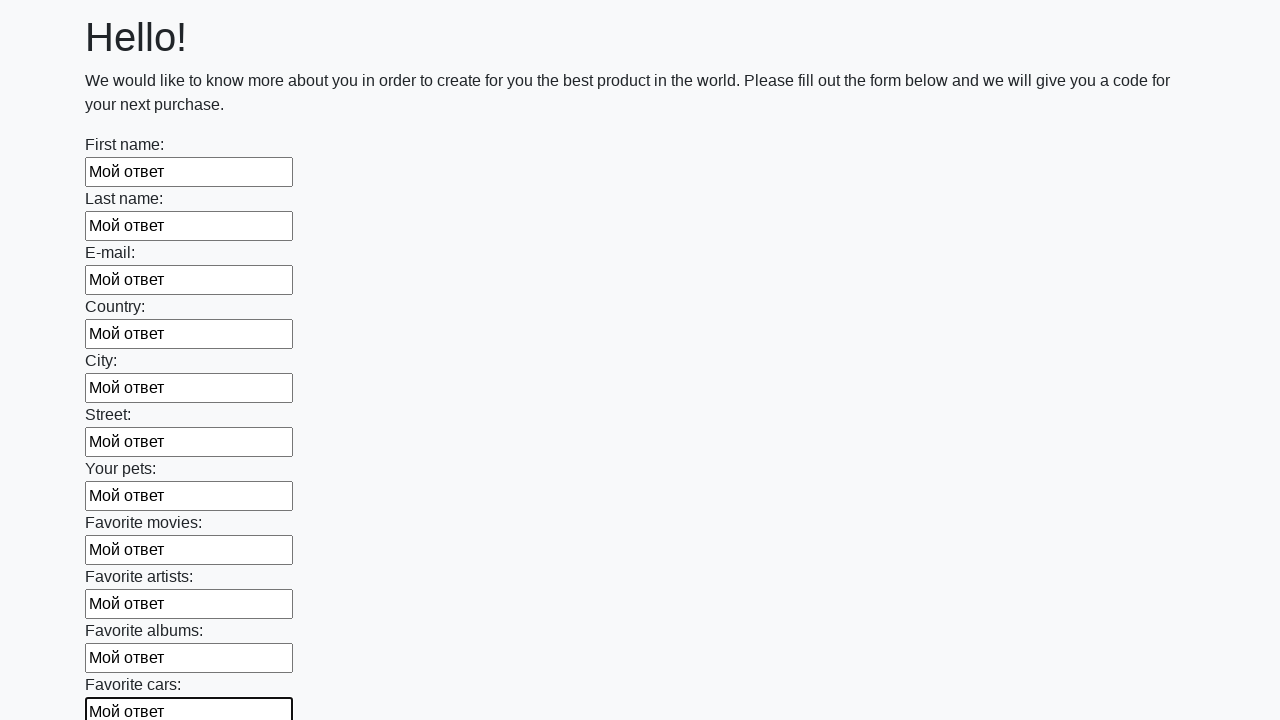

Filled a text input field with 'Мой ответ' on xpath=//input[@type='text'] >> nth=11
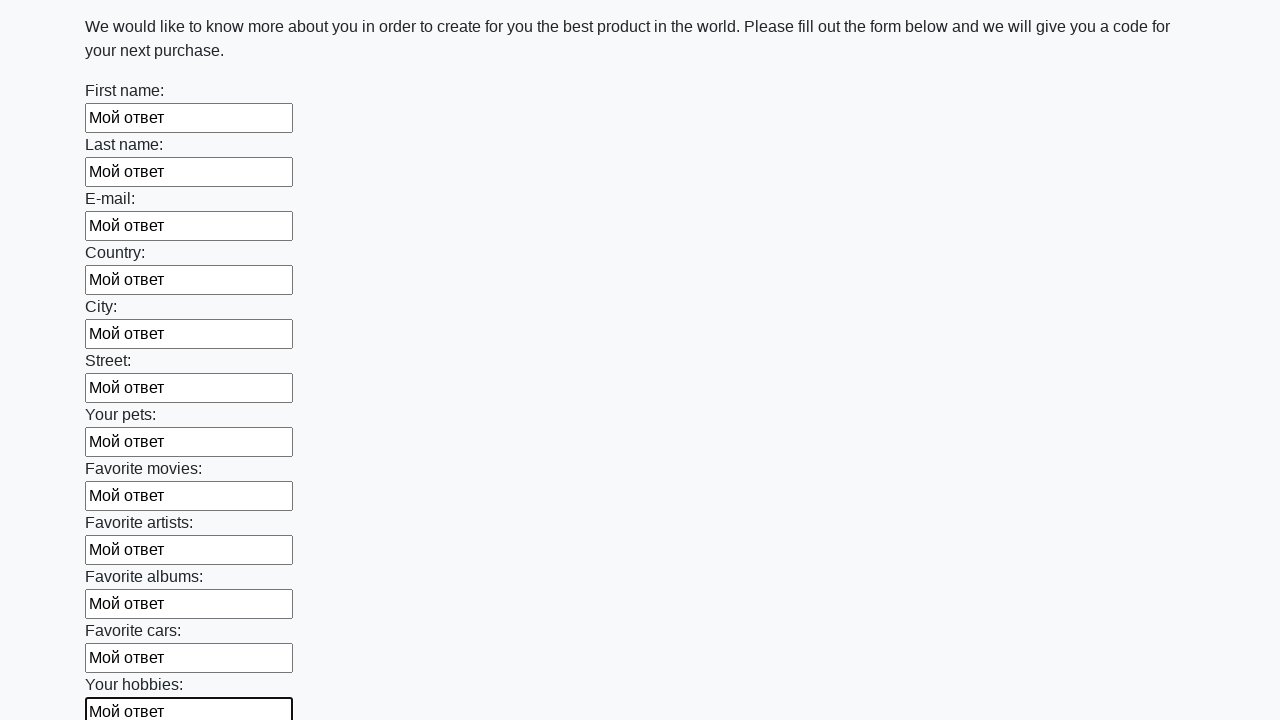

Filled a text input field with 'Мой ответ' on xpath=//input[@type='text'] >> nth=12
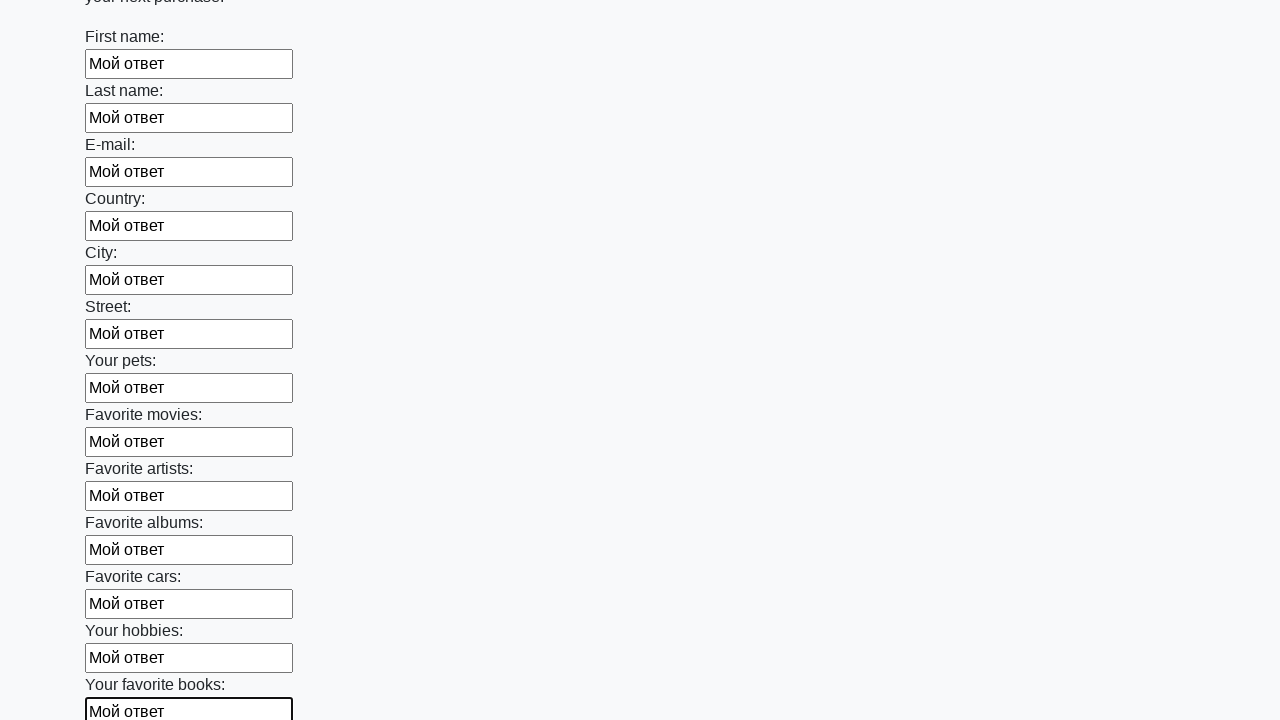

Filled a text input field with 'Мой ответ' on xpath=//input[@type='text'] >> nth=13
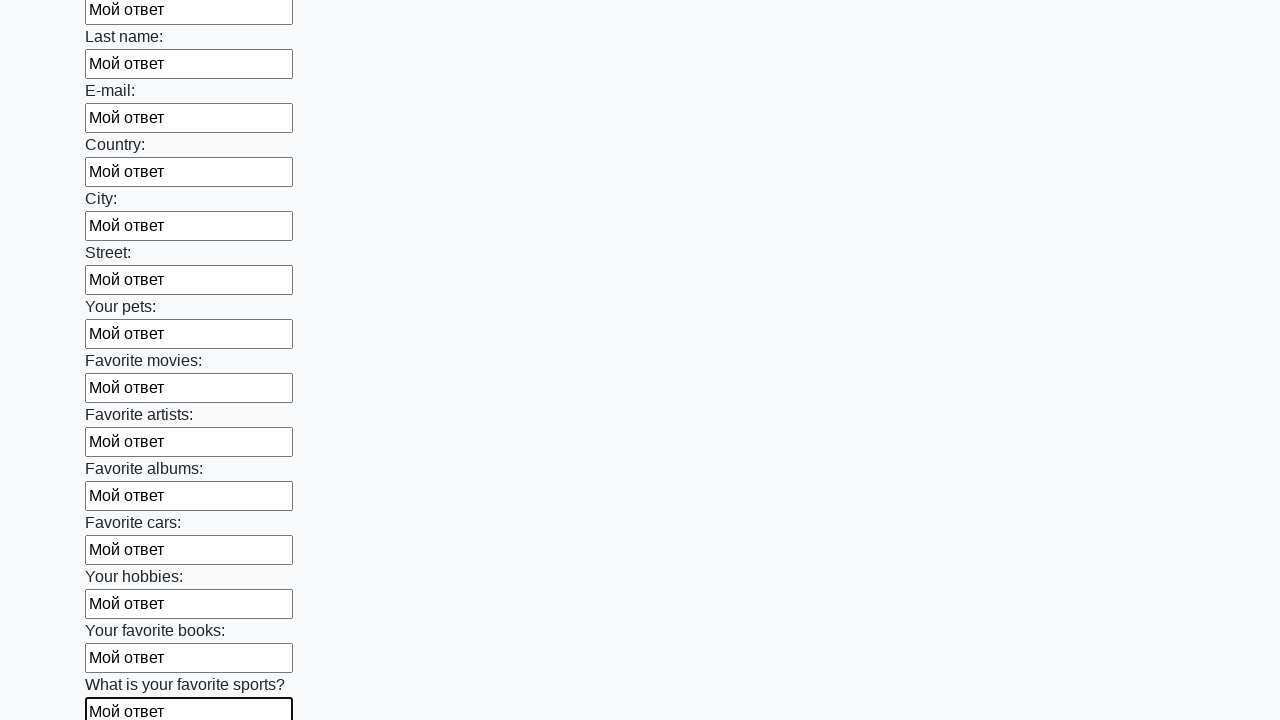

Filled a text input field with 'Мой ответ' on xpath=//input[@type='text'] >> nth=14
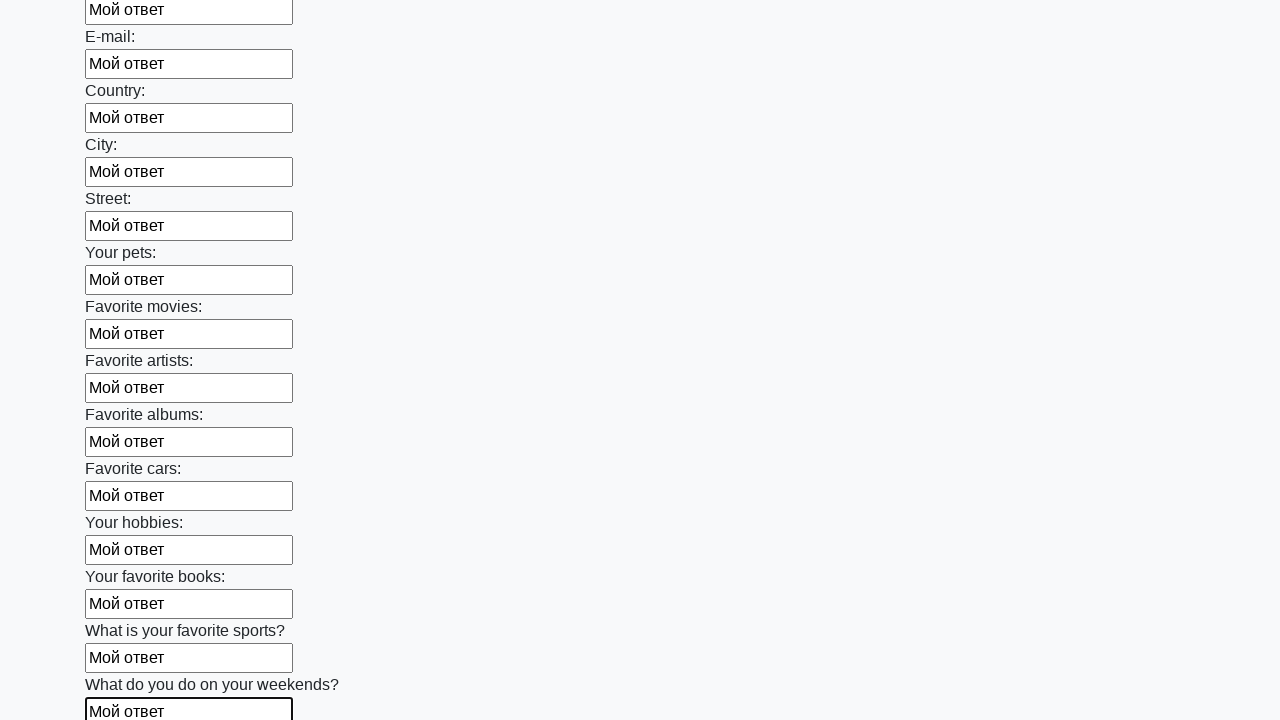

Filled a text input field with 'Мой ответ' on xpath=//input[@type='text'] >> nth=15
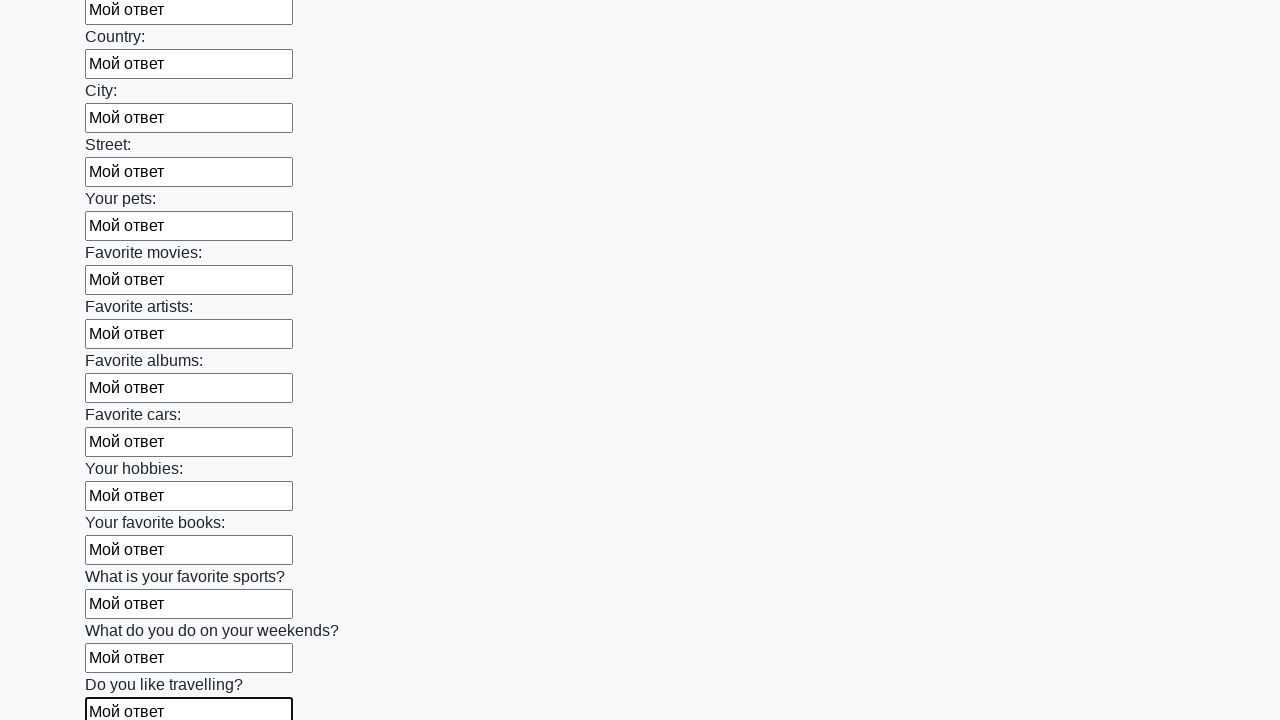

Filled a text input field with 'Мой ответ' on xpath=//input[@type='text'] >> nth=16
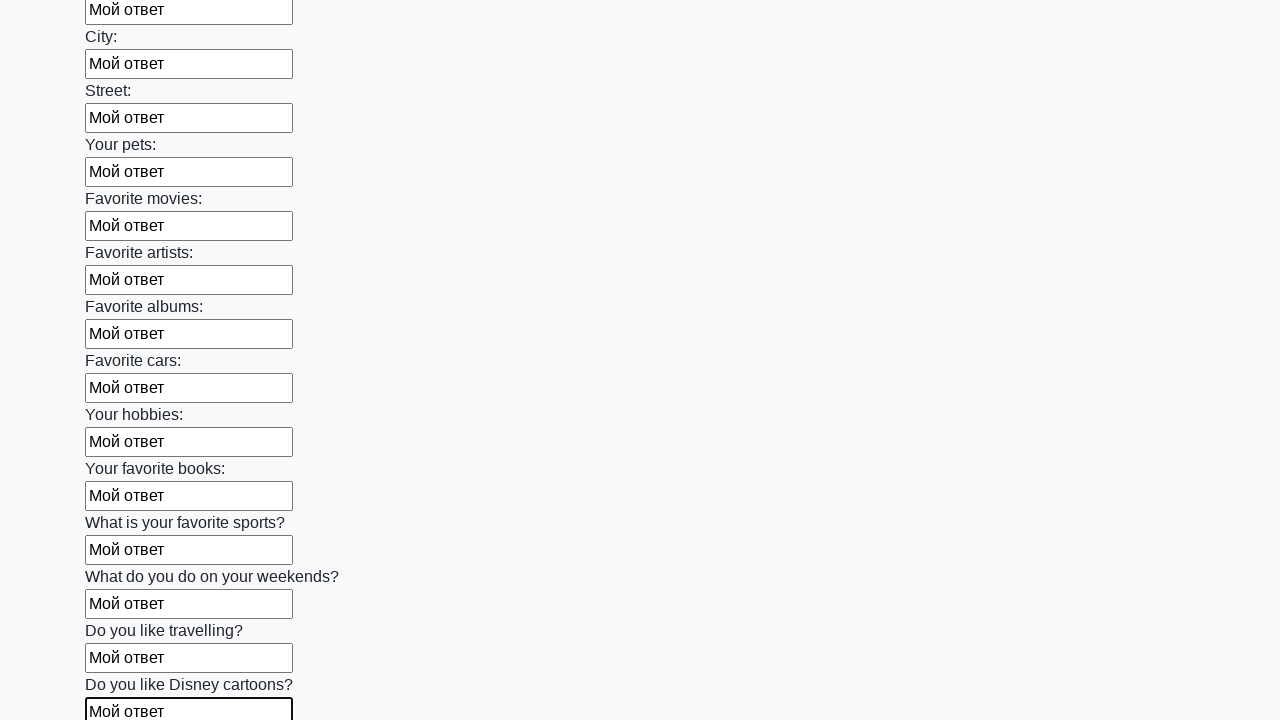

Filled a text input field with 'Мой ответ' on xpath=//input[@type='text'] >> nth=17
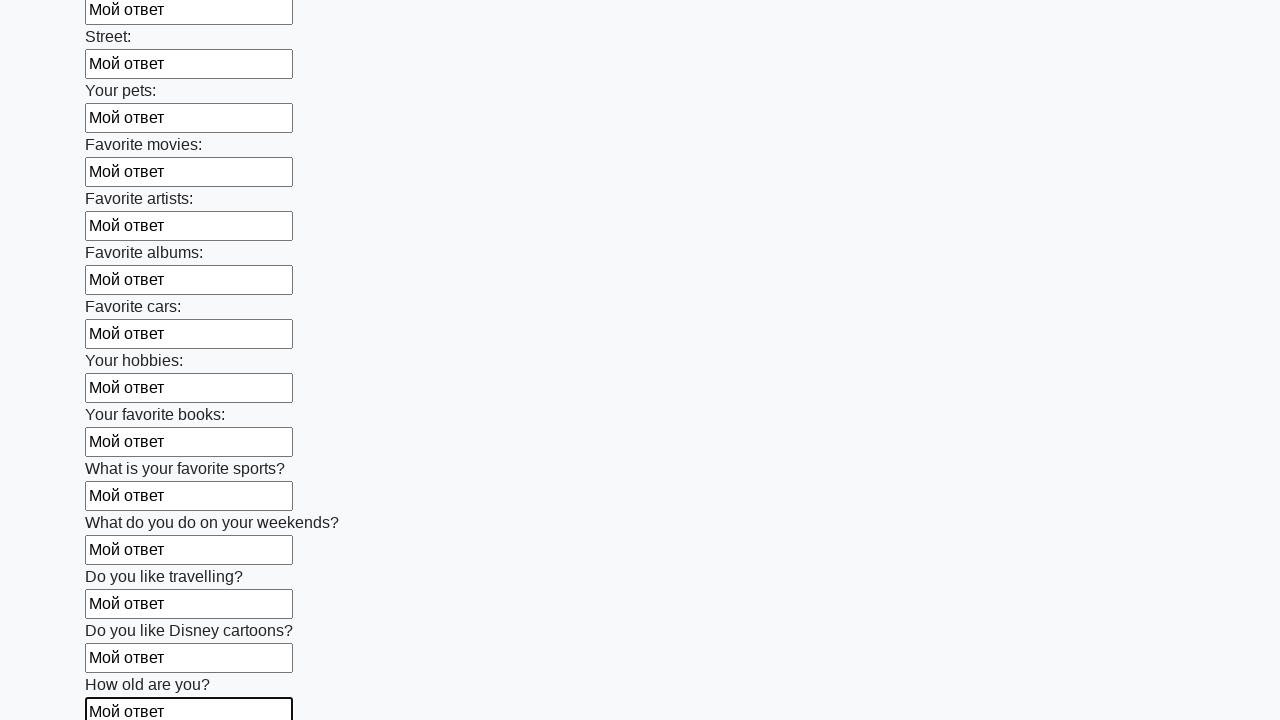

Filled a text input field with 'Мой ответ' on xpath=//input[@type='text'] >> nth=18
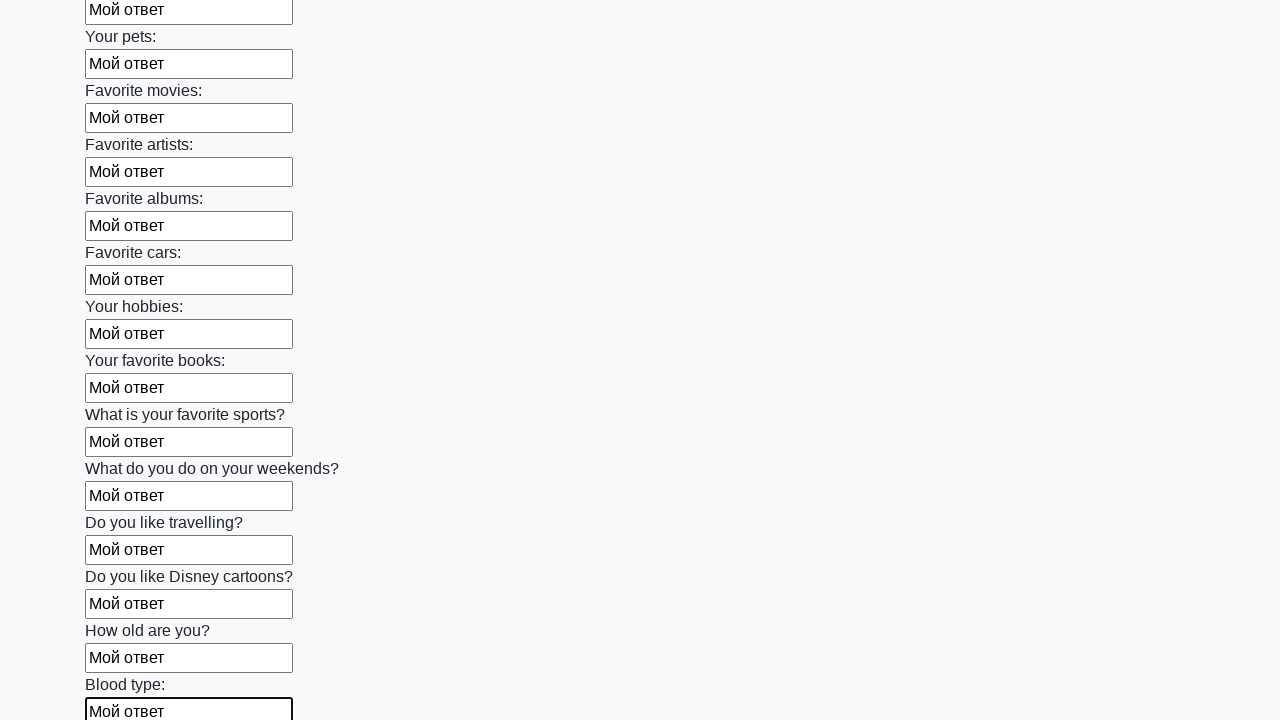

Filled a text input field with 'Мой ответ' on xpath=//input[@type='text'] >> nth=19
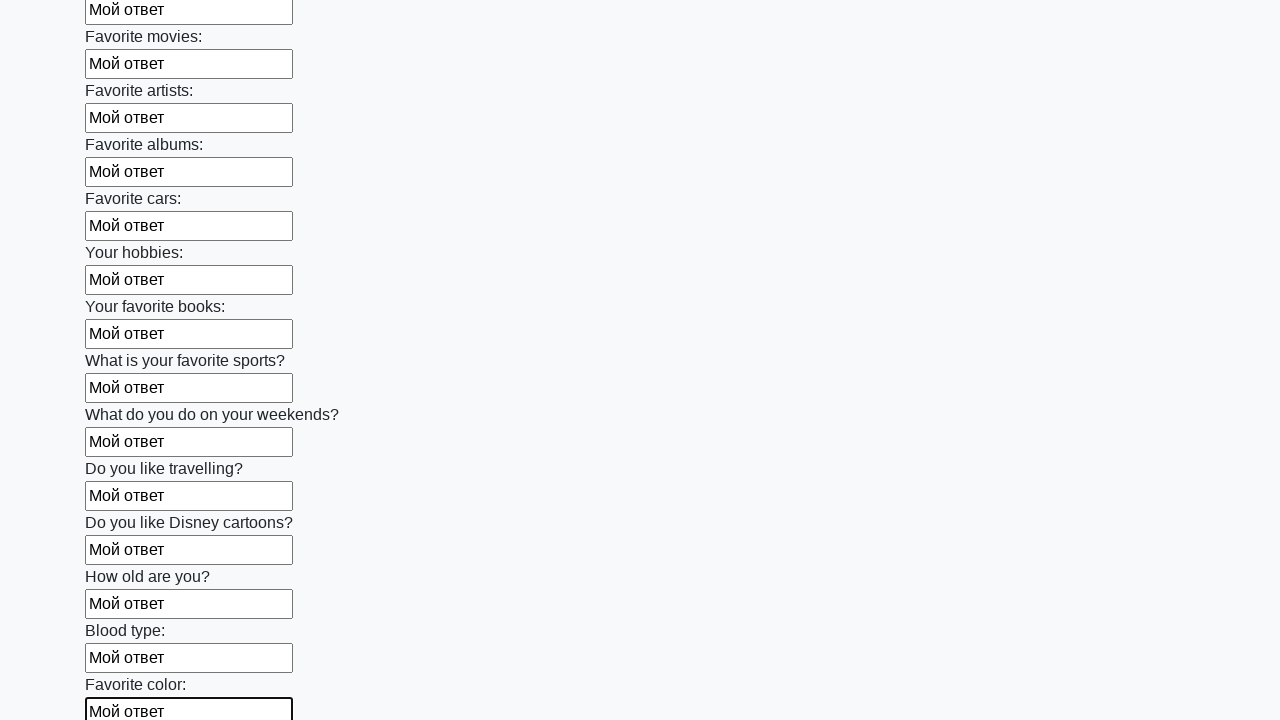

Filled a text input field with 'Мой ответ' on xpath=//input[@type='text'] >> nth=20
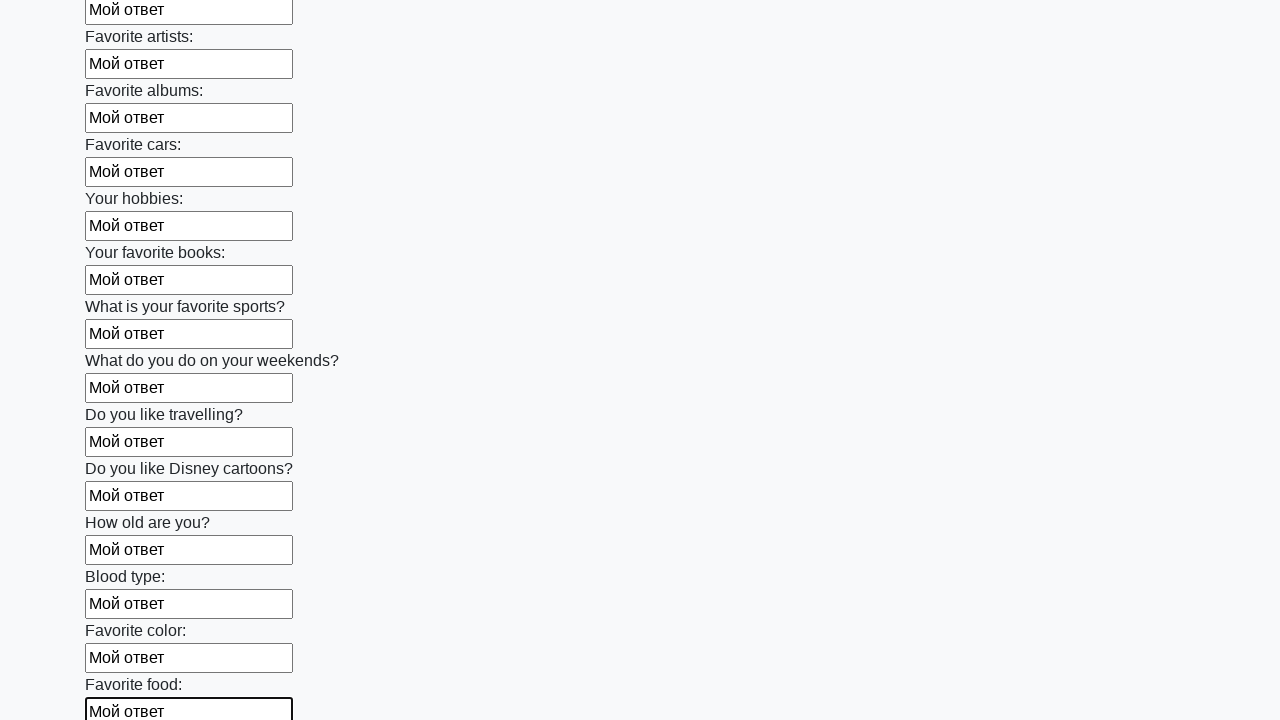

Filled a text input field with 'Мой ответ' on xpath=//input[@type='text'] >> nth=21
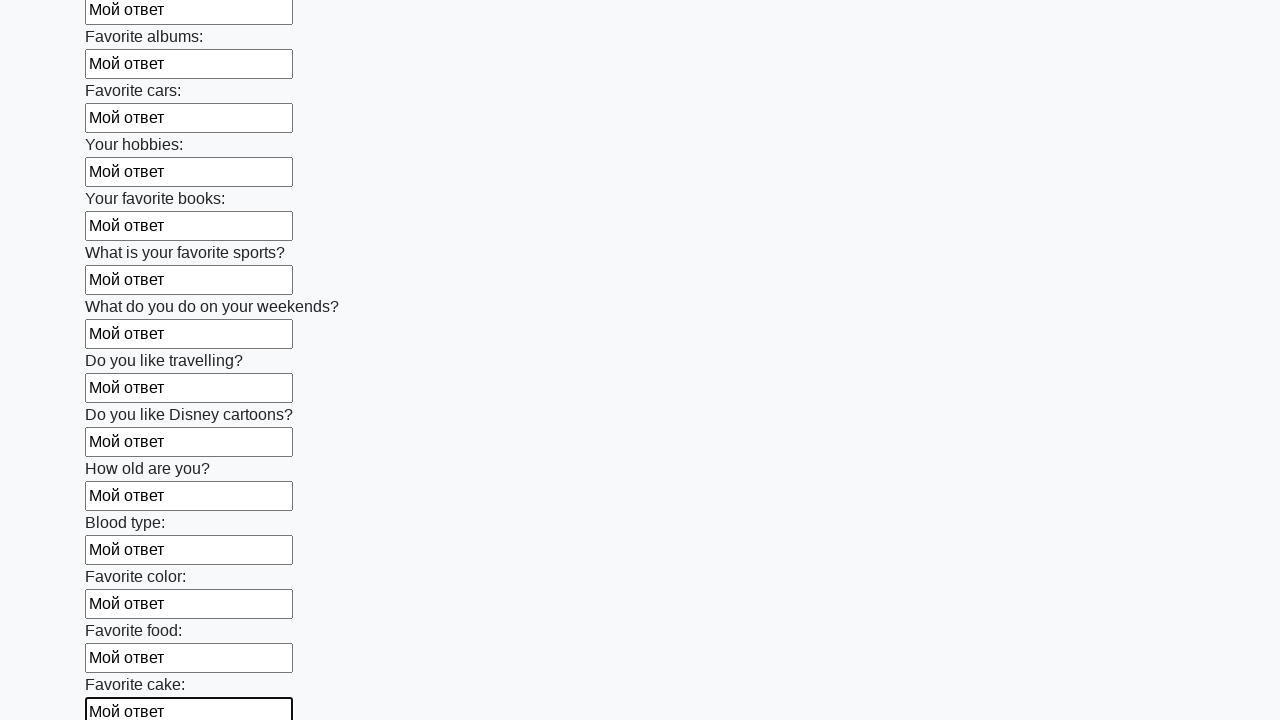

Filled a text input field with 'Мой ответ' on xpath=//input[@type='text'] >> nth=22
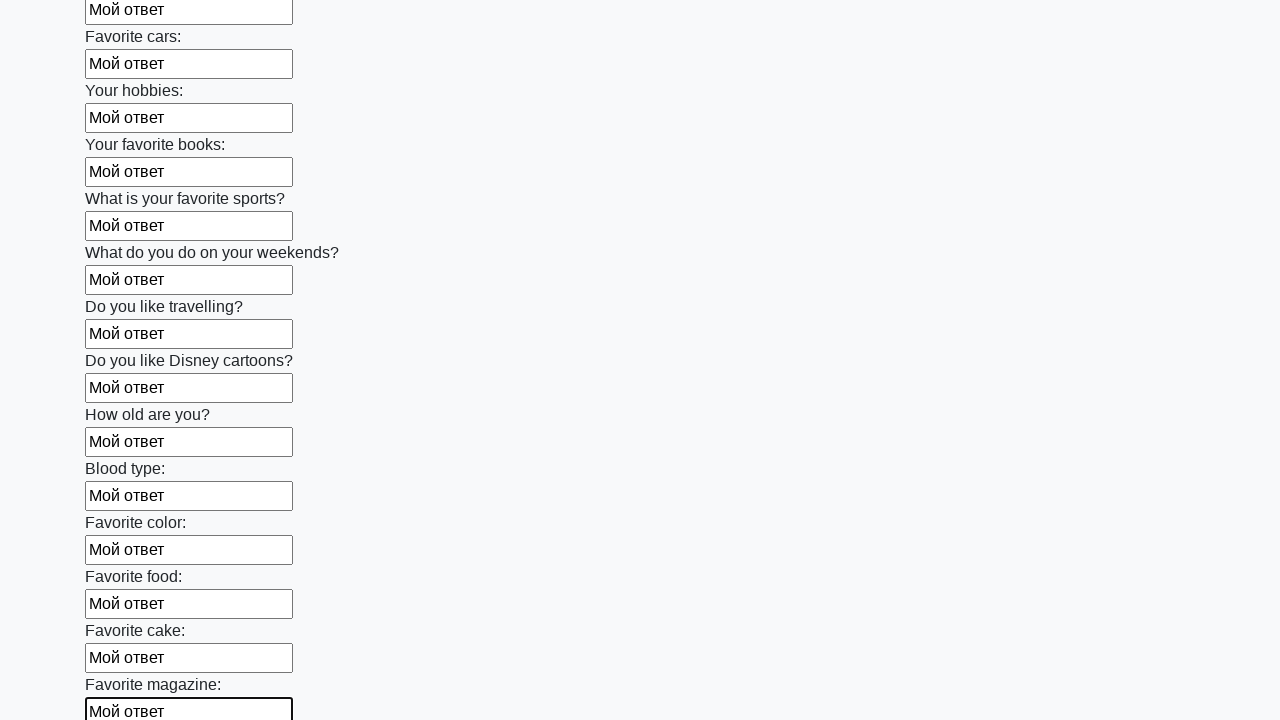

Filled a text input field with 'Мой ответ' on xpath=//input[@type='text'] >> nth=23
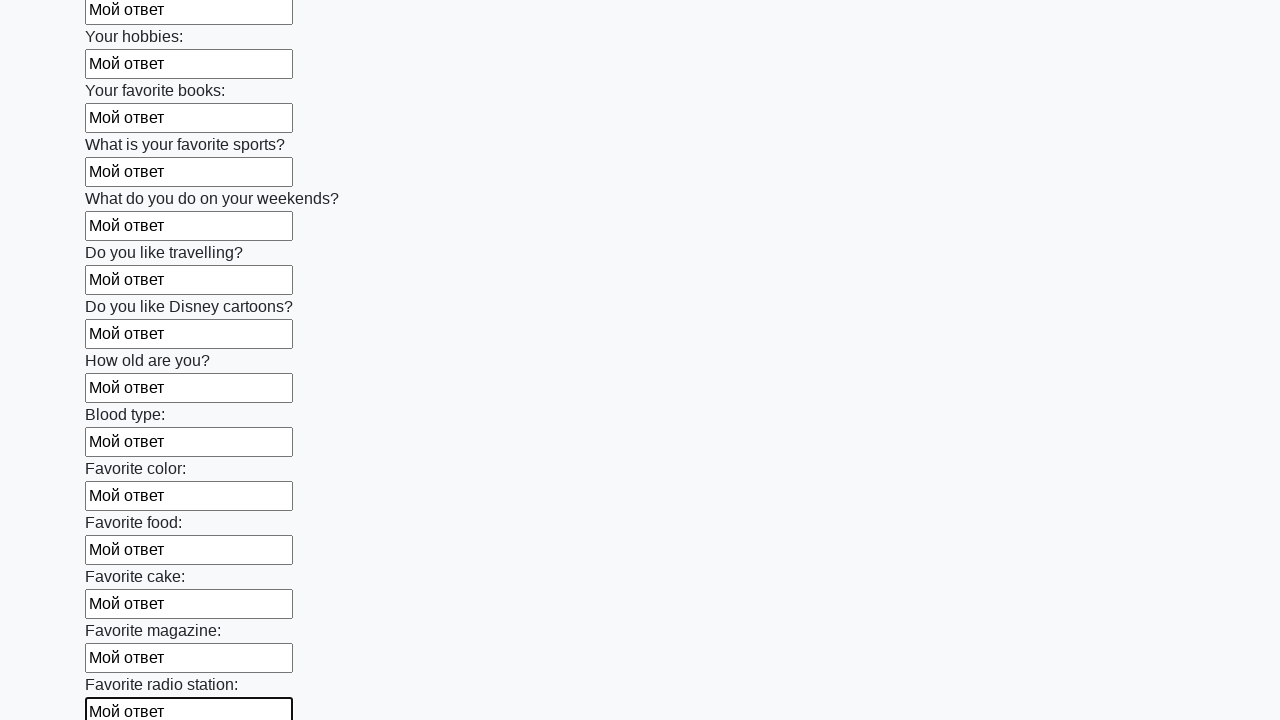

Filled a text input field with 'Мой ответ' on xpath=//input[@type='text'] >> nth=24
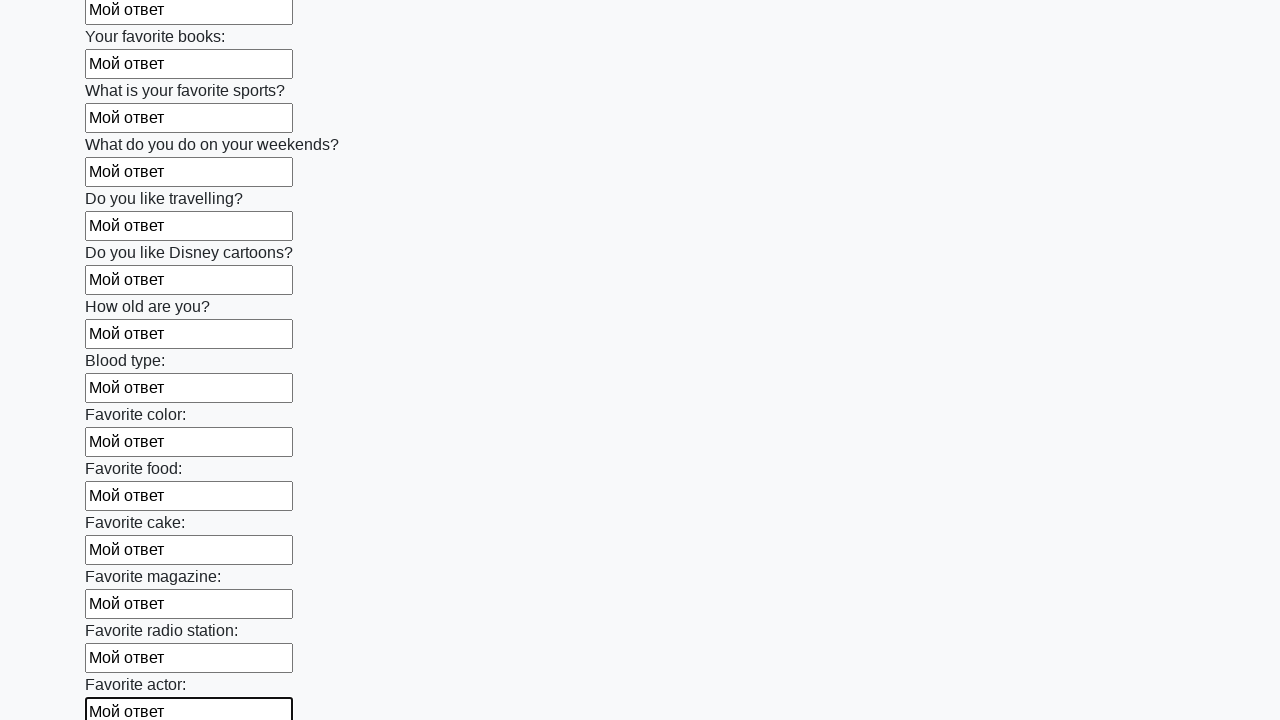

Filled a text input field with 'Мой ответ' on xpath=//input[@type='text'] >> nth=25
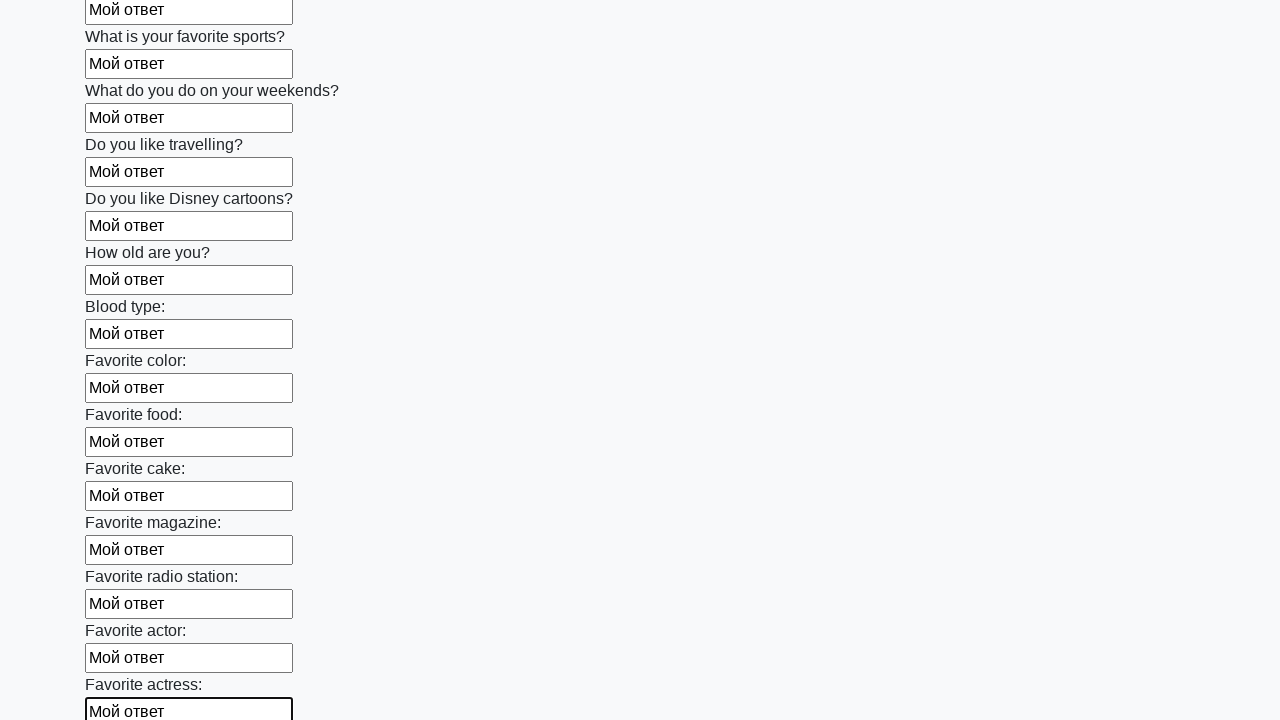

Filled a text input field with 'Мой ответ' on xpath=//input[@type='text'] >> nth=26
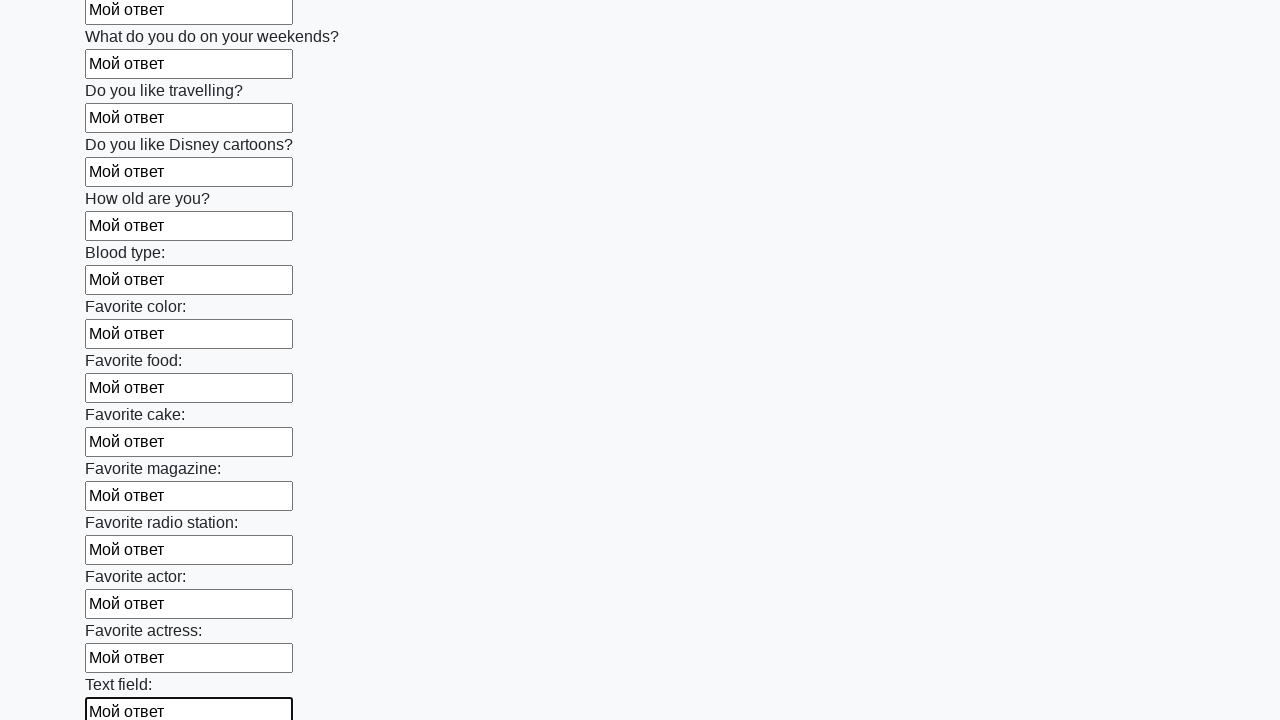

Filled a text input field with 'Мой ответ' on xpath=//input[@type='text'] >> nth=27
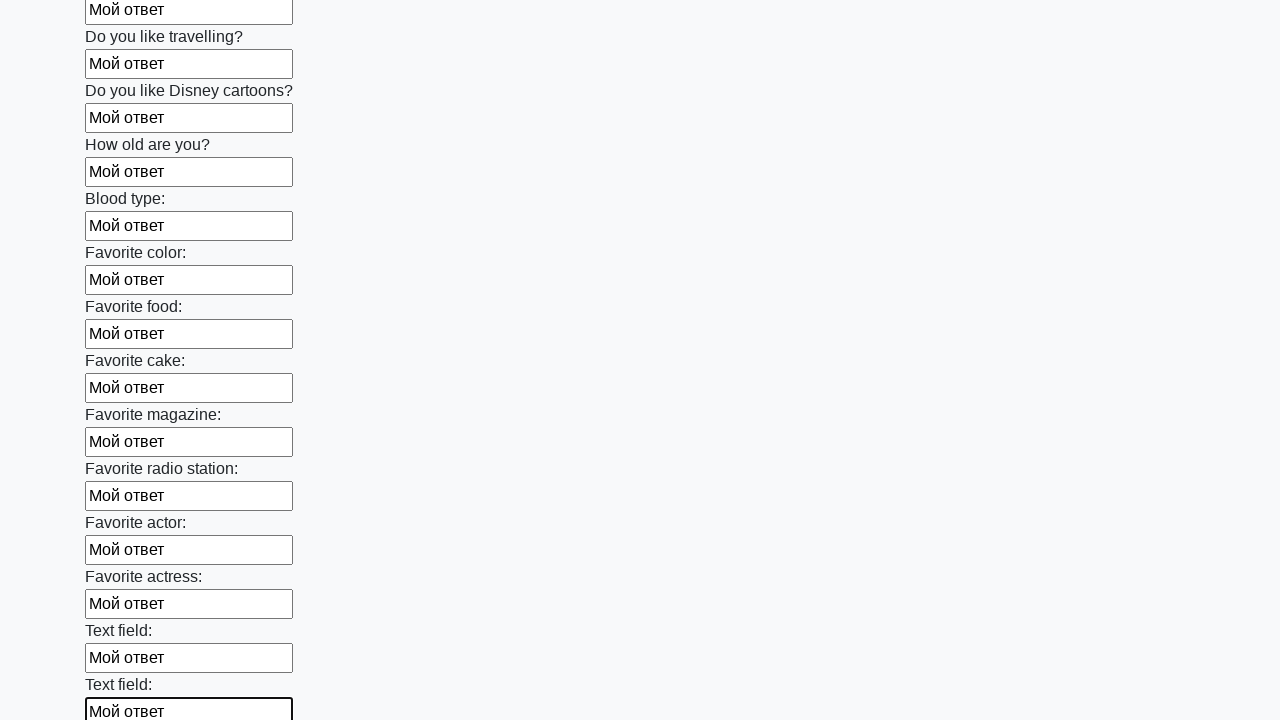

Filled a text input field with 'Мой ответ' on xpath=//input[@type='text'] >> nth=28
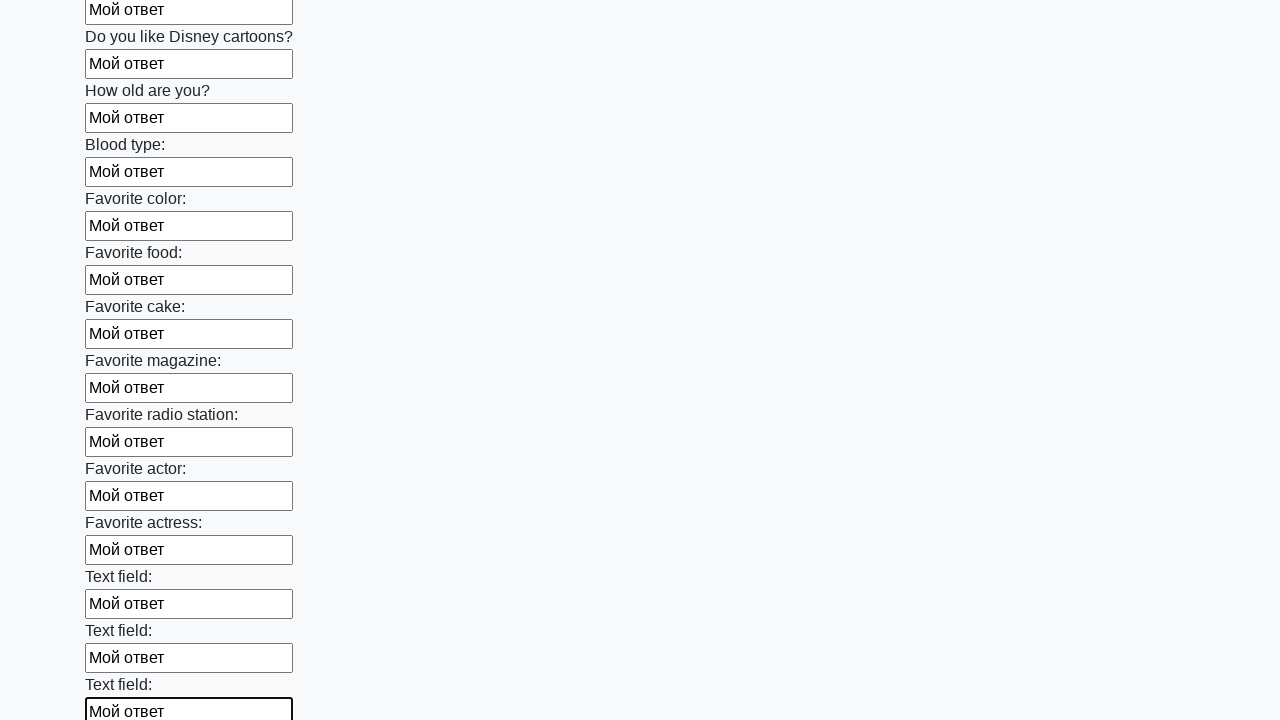

Filled a text input field with 'Мой ответ' on xpath=//input[@type='text'] >> nth=29
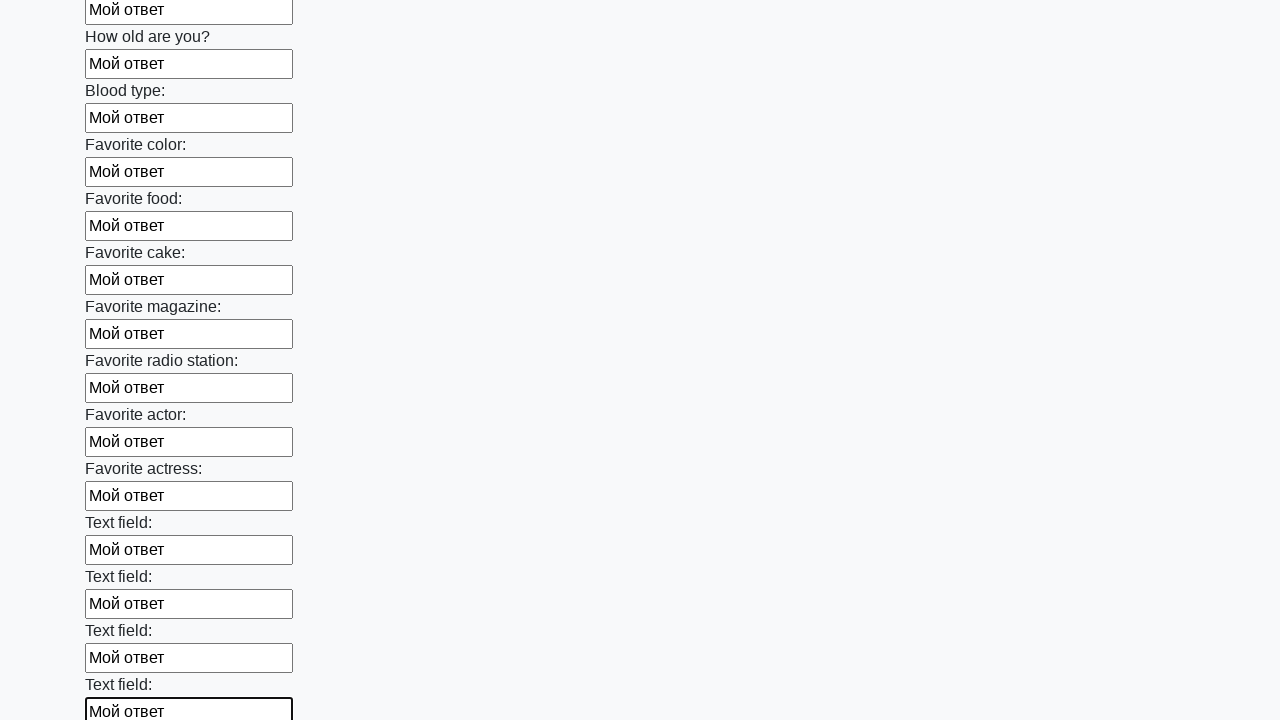

Filled a text input field with 'Мой ответ' on xpath=//input[@type='text'] >> nth=30
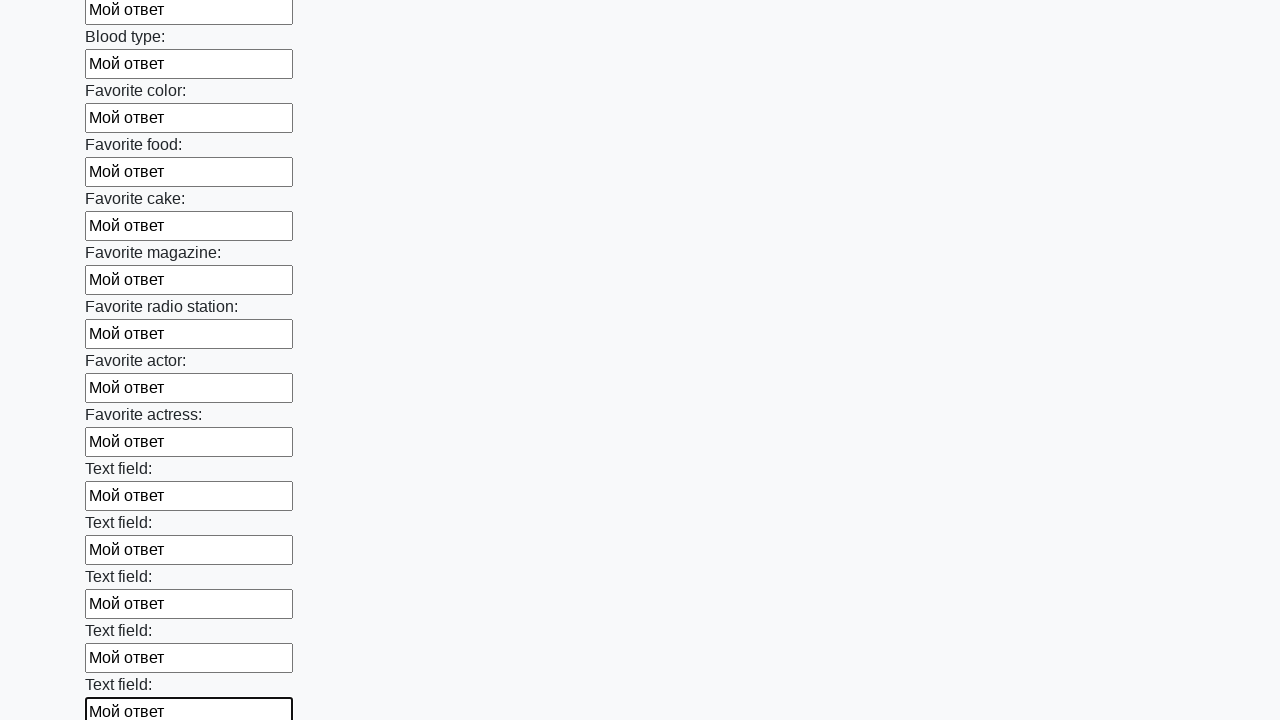

Filled a text input field with 'Мой ответ' on xpath=//input[@type='text'] >> nth=31
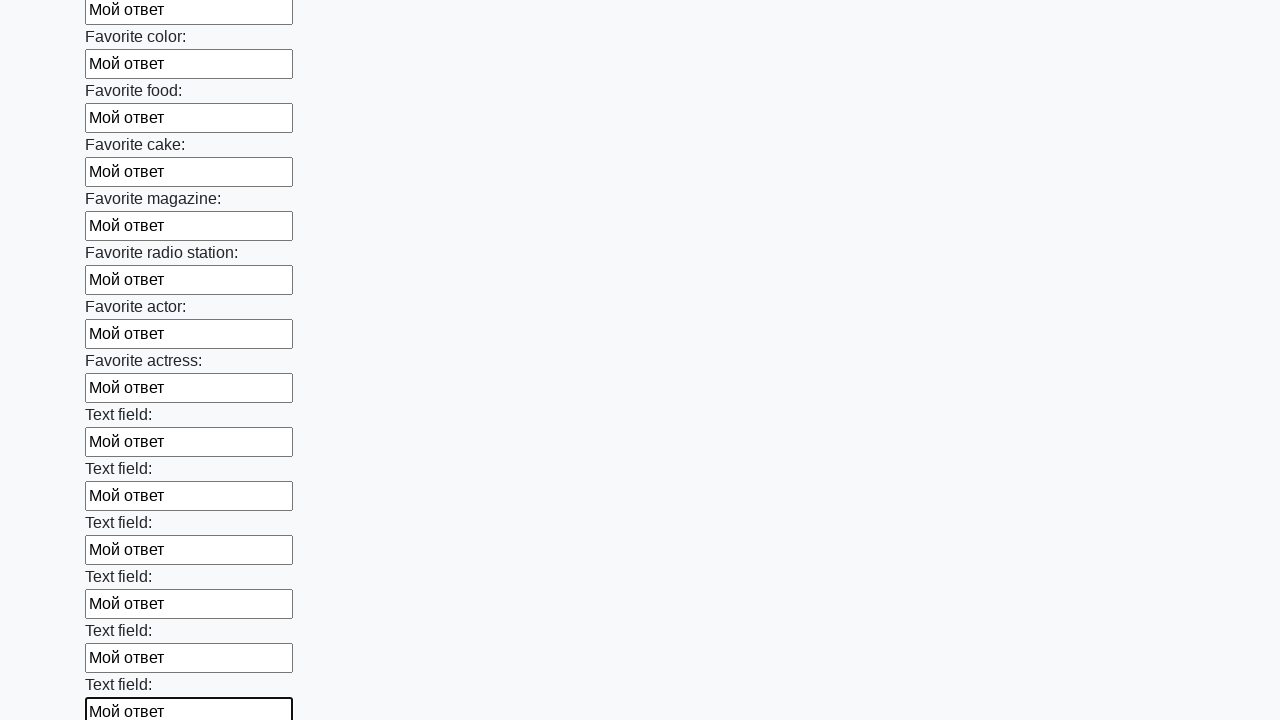

Filled a text input field with 'Мой ответ' on xpath=//input[@type='text'] >> nth=32
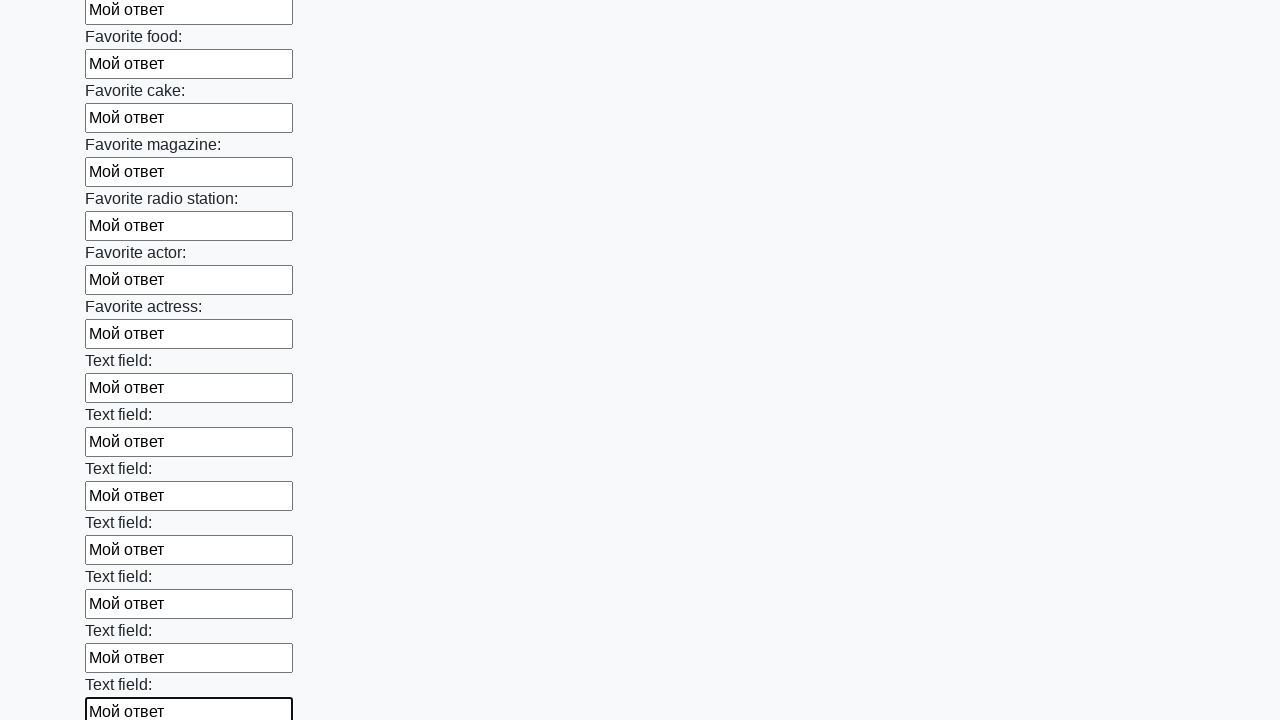

Filled a text input field with 'Мой ответ' on xpath=//input[@type='text'] >> nth=33
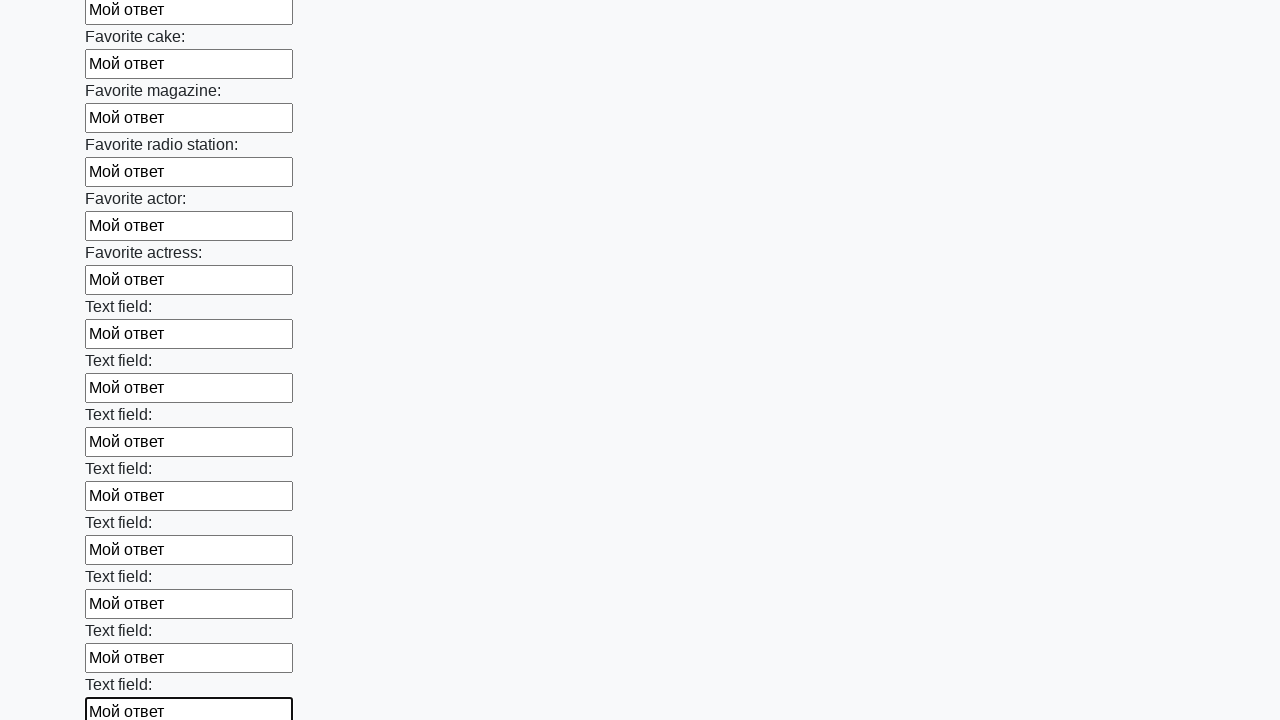

Filled a text input field with 'Мой ответ' on xpath=//input[@type='text'] >> nth=34
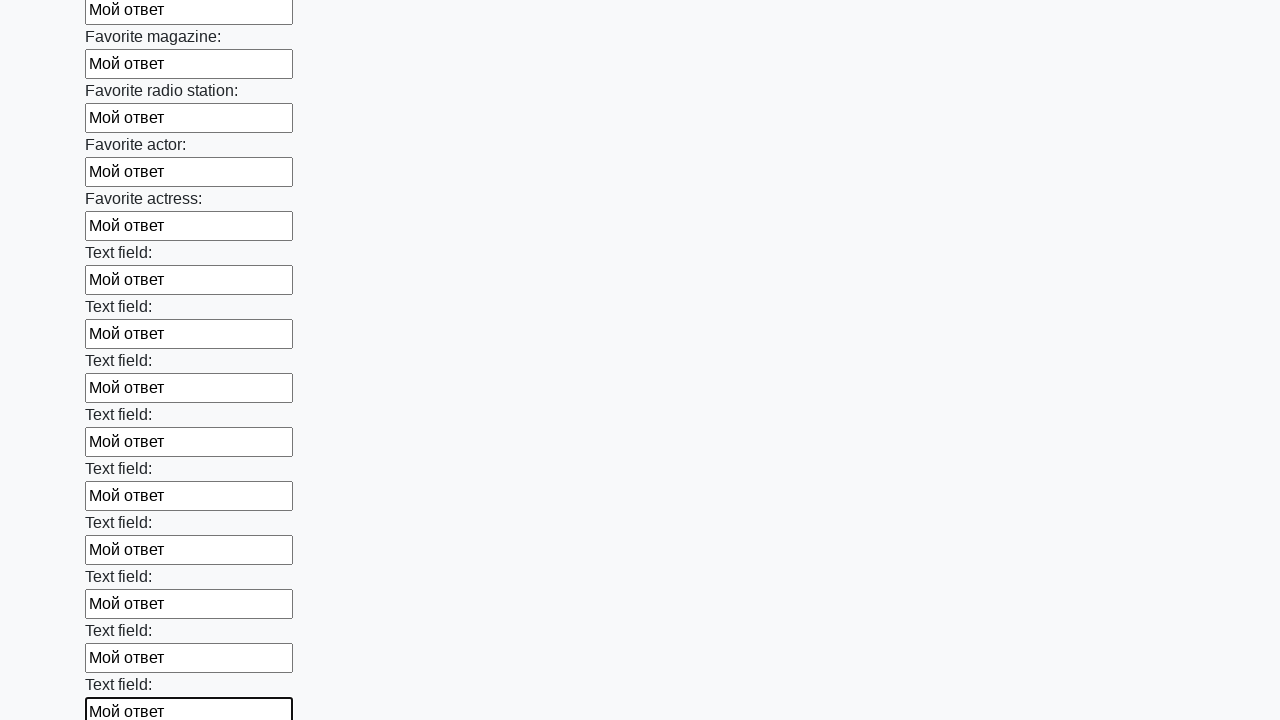

Filled a text input field with 'Мой ответ' on xpath=//input[@type='text'] >> nth=35
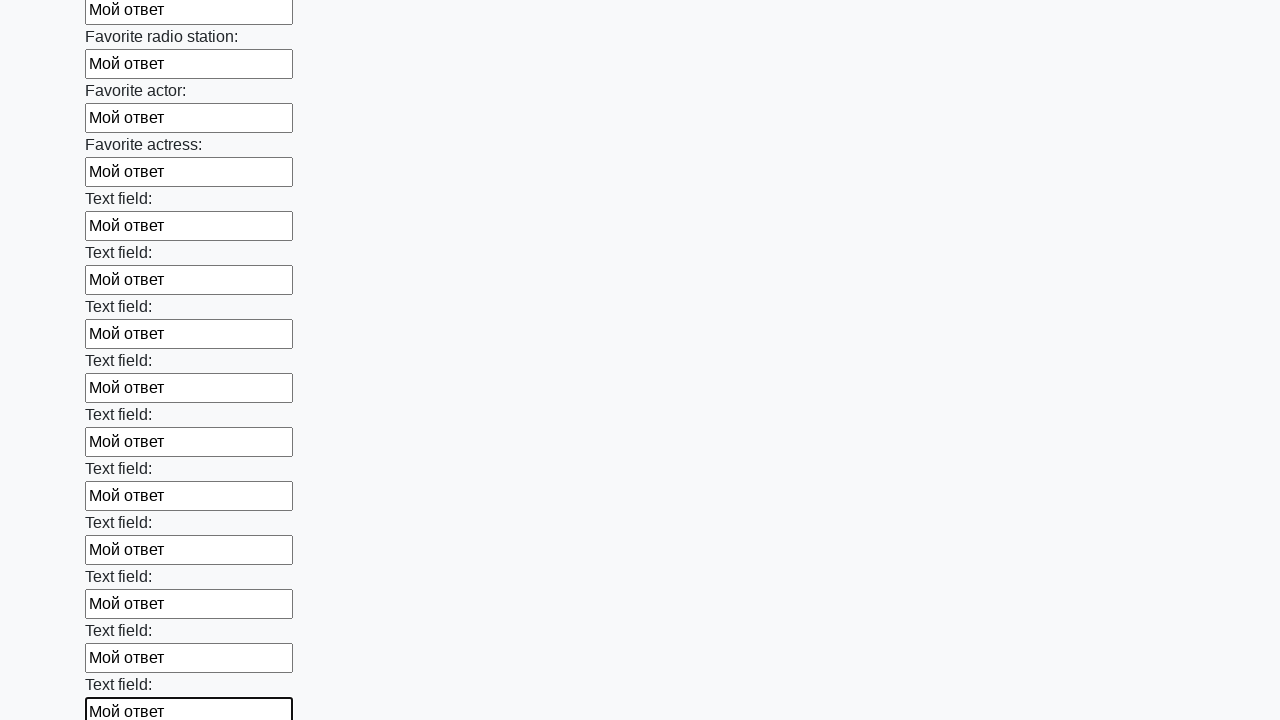

Filled a text input field with 'Мой ответ' on xpath=//input[@type='text'] >> nth=36
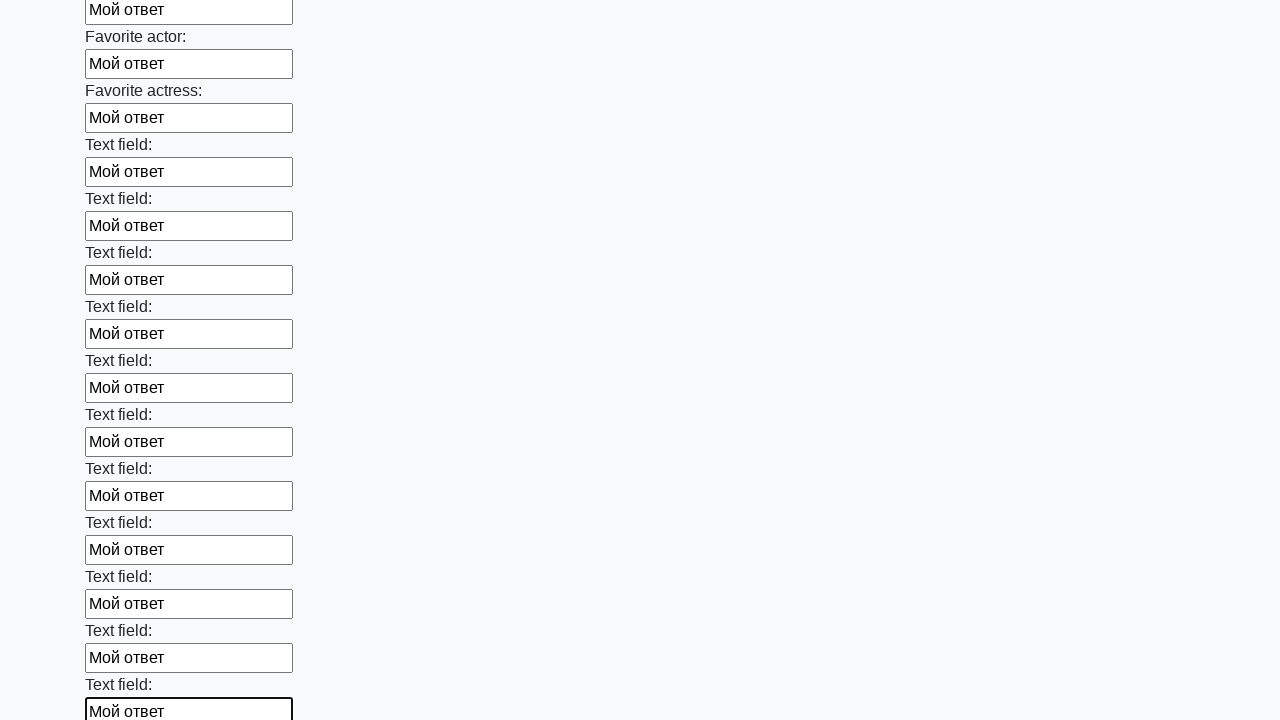

Filled a text input field with 'Мой ответ' on xpath=//input[@type='text'] >> nth=37
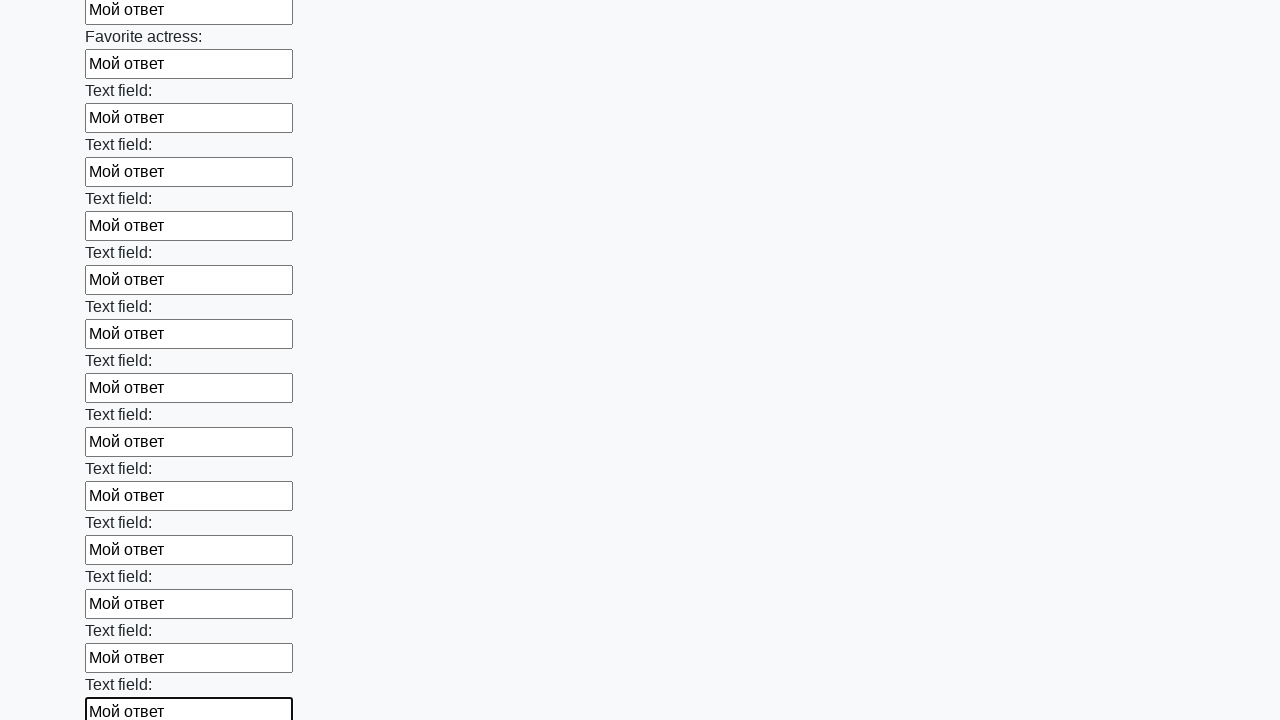

Filled a text input field with 'Мой ответ' on xpath=//input[@type='text'] >> nth=38
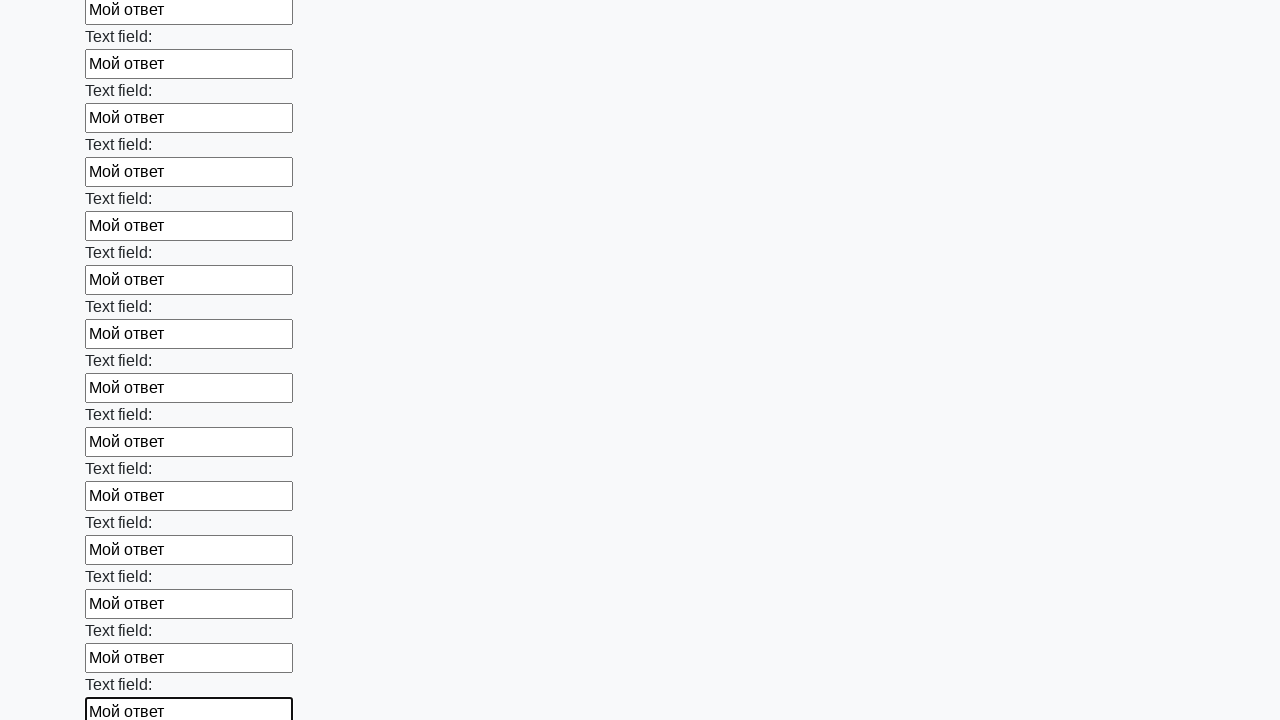

Filled a text input field with 'Мой ответ' on xpath=//input[@type='text'] >> nth=39
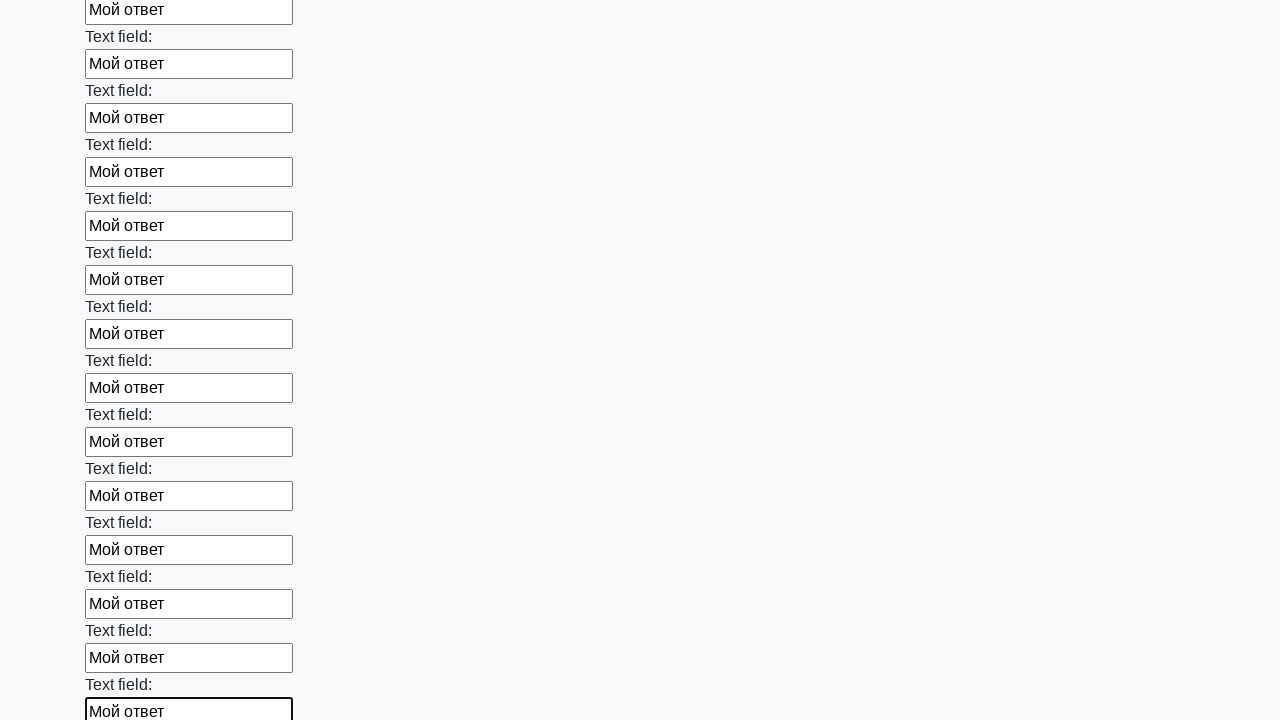

Filled a text input field with 'Мой ответ' on xpath=//input[@type='text'] >> nth=40
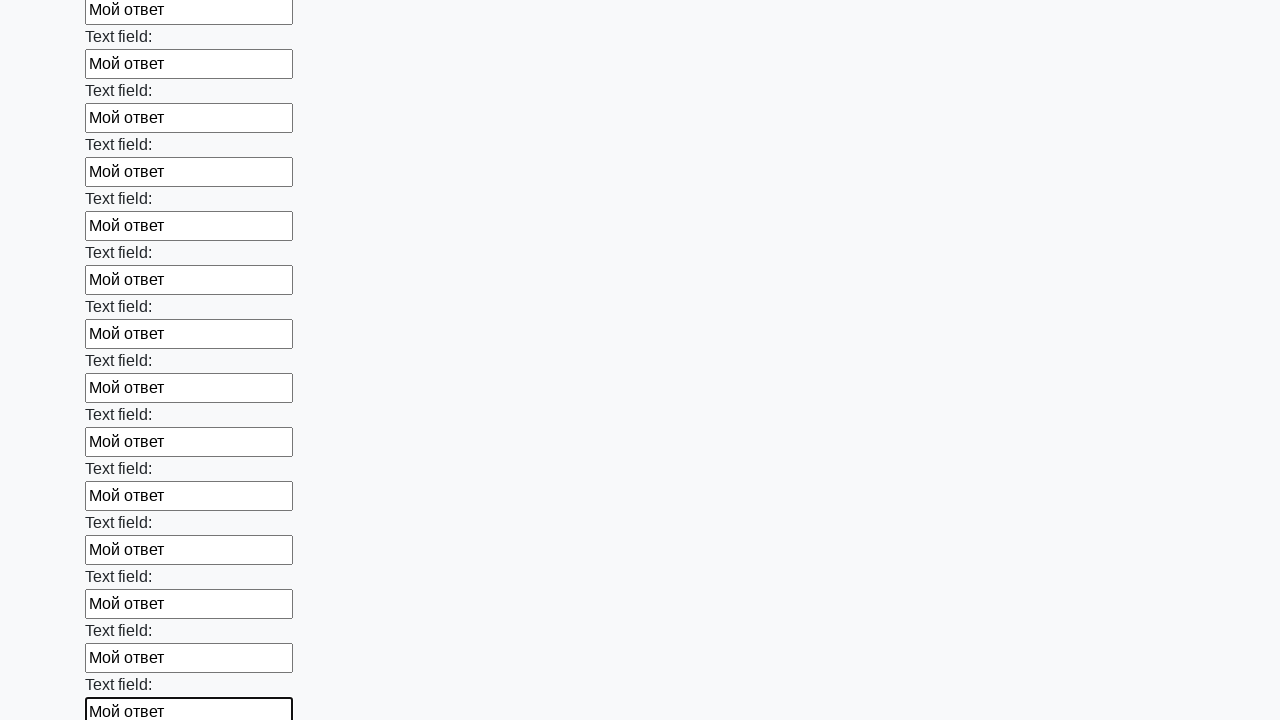

Filled a text input field with 'Мой ответ' on xpath=//input[@type='text'] >> nth=41
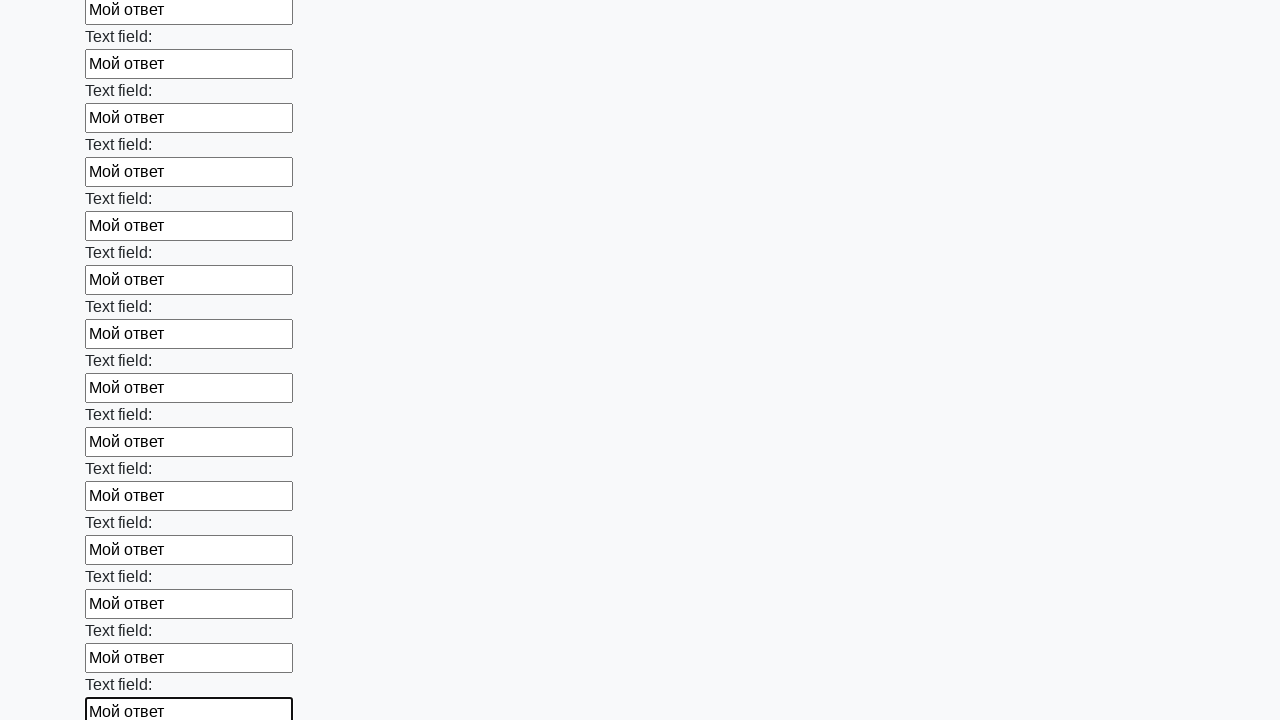

Filled a text input field with 'Мой ответ' on xpath=//input[@type='text'] >> nth=42
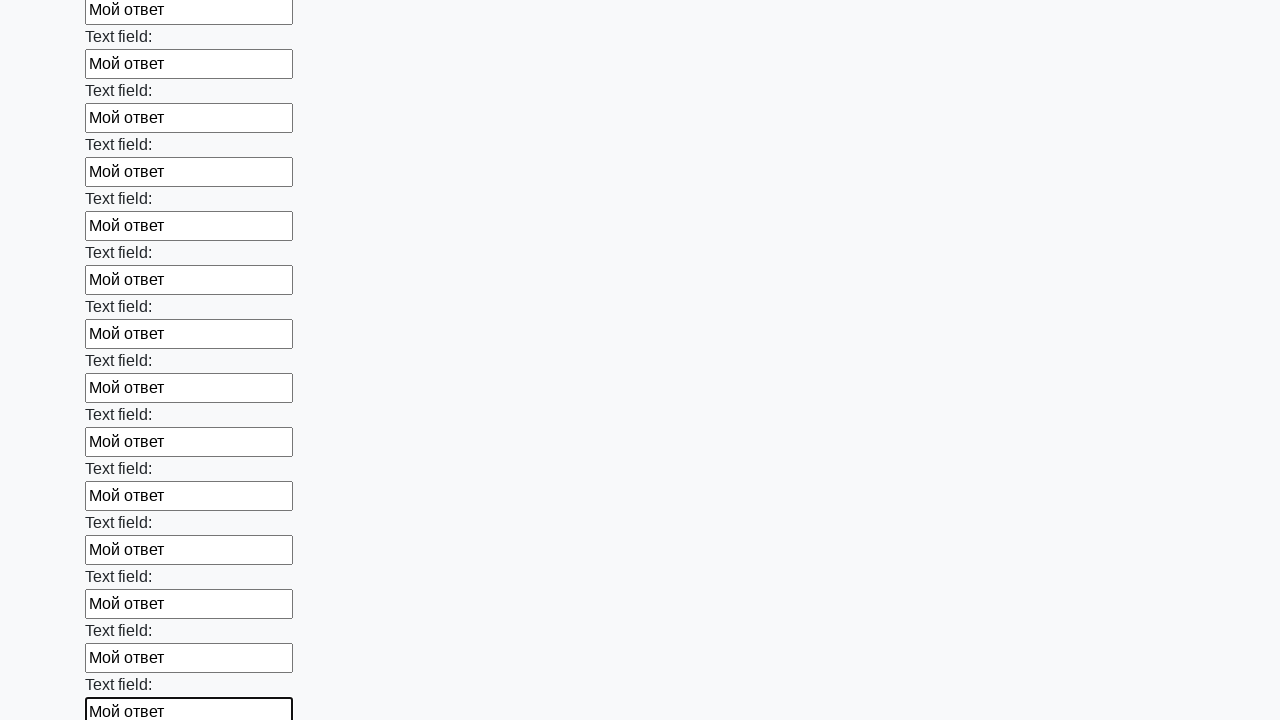

Filled a text input field with 'Мой ответ' on xpath=//input[@type='text'] >> nth=43
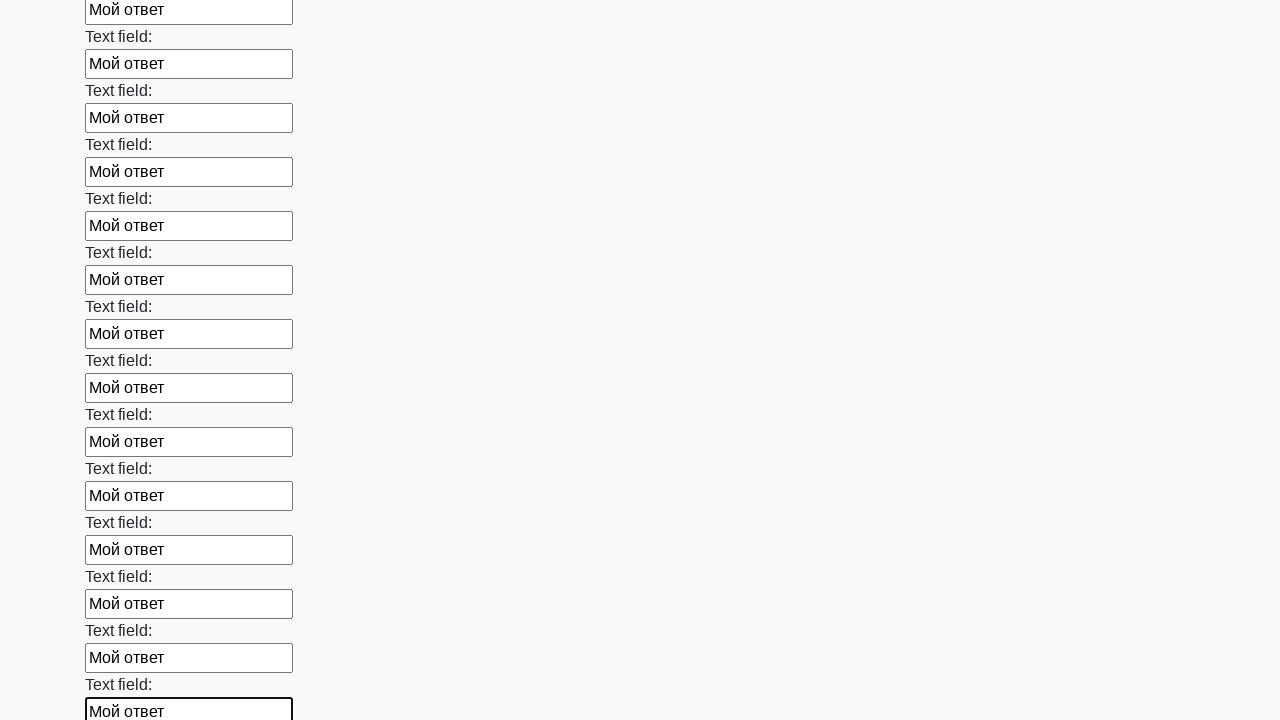

Filled a text input field with 'Мой ответ' on xpath=//input[@type='text'] >> nth=44
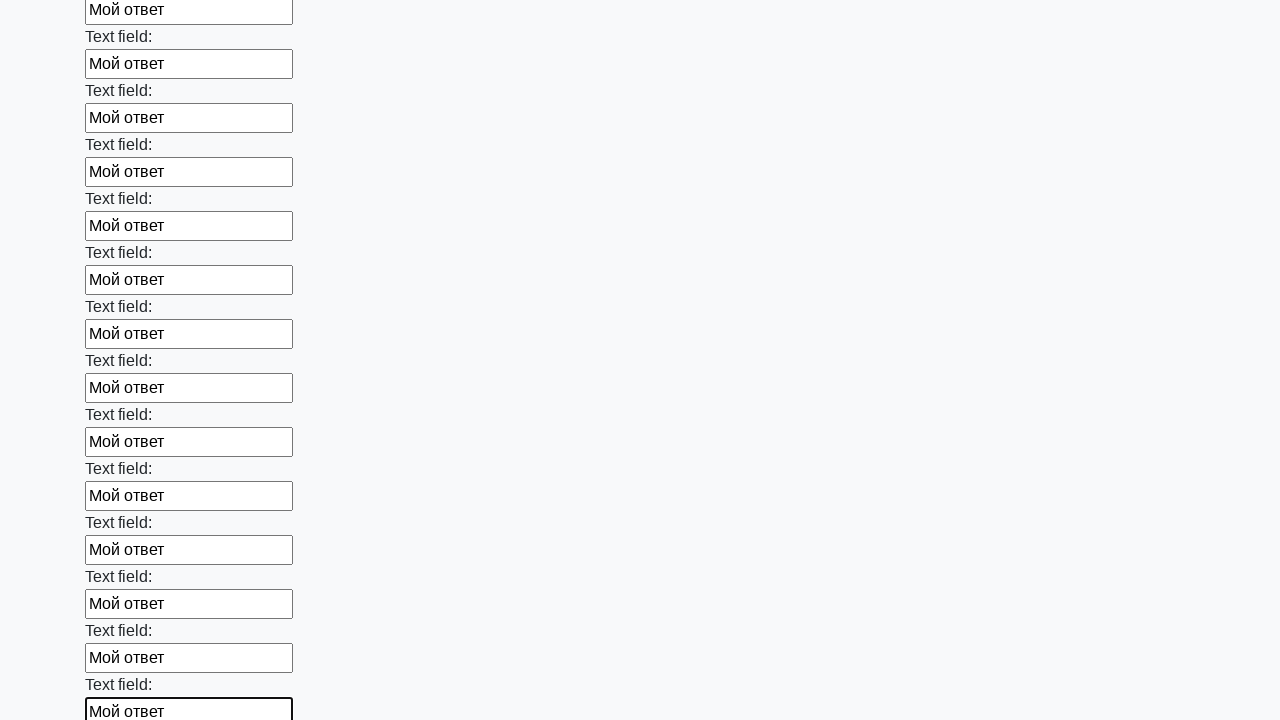

Filled a text input field with 'Мой ответ' on xpath=//input[@type='text'] >> nth=45
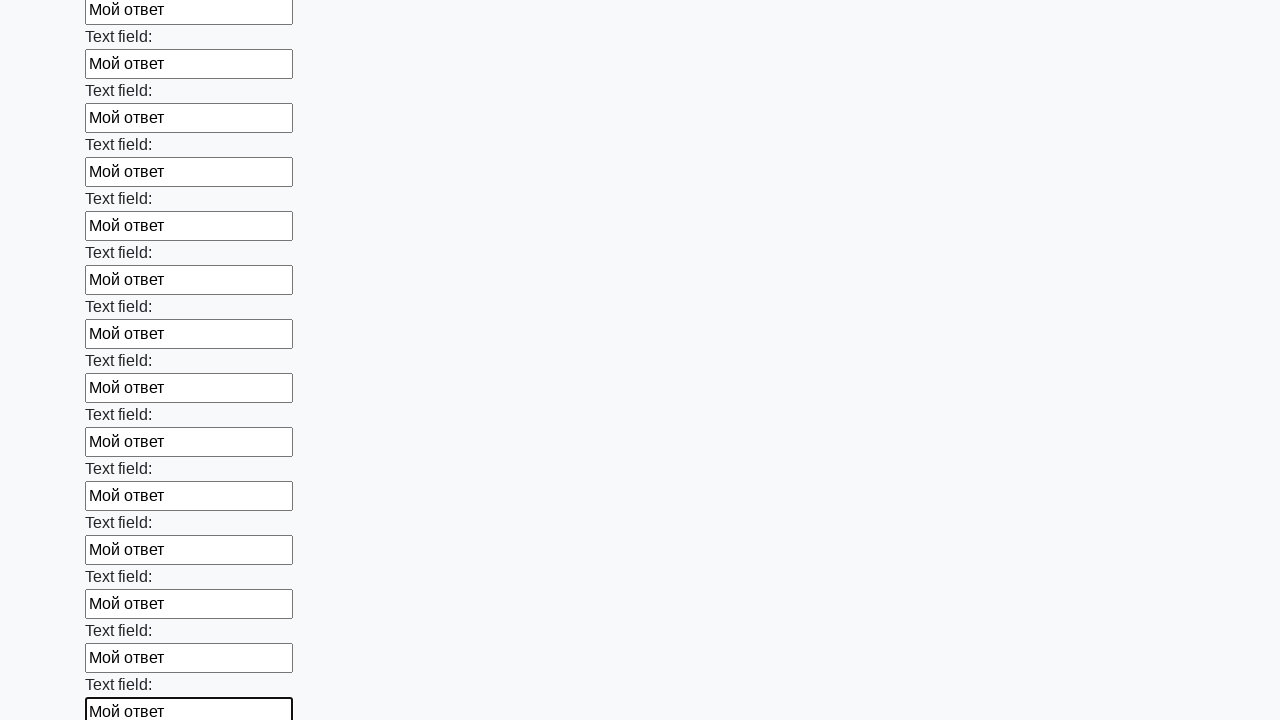

Filled a text input field with 'Мой ответ' on xpath=//input[@type='text'] >> nth=46
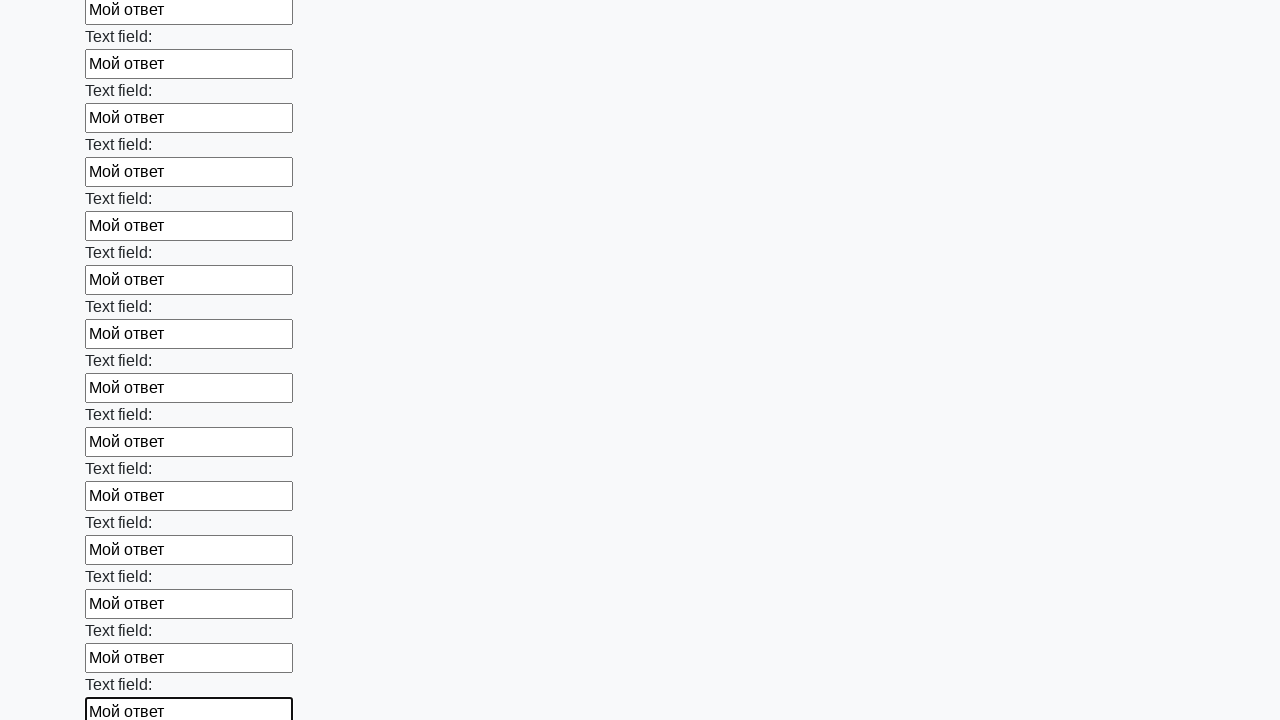

Filled a text input field with 'Мой ответ' on xpath=//input[@type='text'] >> nth=47
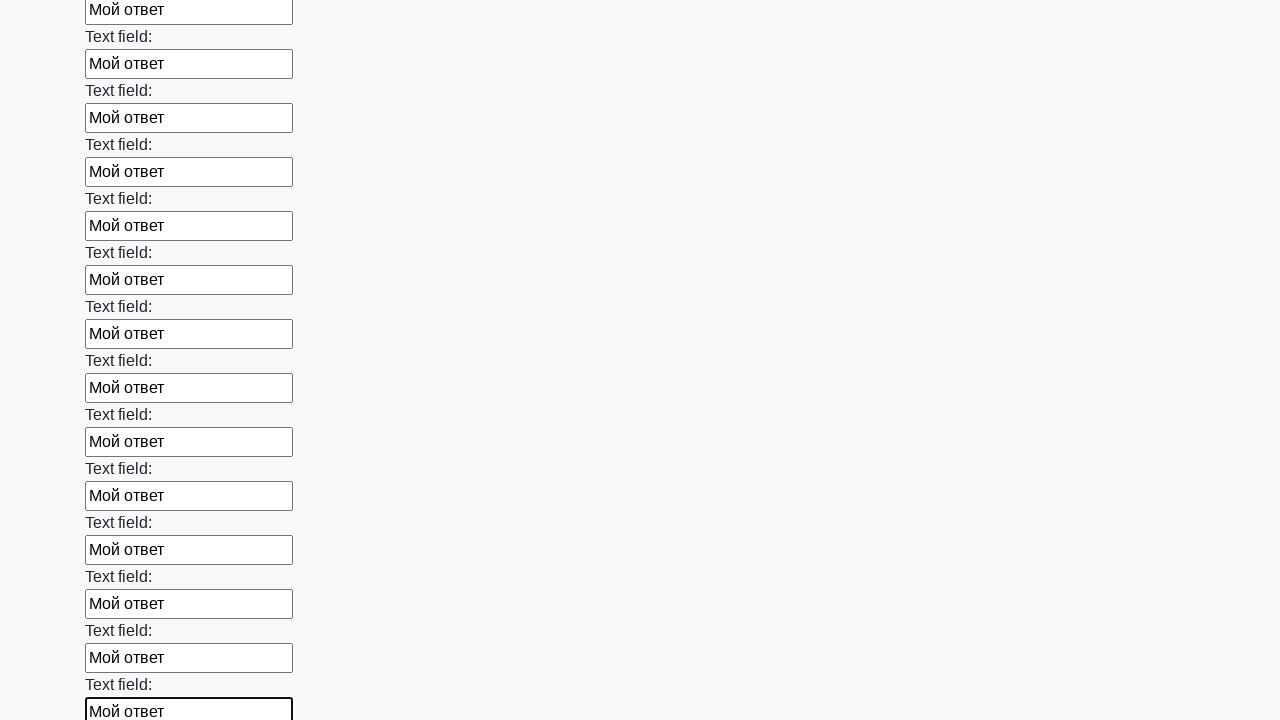

Filled a text input field with 'Мой ответ' on xpath=//input[@type='text'] >> nth=48
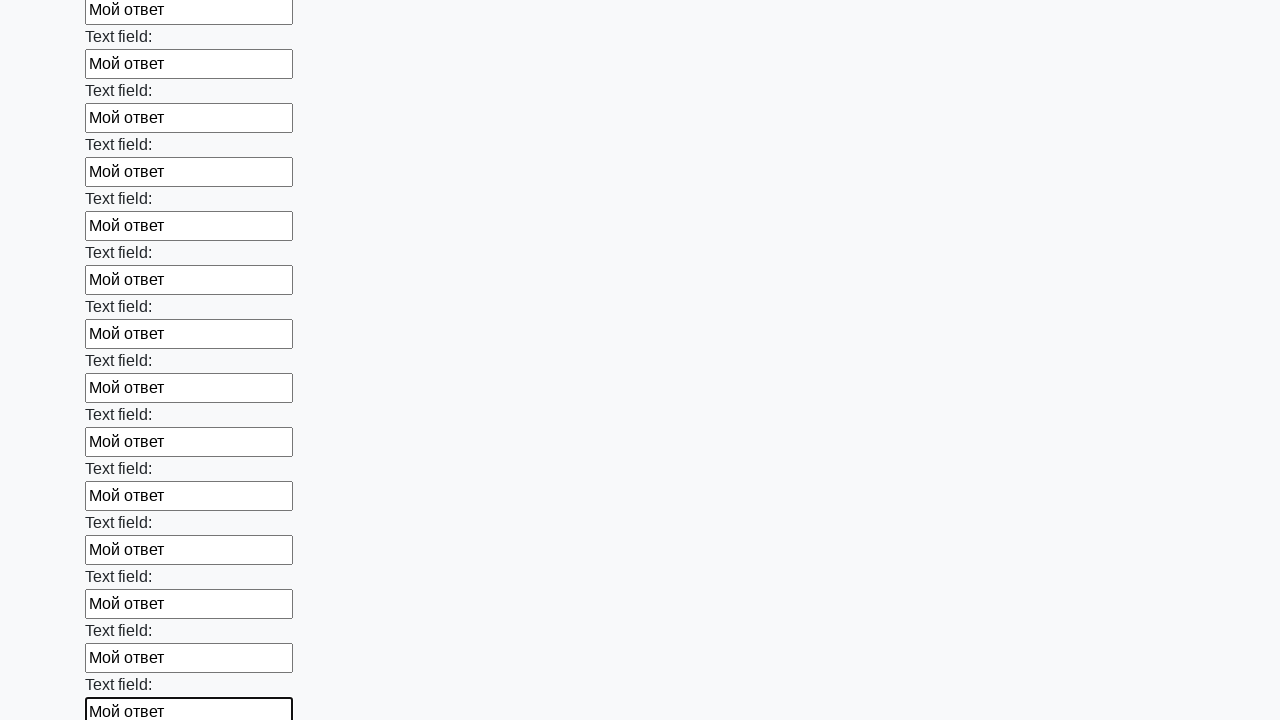

Filled a text input field with 'Мой ответ' on xpath=//input[@type='text'] >> nth=49
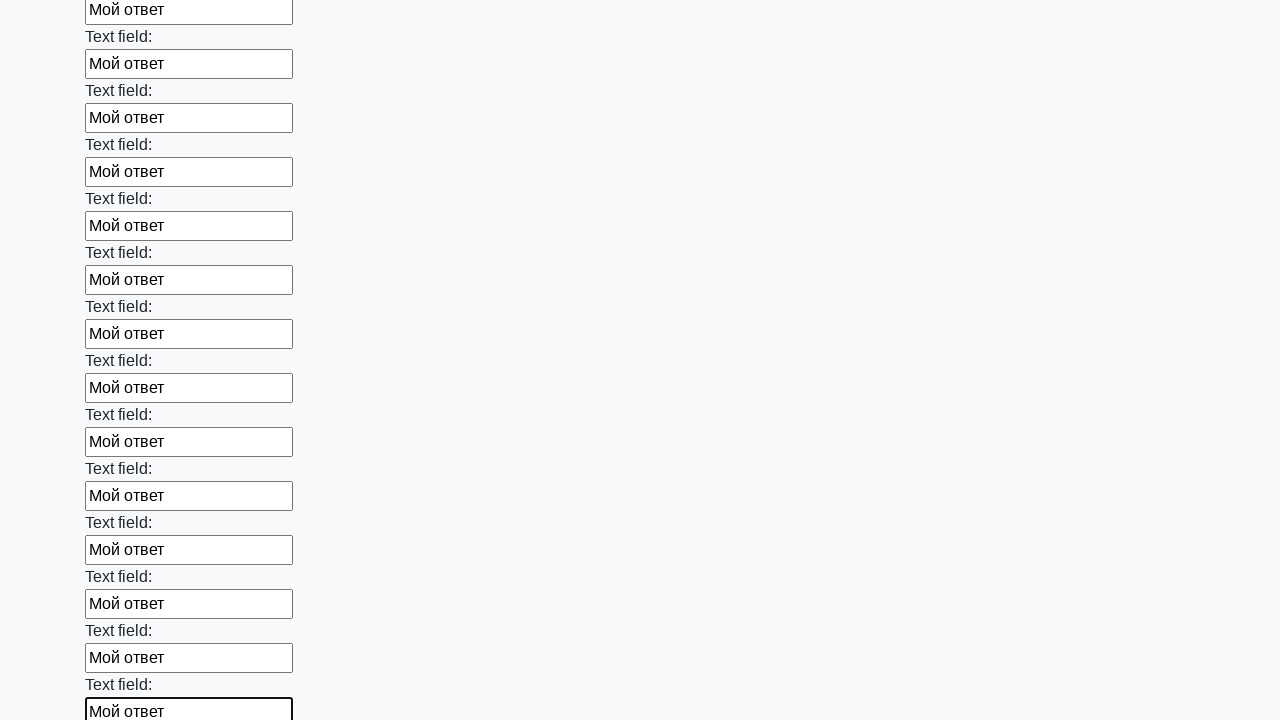

Filled a text input field with 'Мой ответ' on xpath=//input[@type='text'] >> nth=50
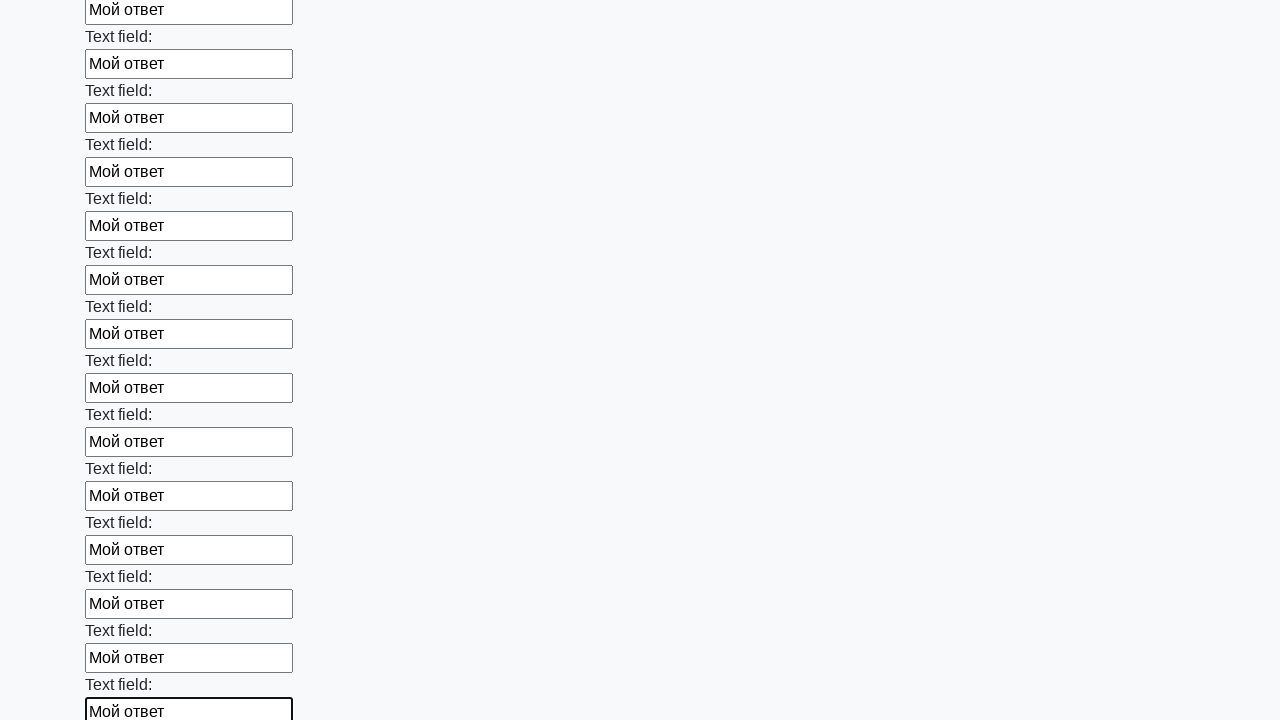

Filled a text input field with 'Мой ответ' on xpath=//input[@type='text'] >> nth=51
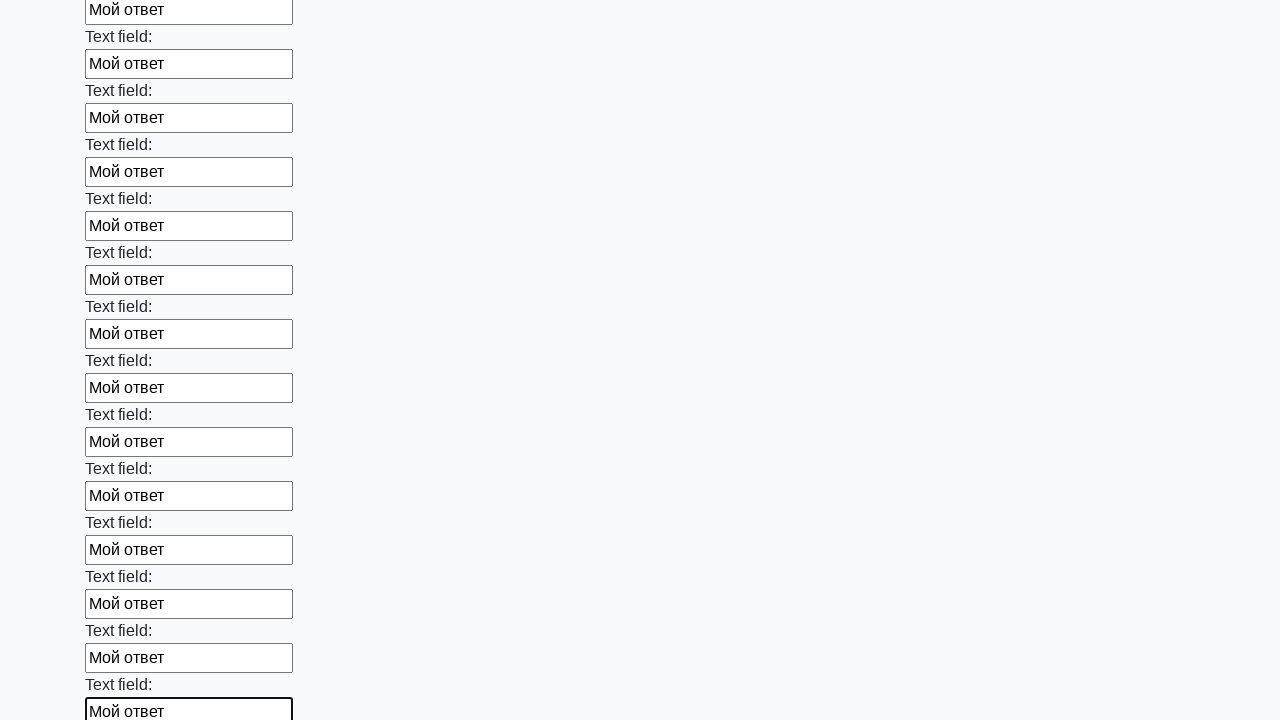

Filled a text input field with 'Мой ответ' on xpath=//input[@type='text'] >> nth=52
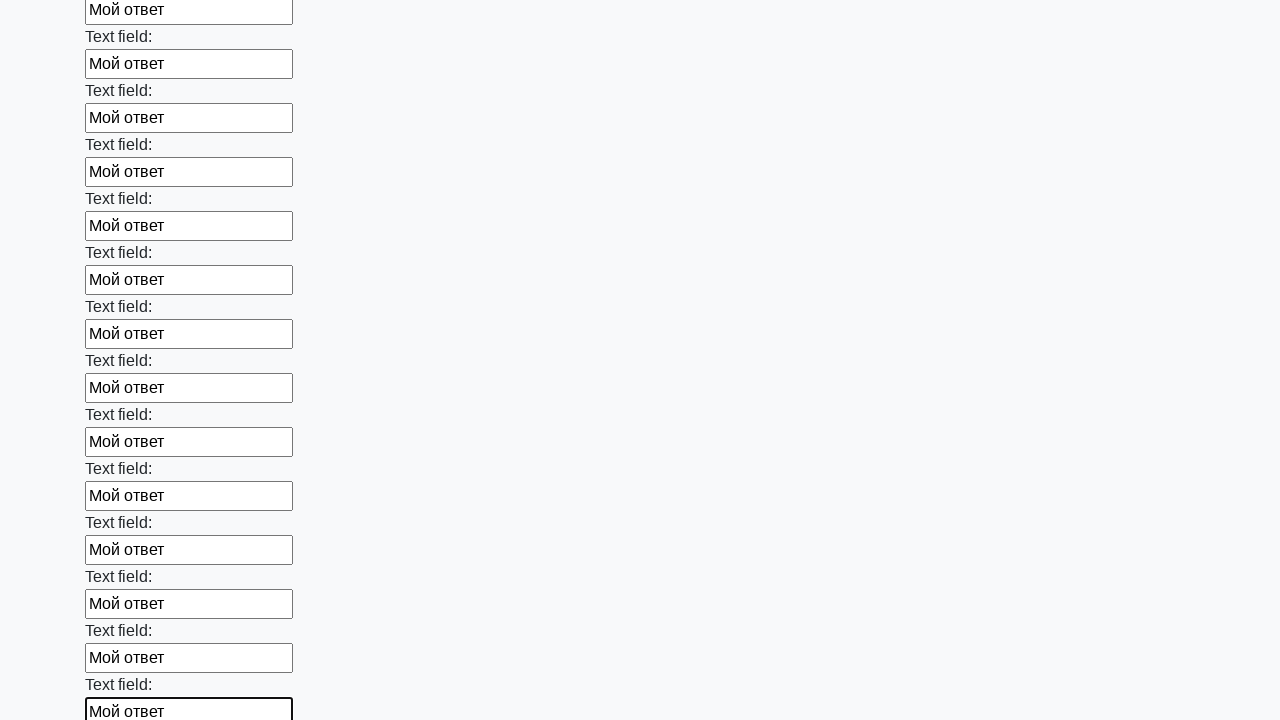

Filled a text input field with 'Мой ответ' on xpath=//input[@type='text'] >> nth=53
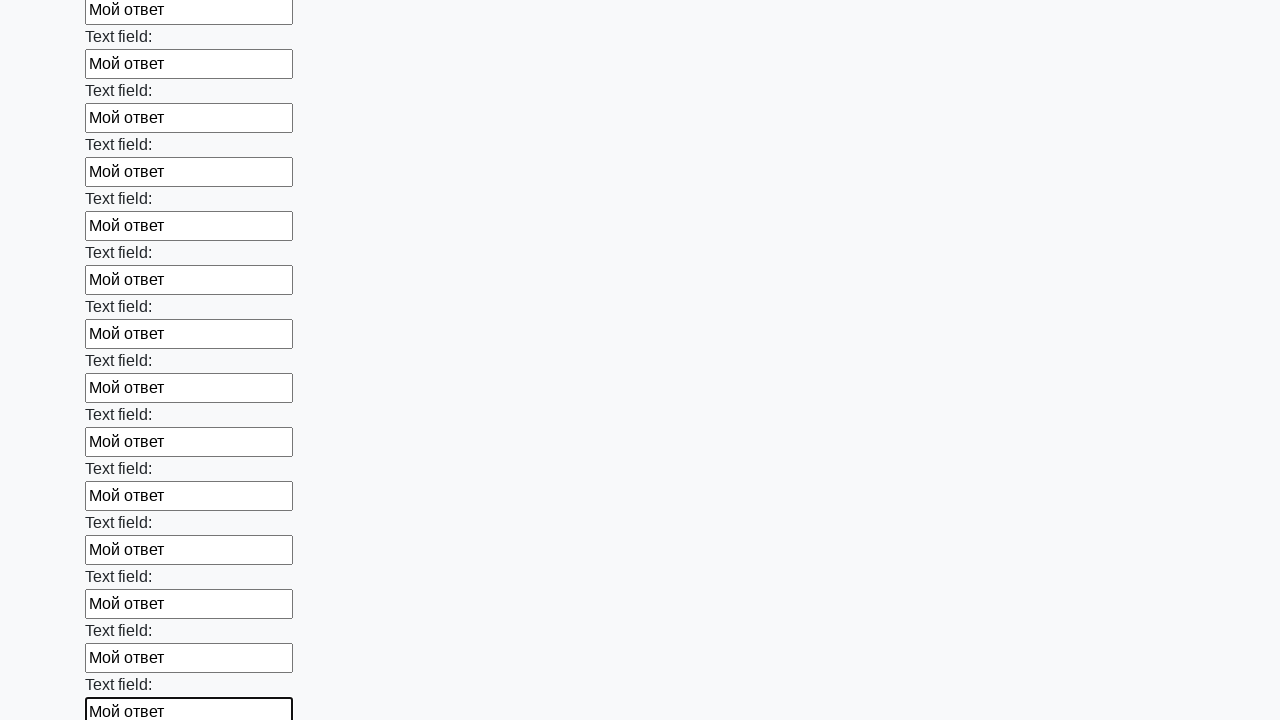

Filled a text input field with 'Мой ответ' on xpath=//input[@type='text'] >> nth=54
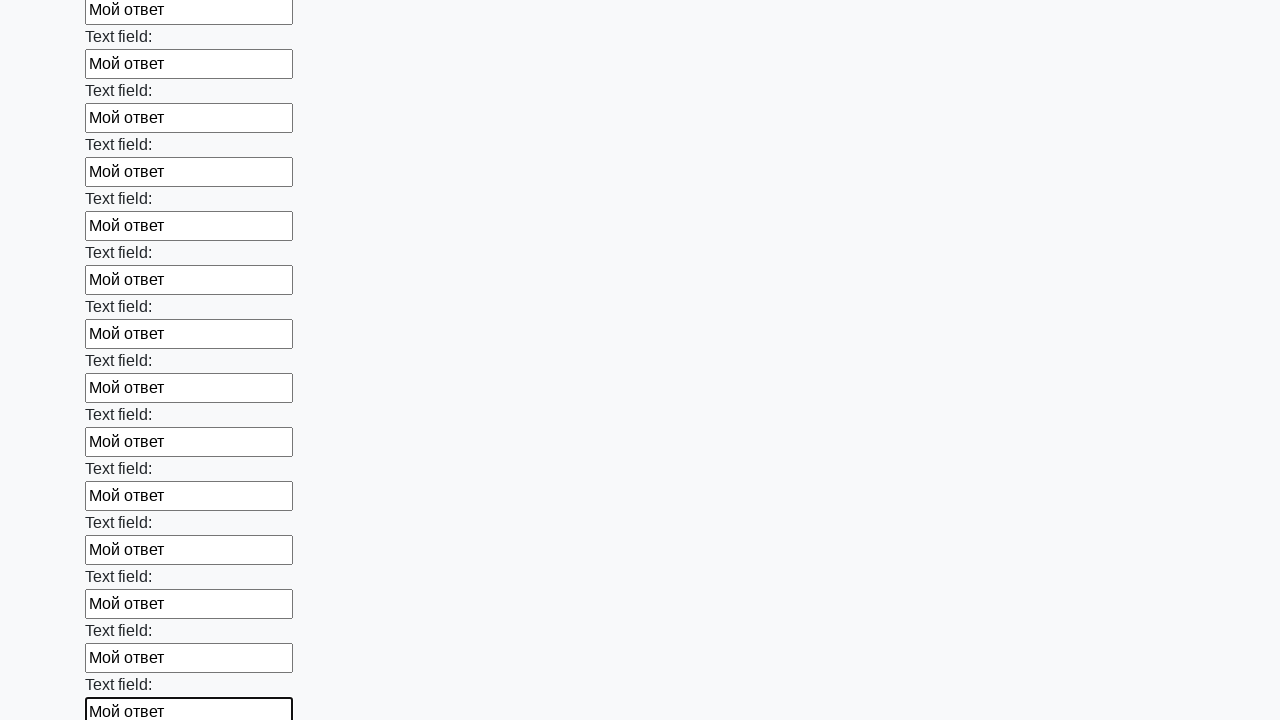

Filled a text input field with 'Мой ответ' on xpath=//input[@type='text'] >> nth=55
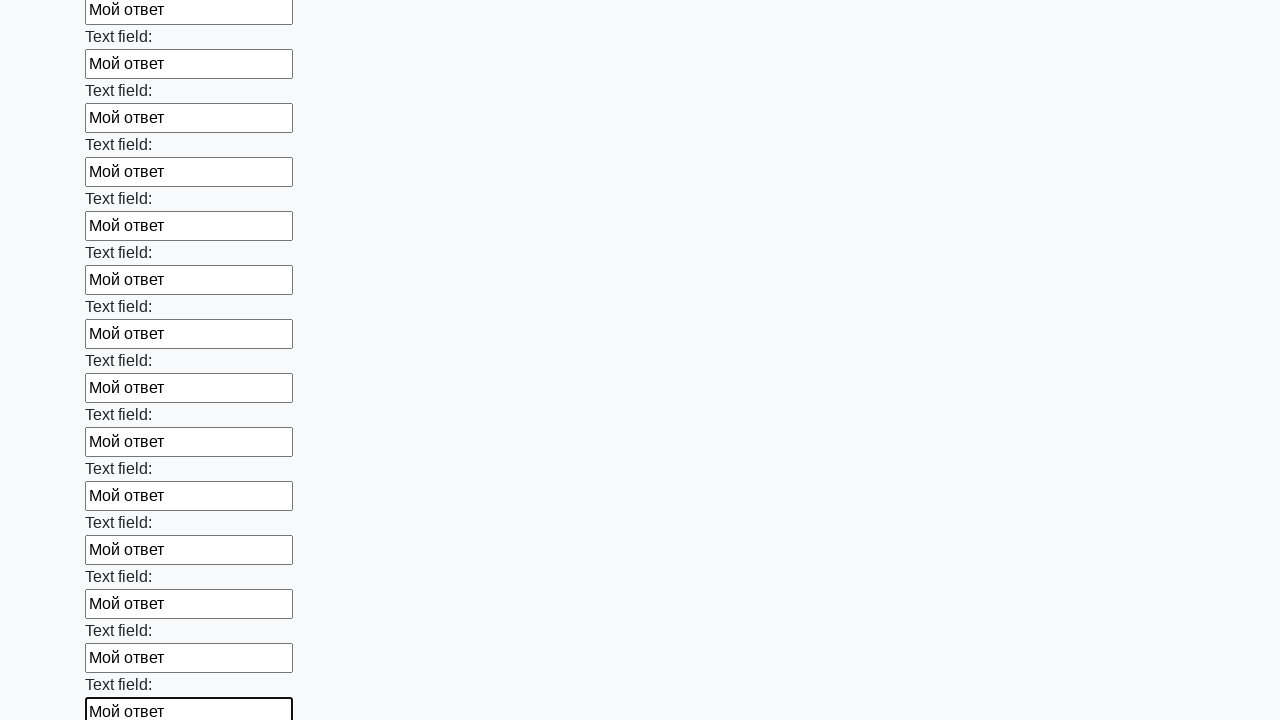

Filled a text input field with 'Мой ответ' on xpath=//input[@type='text'] >> nth=56
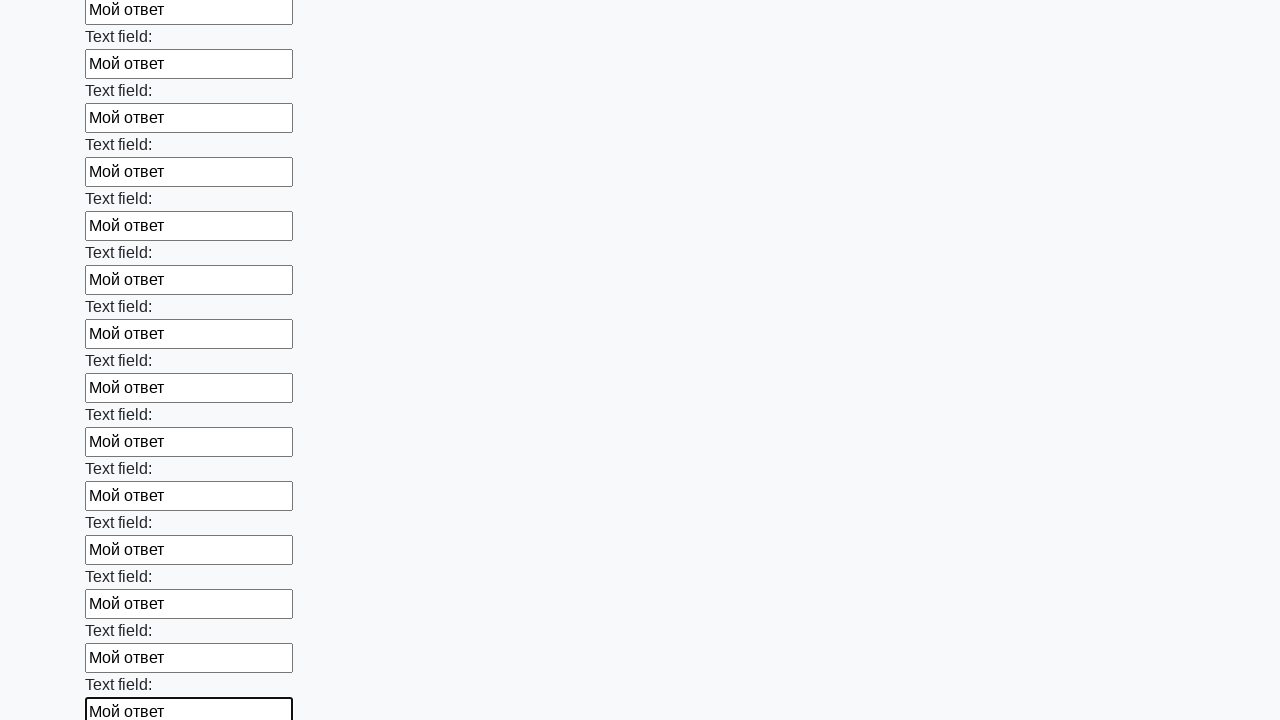

Filled a text input field with 'Мой ответ' on xpath=//input[@type='text'] >> nth=57
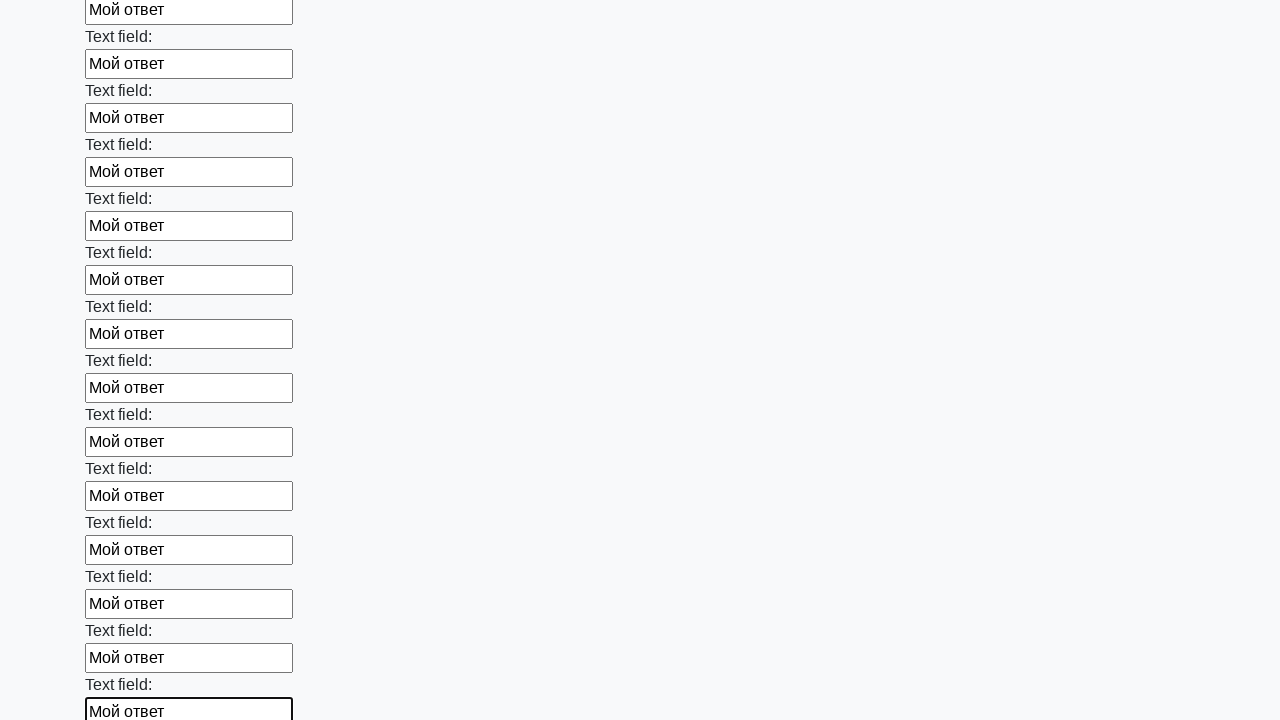

Filled a text input field with 'Мой ответ' on xpath=//input[@type='text'] >> nth=58
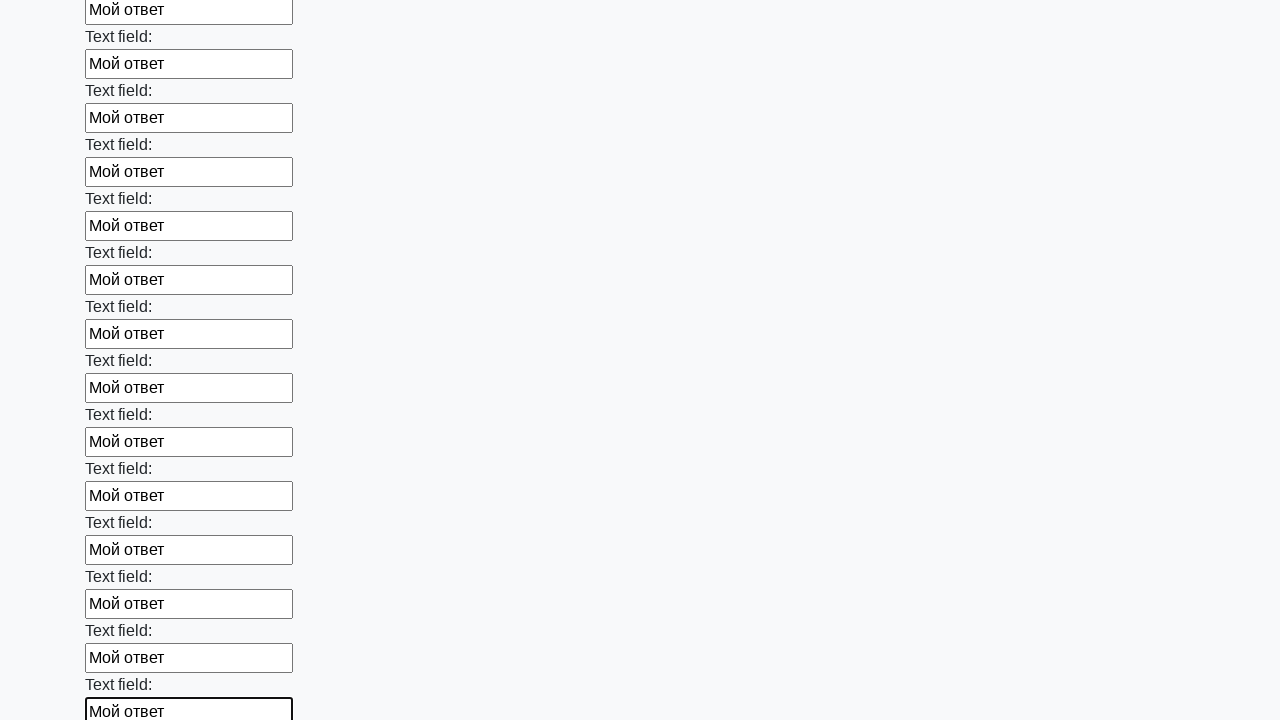

Filled a text input field with 'Мой ответ' on xpath=//input[@type='text'] >> nth=59
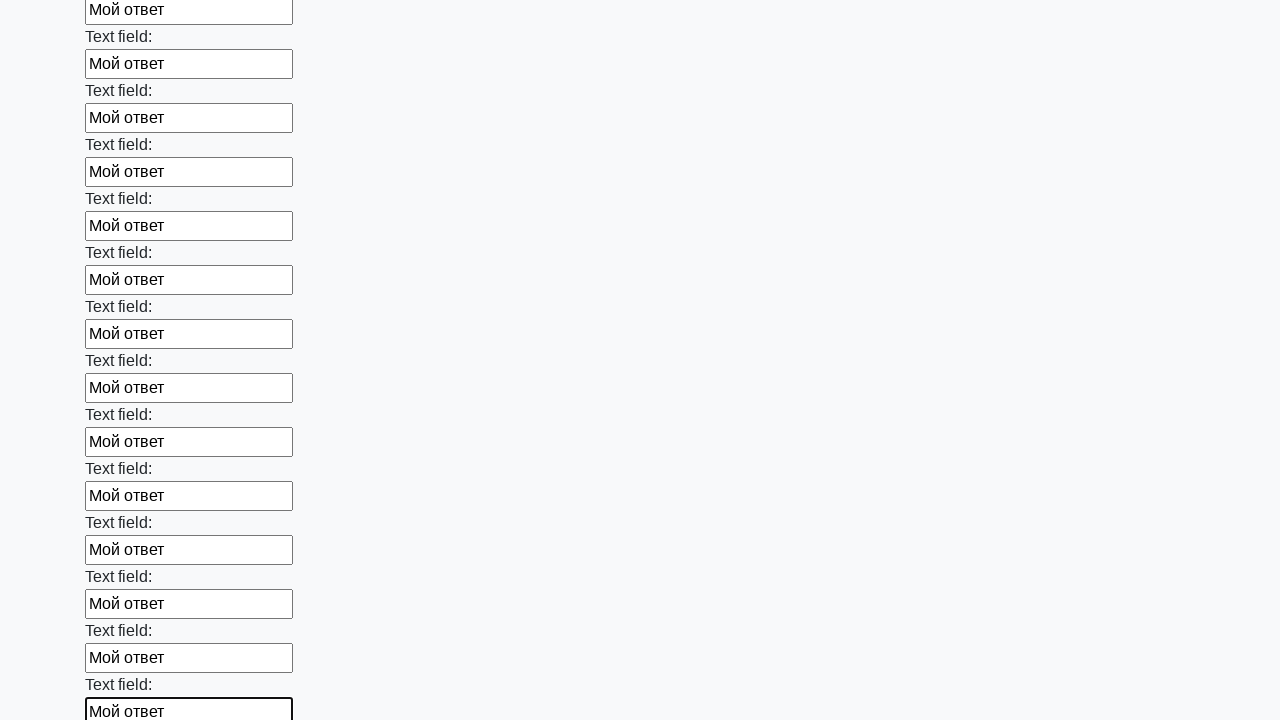

Filled a text input field with 'Мой ответ' on xpath=//input[@type='text'] >> nth=60
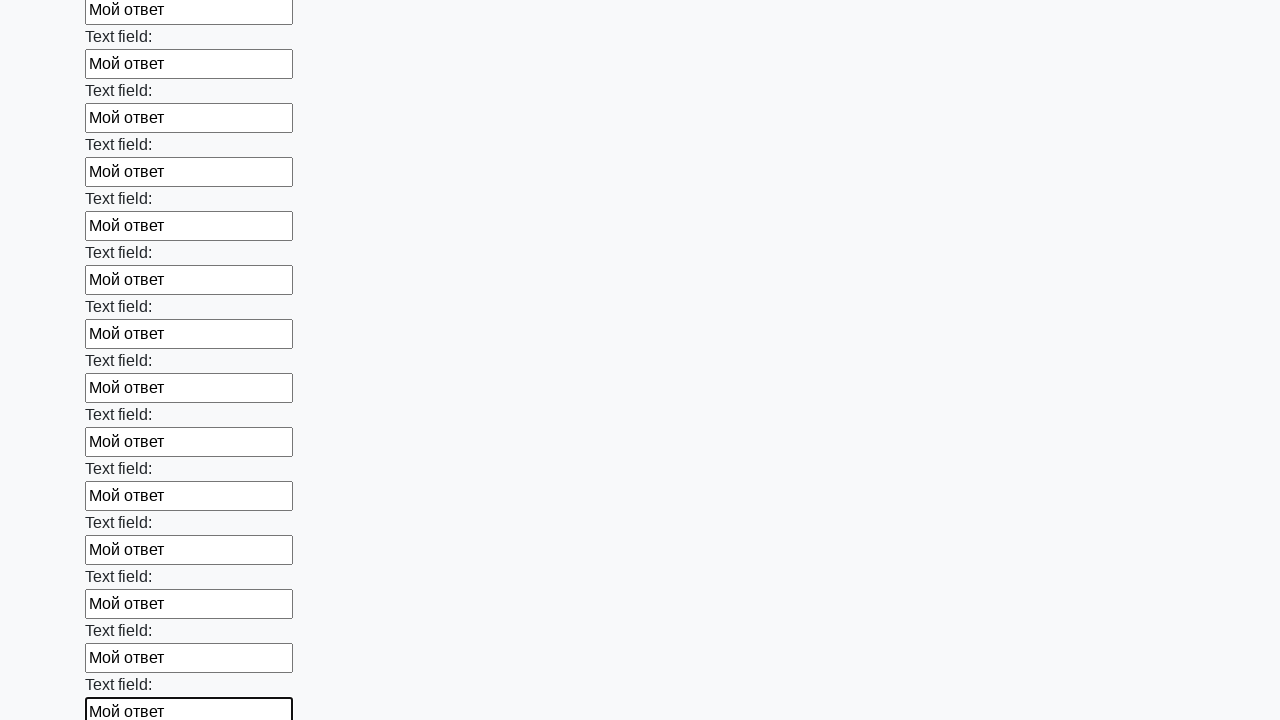

Filled a text input field with 'Мой ответ' on xpath=//input[@type='text'] >> nth=61
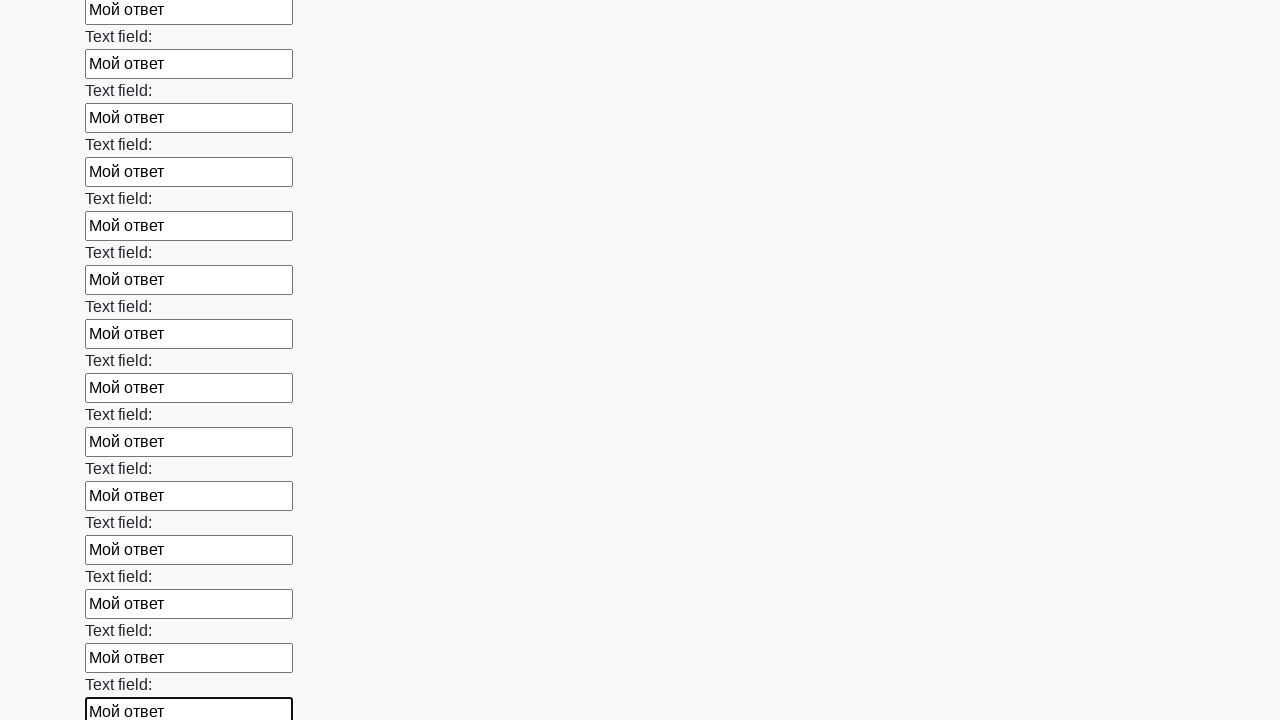

Filled a text input field with 'Мой ответ' on xpath=//input[@type='text'] >> nth=62
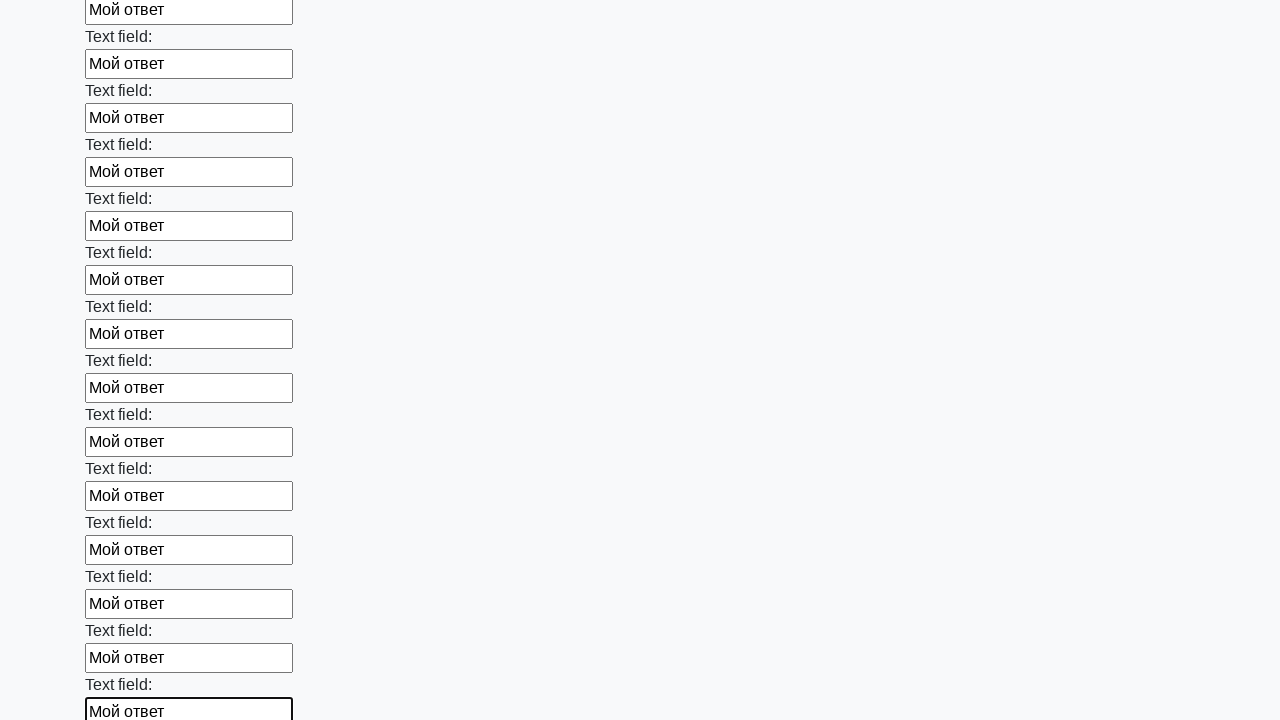

Filled a text input field with 'Мой ответ' on xpath=//input[@type='text'] >> nth=63
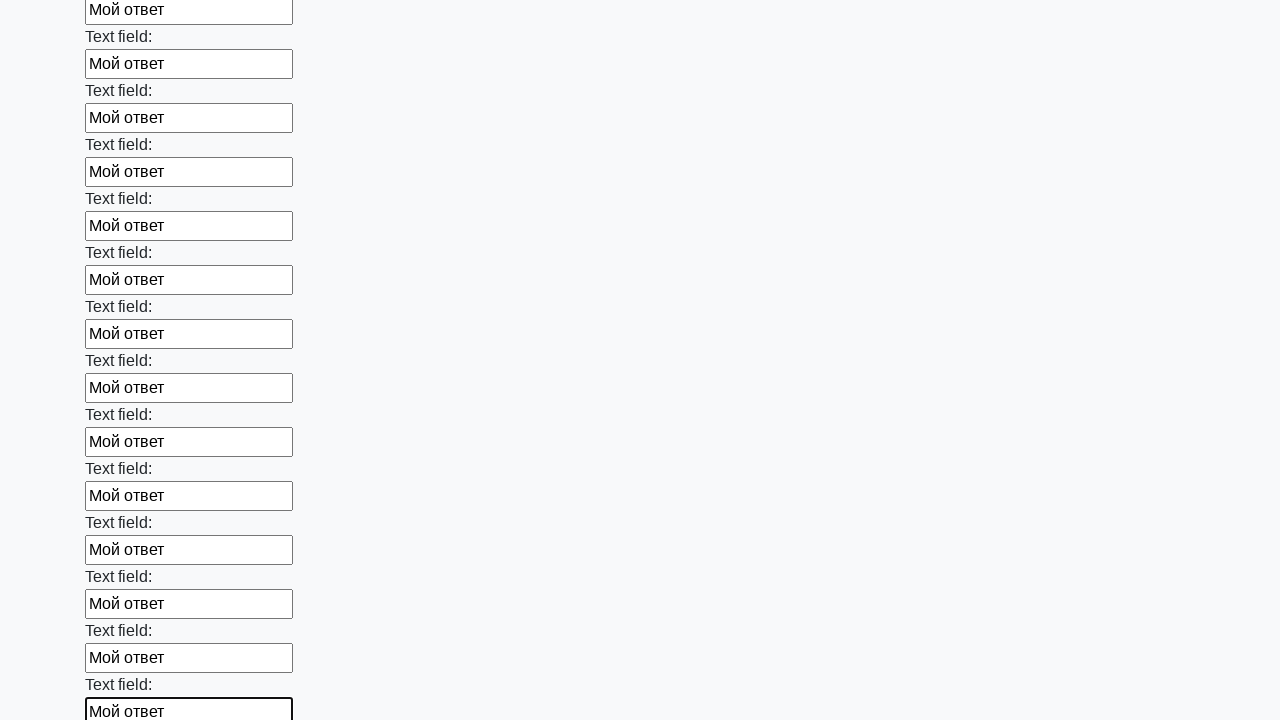

Filled a text input field with 'Мой ответ' on xpath=//input[@type='text'] >> nth=64
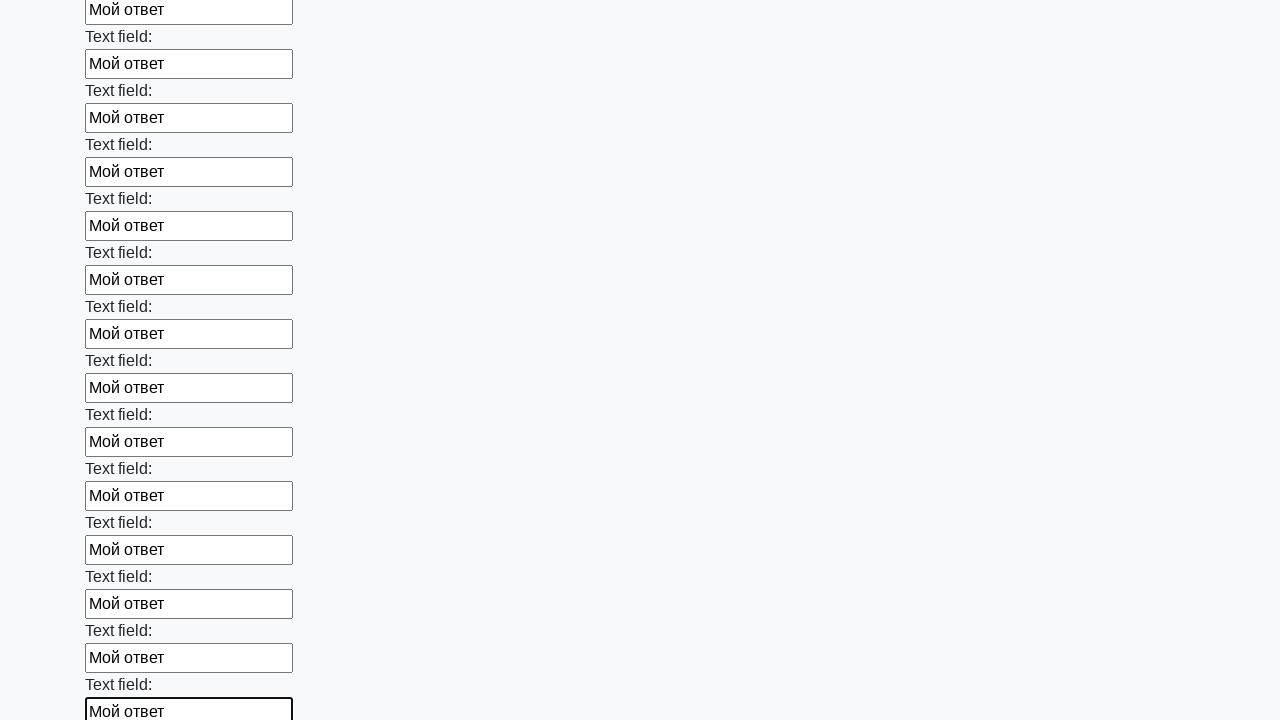

Filled a text input field with 'Мой ответ' on xpath=//input[@type='text'] >> nth=65
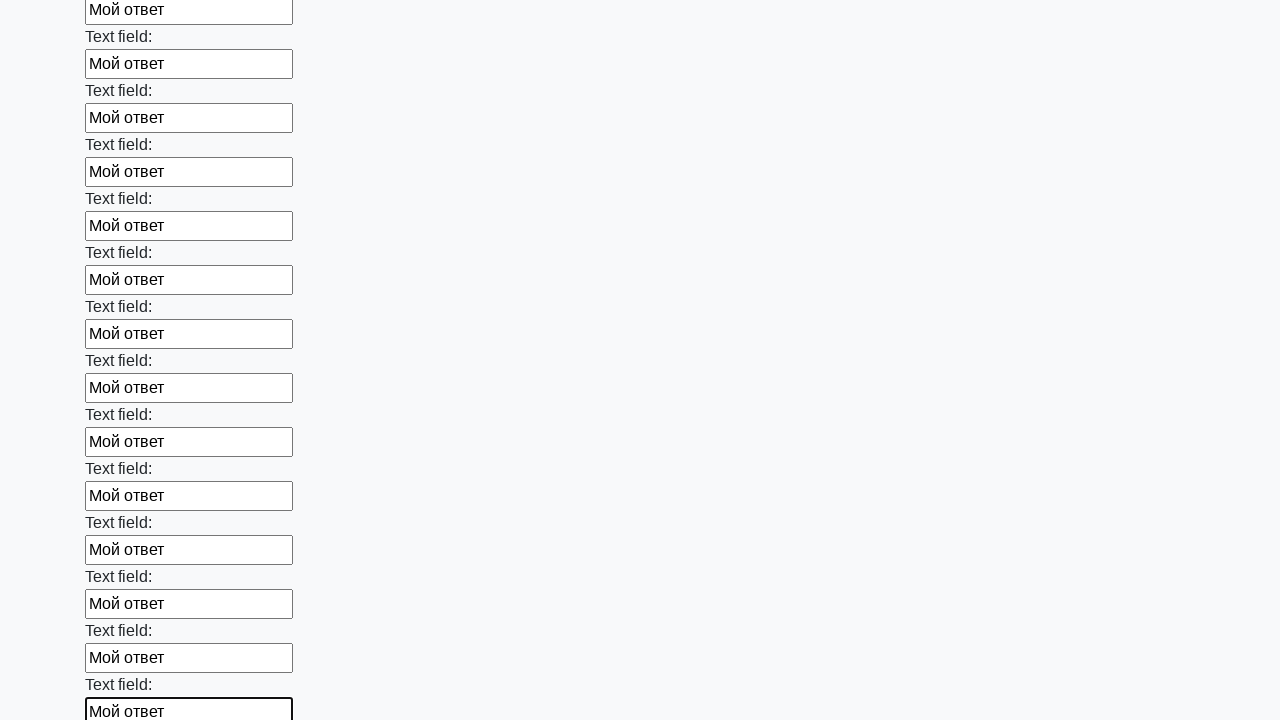

Filled a text input field with 'Мой ответ' on xpath=//input[@type='text'] >> nth=66
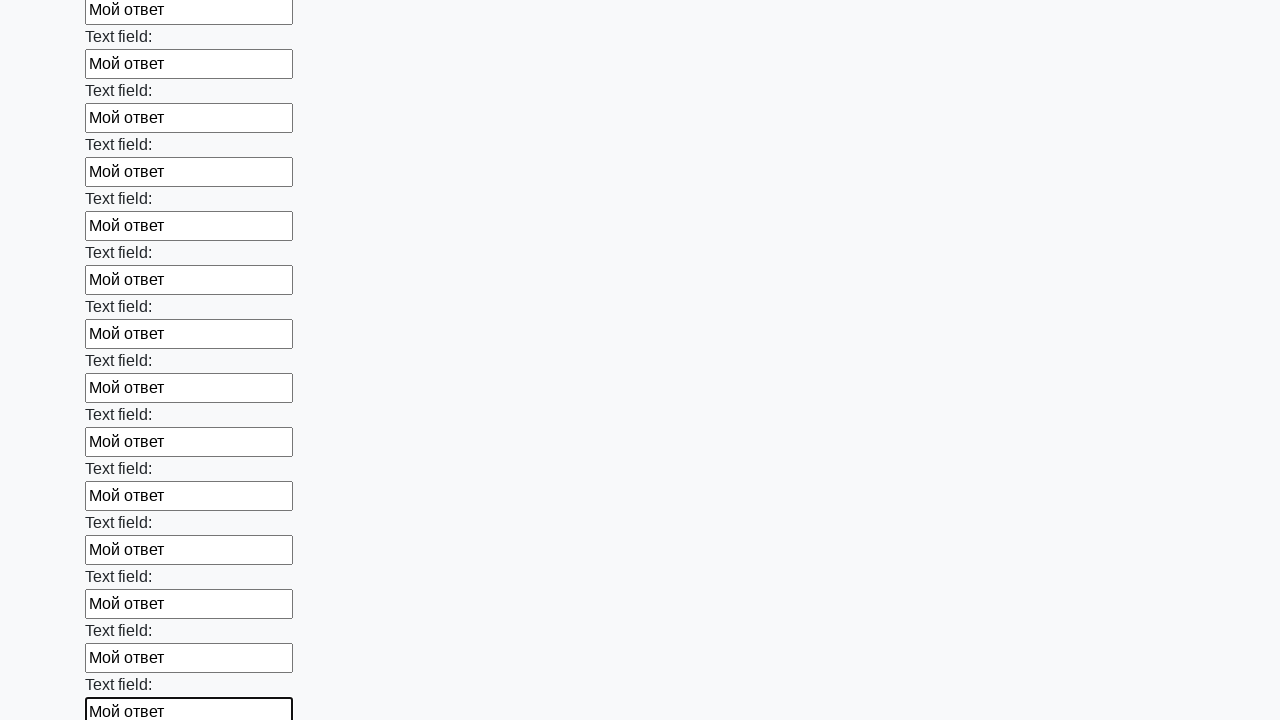

Filled a text input field with 'Мой ответ' on xpath=//input[@type='text'] >> nth=67
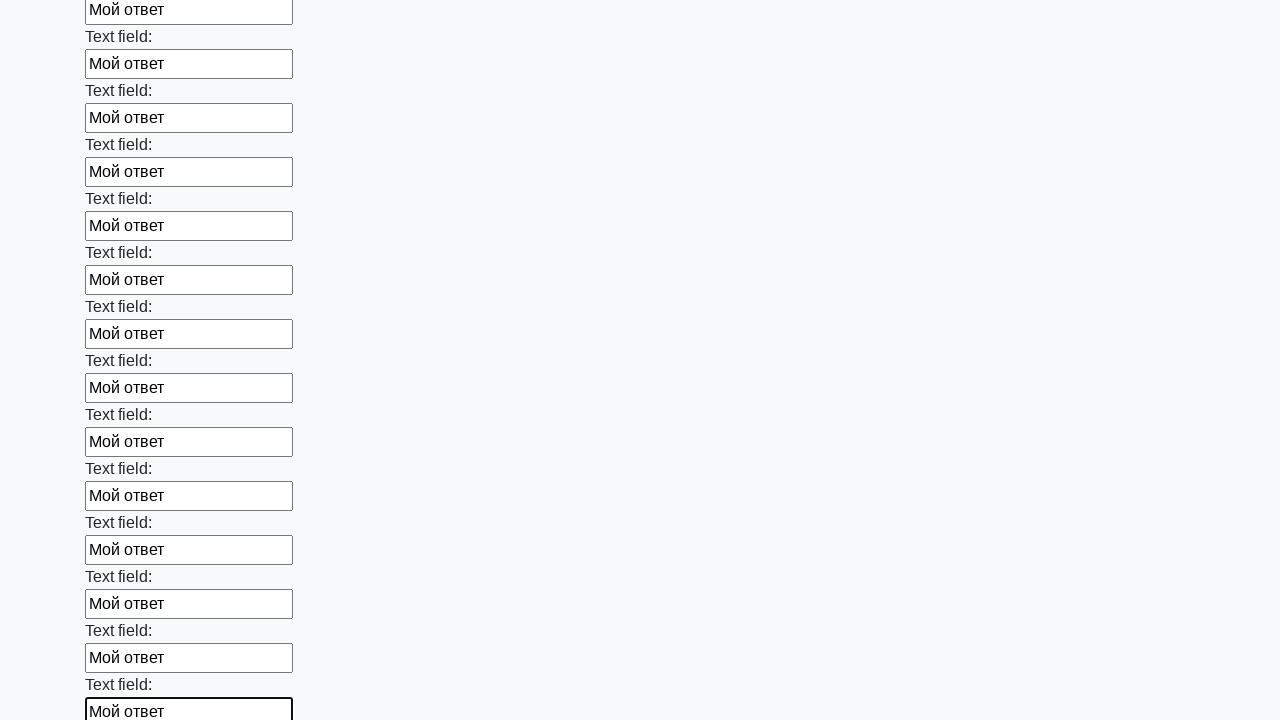

Filled a text input field with 'Мой ответ' on xpath=//input[@type='text'] >> nth=68
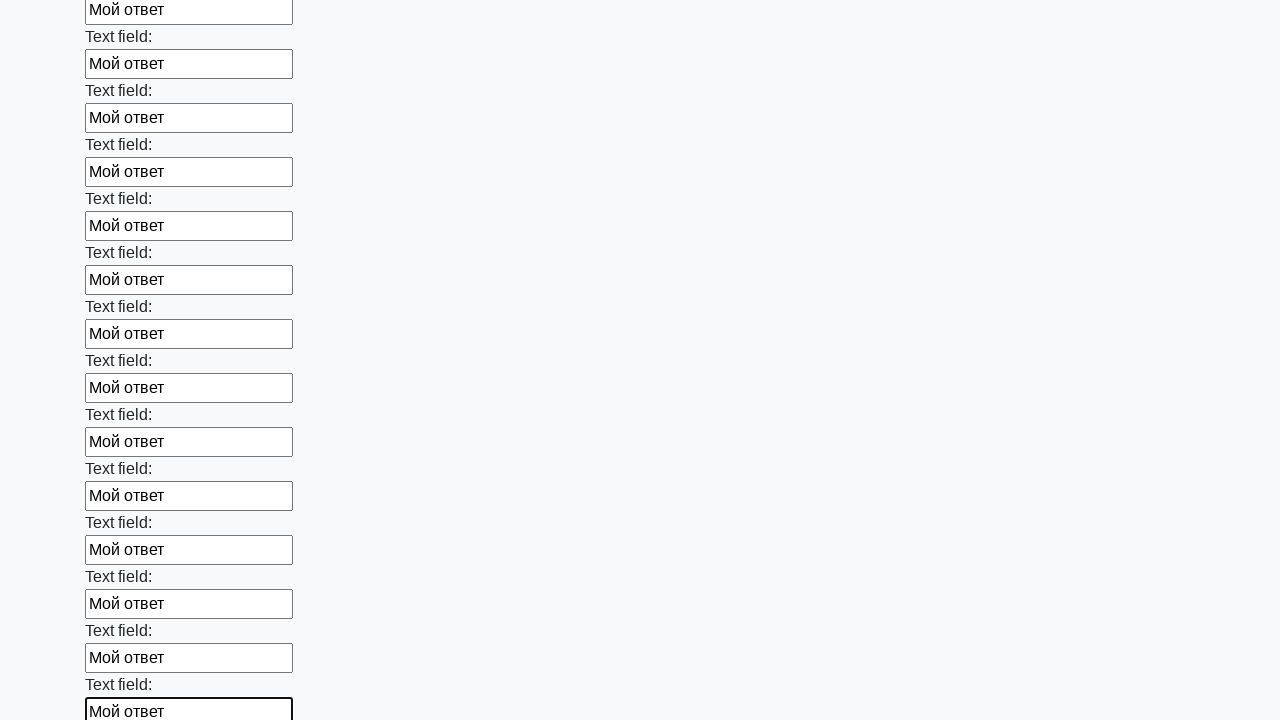

Filled a text input field with 'Мой ответ' on xpath=//input[@type='text'] >> nth=69
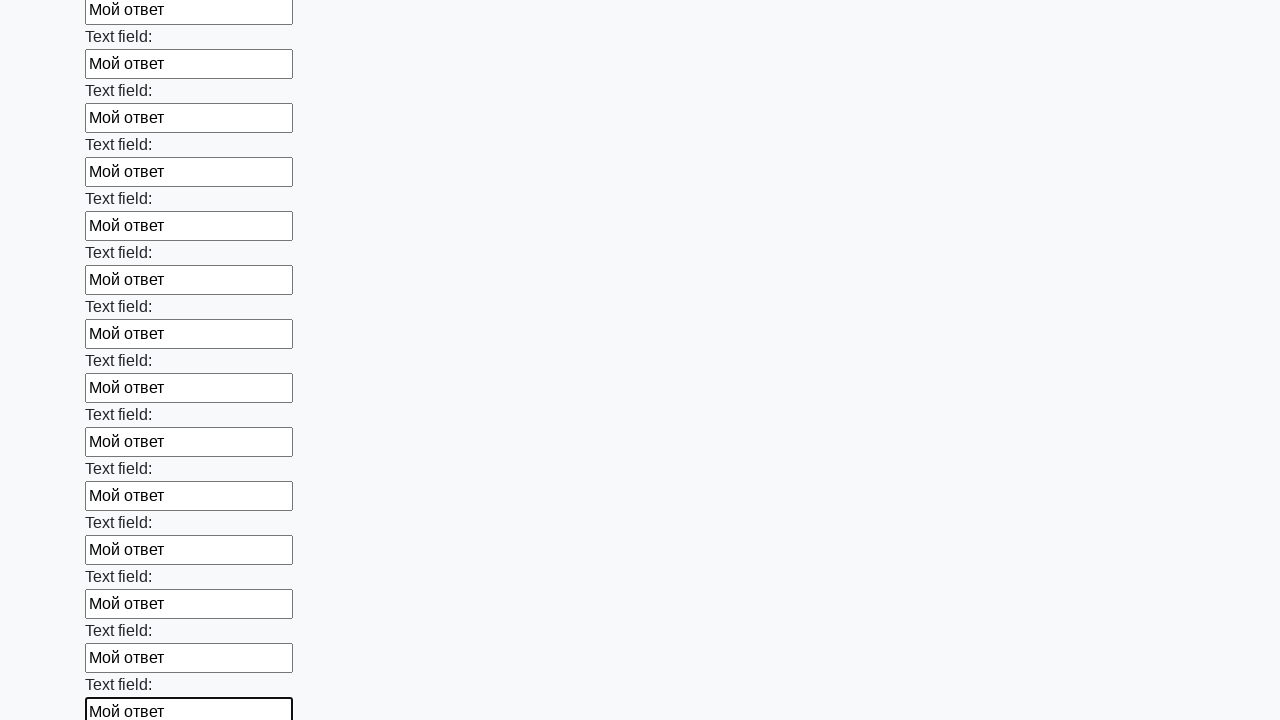

Filled a text input field with 'Мой ответ' on xpath=//input[@type='text'] >> nth=70
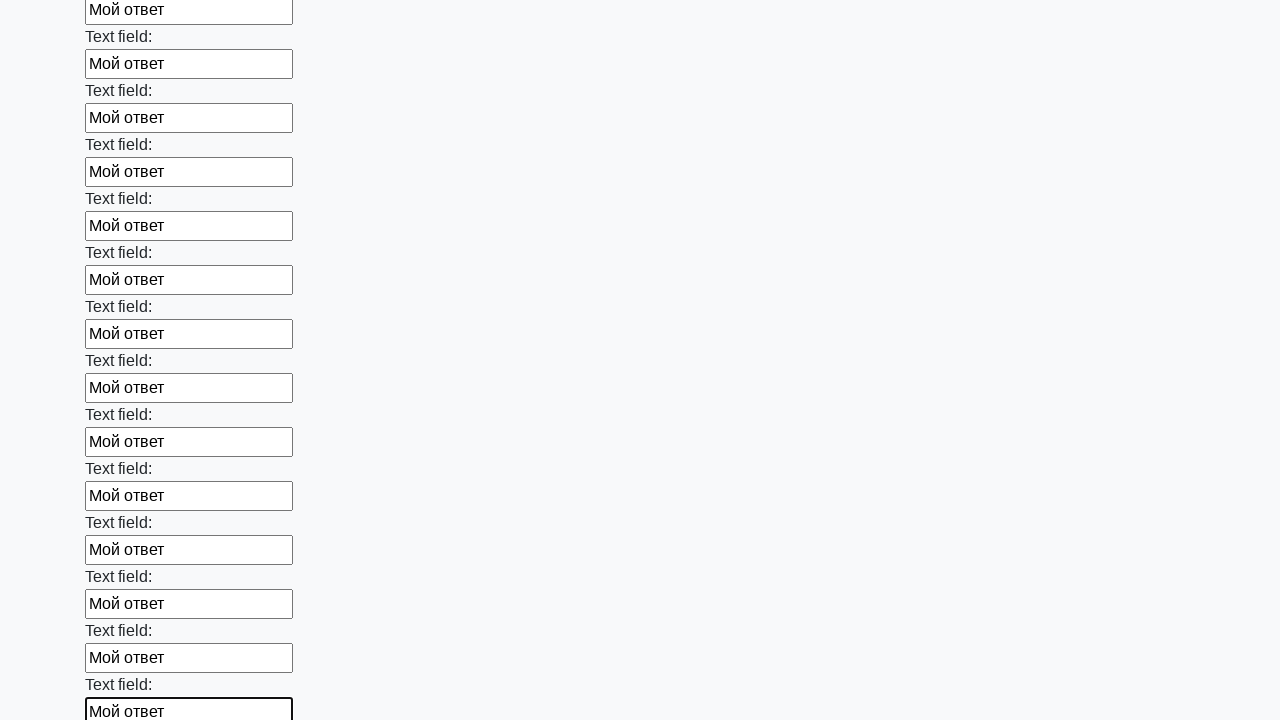

Filled a text input field with 'Мой ответ' on xpath=//input[@type='text'] >> nth=71
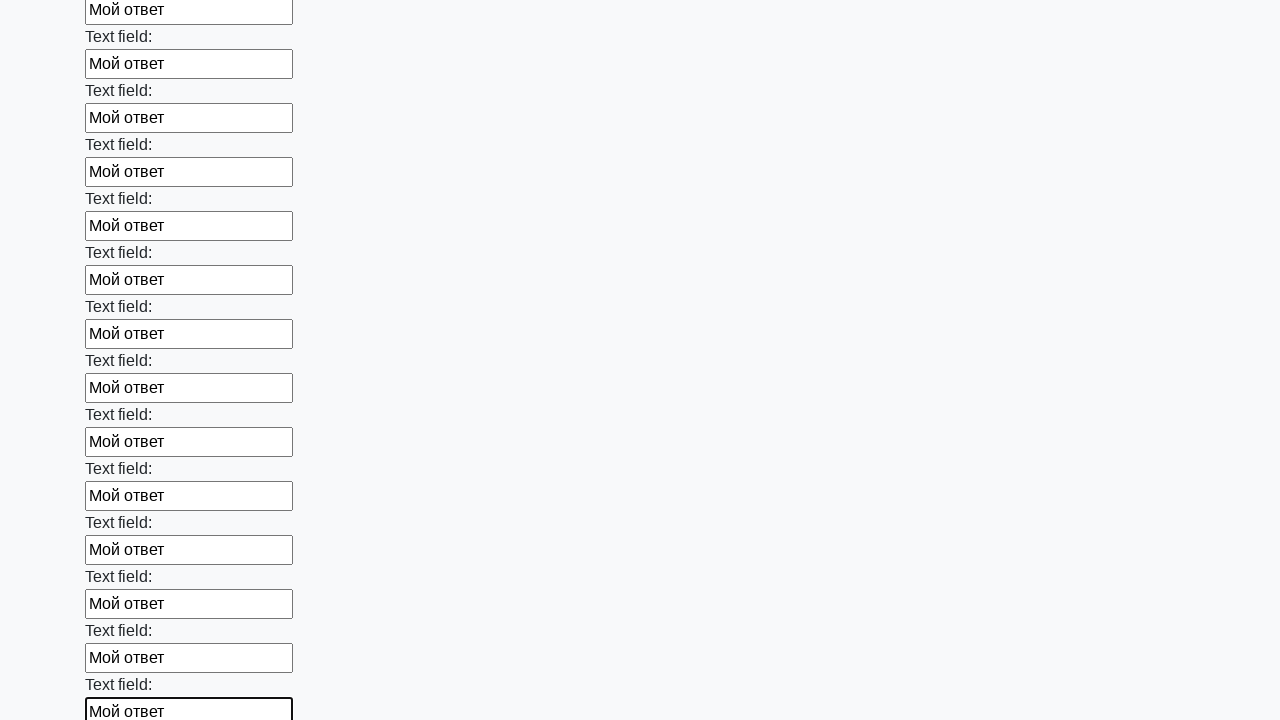

Filled a text input field with 'Мой ответ' on xpath=//input[@type='text'] >> nth=72
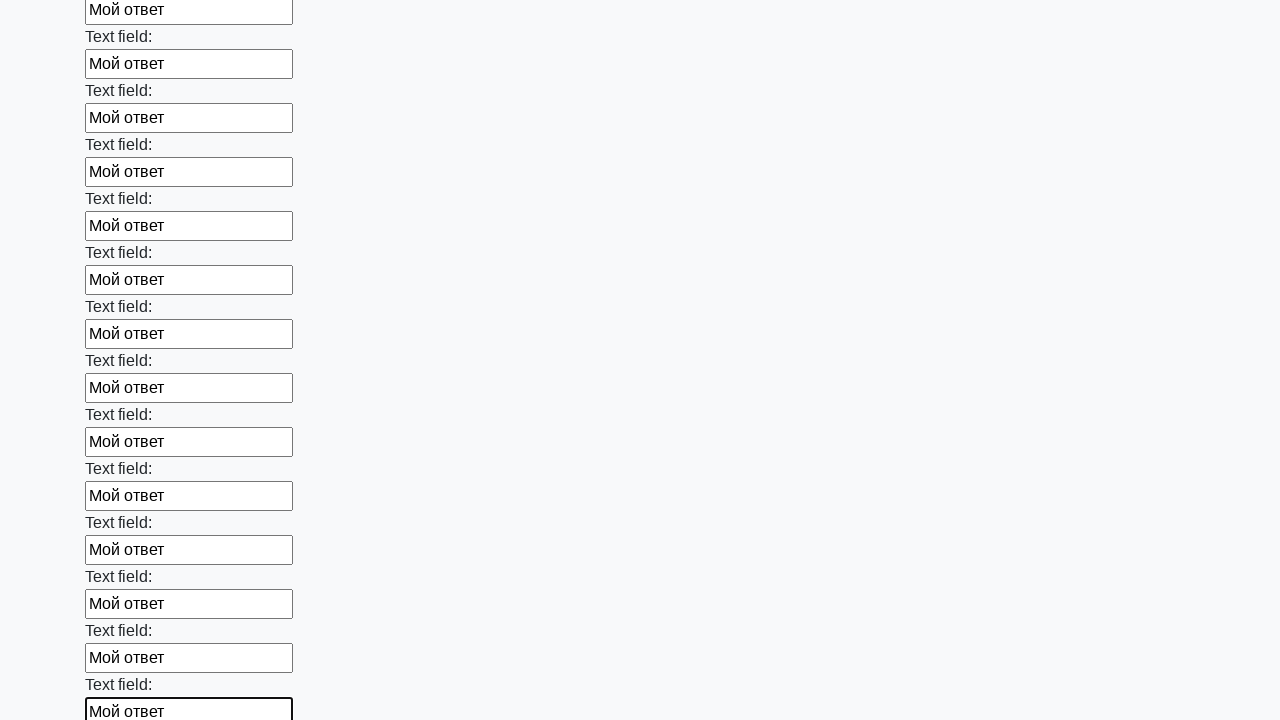

Filled a text input field with 'Мой ответ' on xpath=//input[@type='text'] >> nth=73
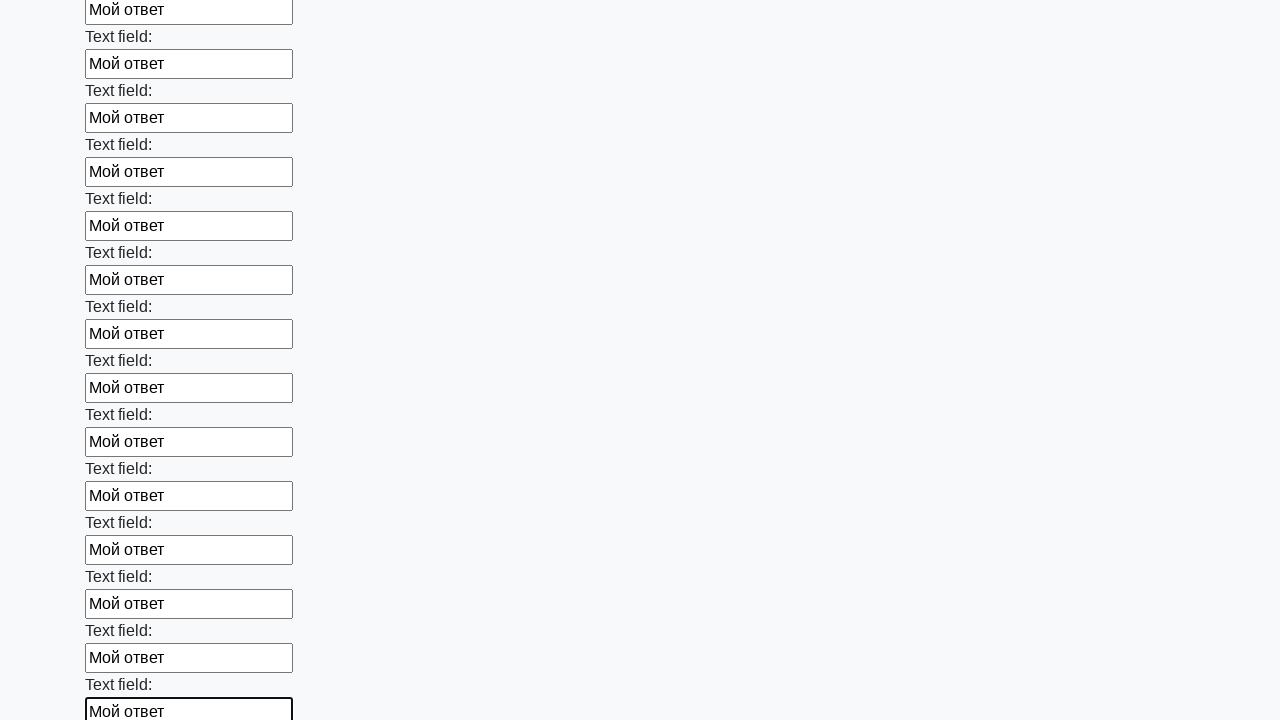

Filled a text input field with 'Мой ответ' on xpath=//input[@type='text'] >> nth=74
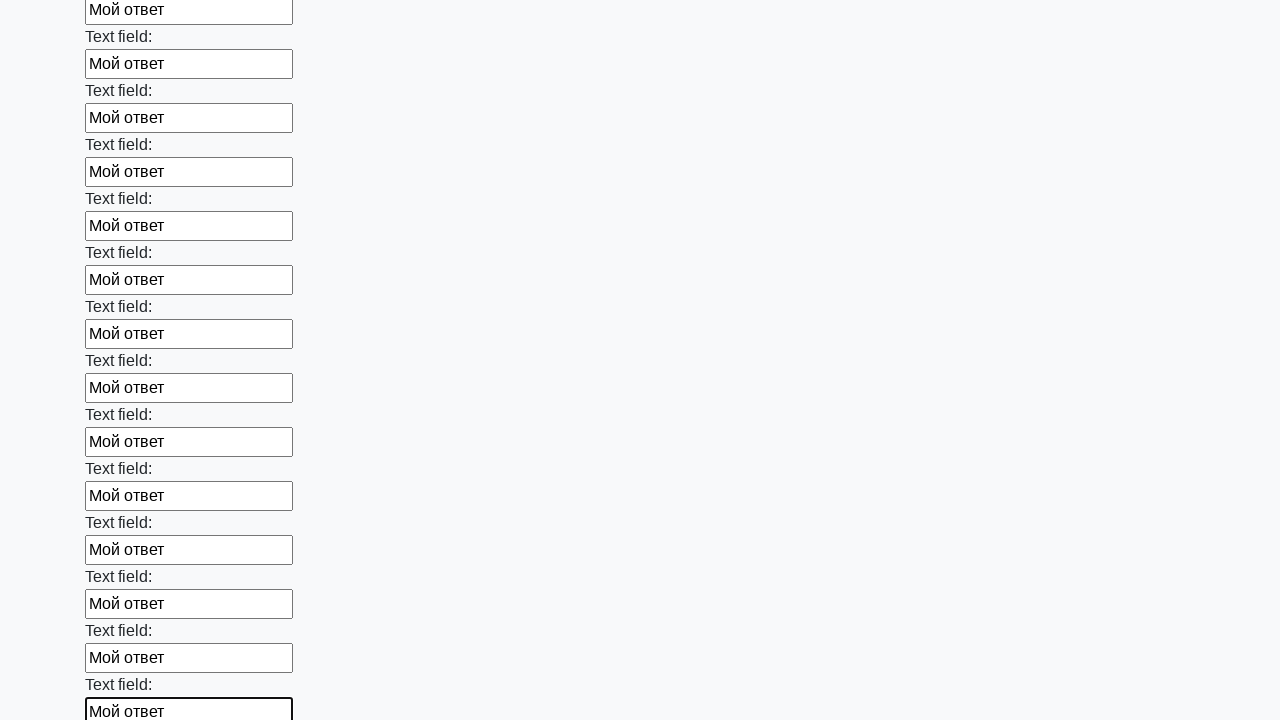

Filled a text input field with 'Мой ответ' on xpath=//input[@type='text'] >> nth=75
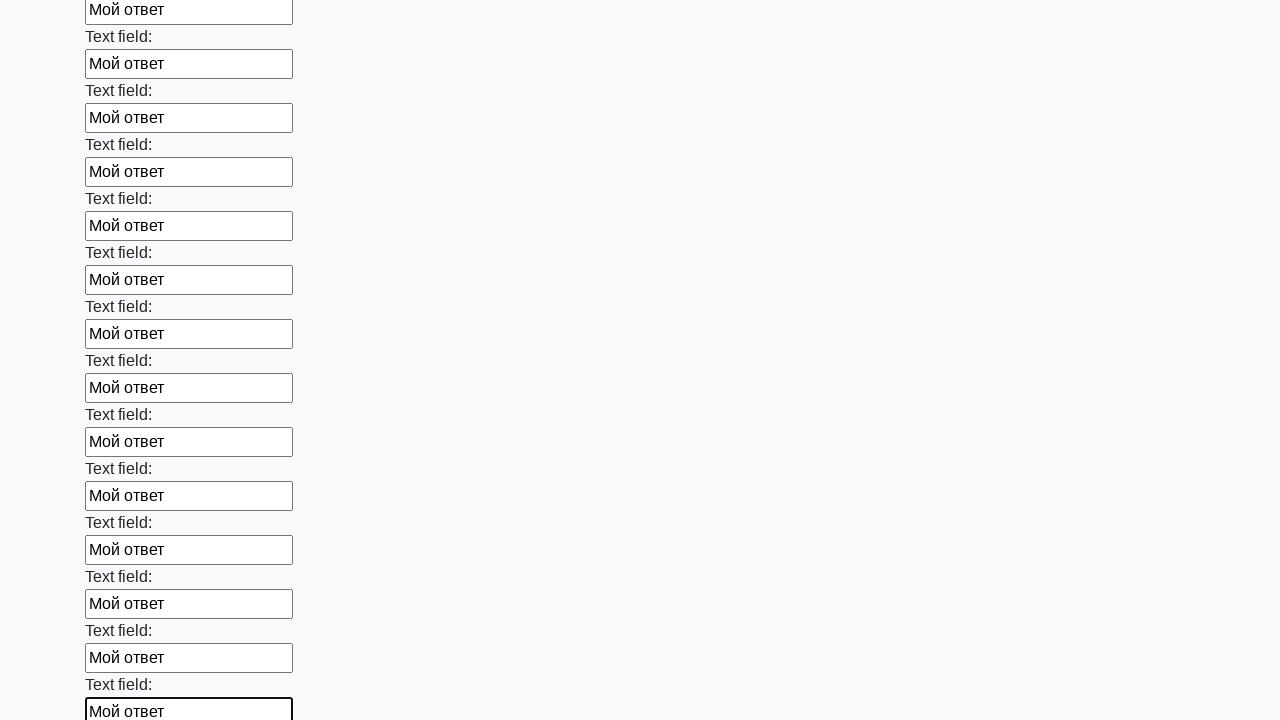

Filled a text input field with 'Мой ответ' on xpath=//input[@type='text'] >> nth=76
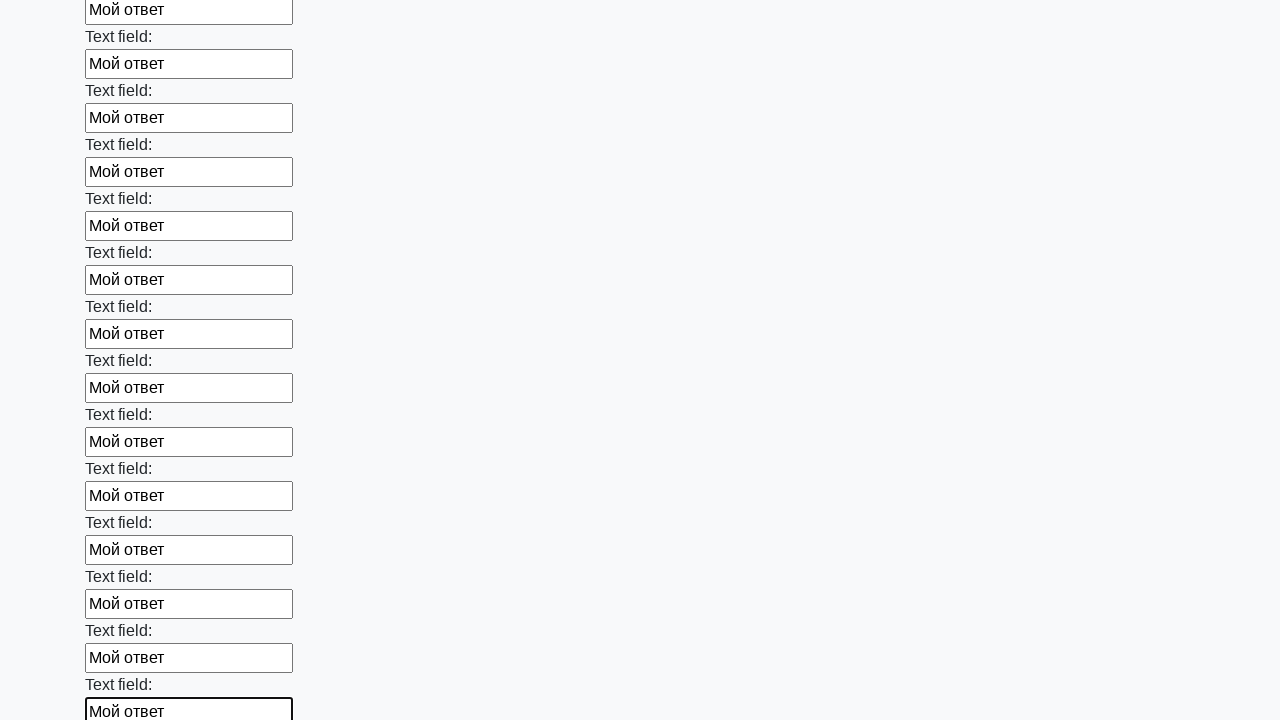

Filled a text input field with 'Мой ответ' on xpath=//input[@type='text'] >> nth=77
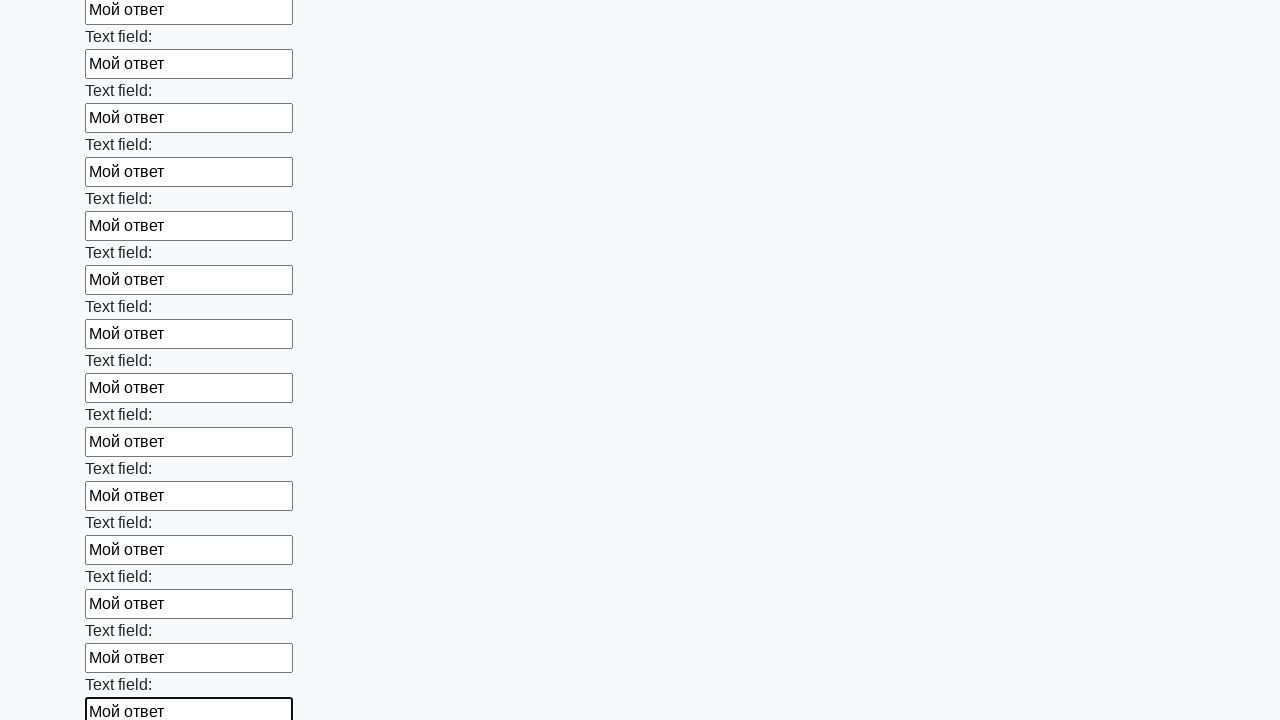

Filled a text input field with 'Мой ответ' on xpath=//input[@type='text'] >> nth=78
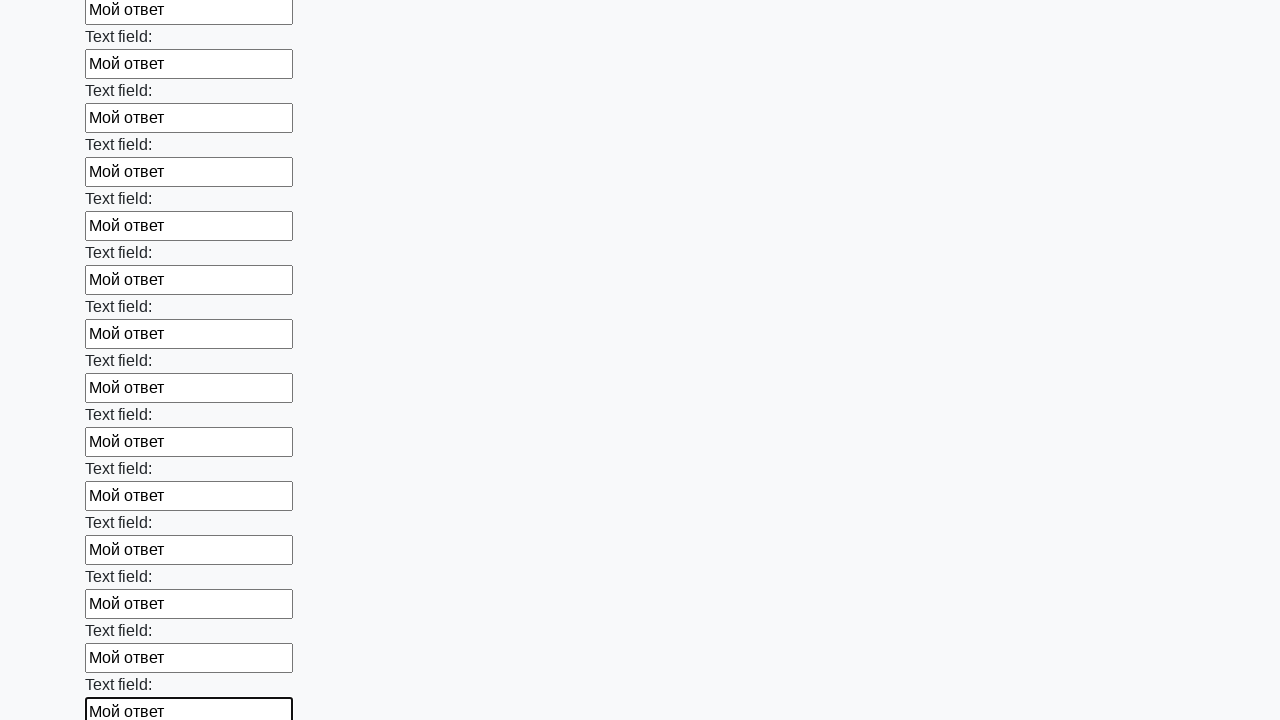

Filled a text input field with 'Мой ответ' on xpath=//input[@type='text'] >> nth=79
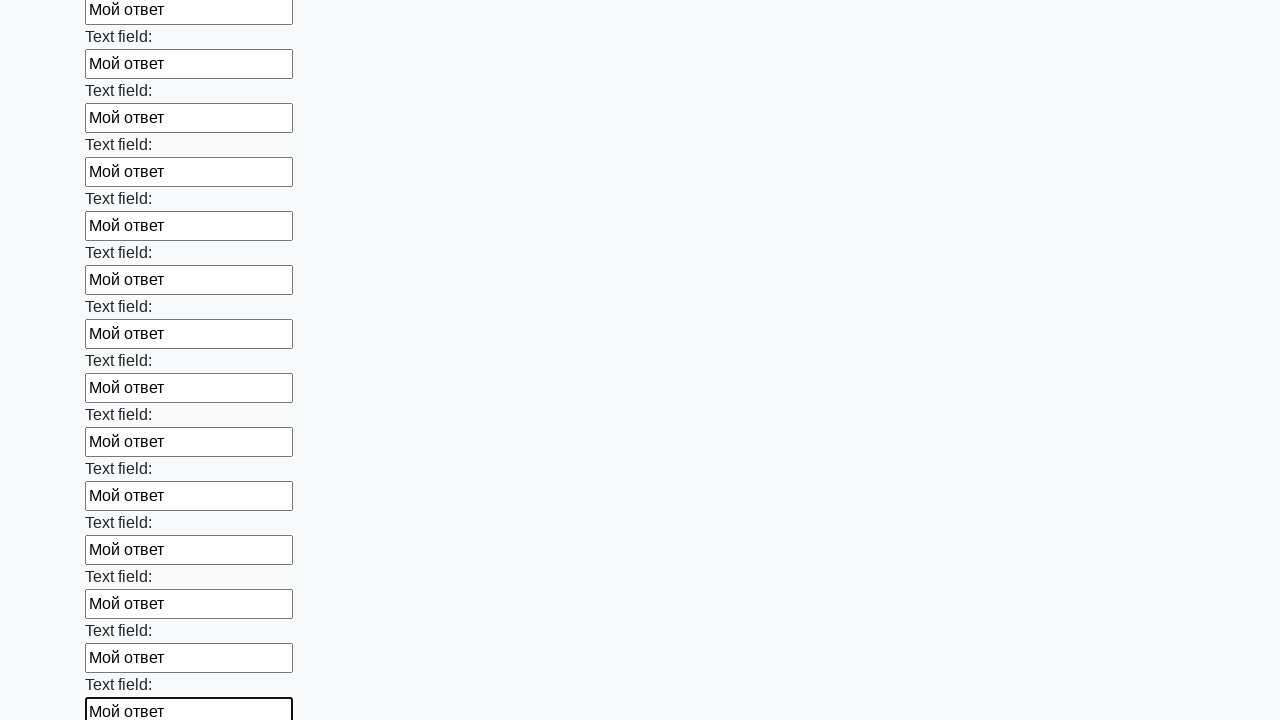

Filled a text input field with 'Мой ответ' on xpath=//input[@type='text'] >> nth=80
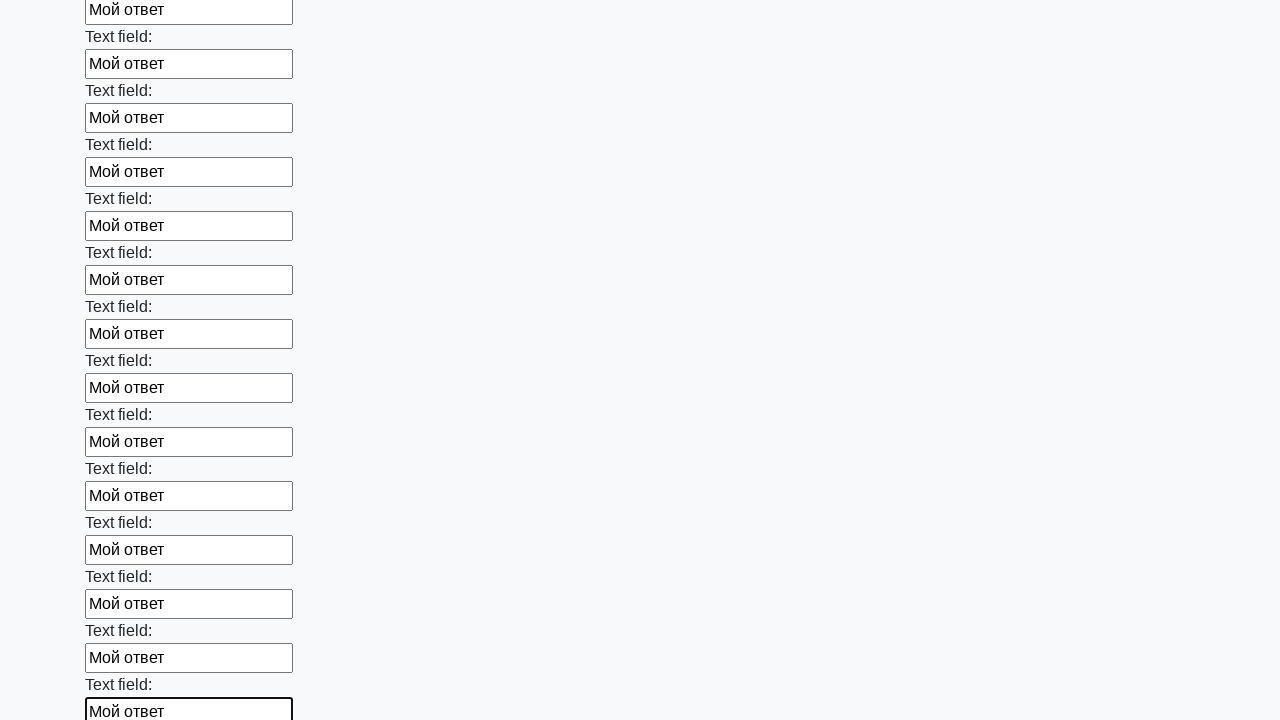

Filled a text input field with 'Мой ответ' on xpath=//input[@type='text'] >> nth=81
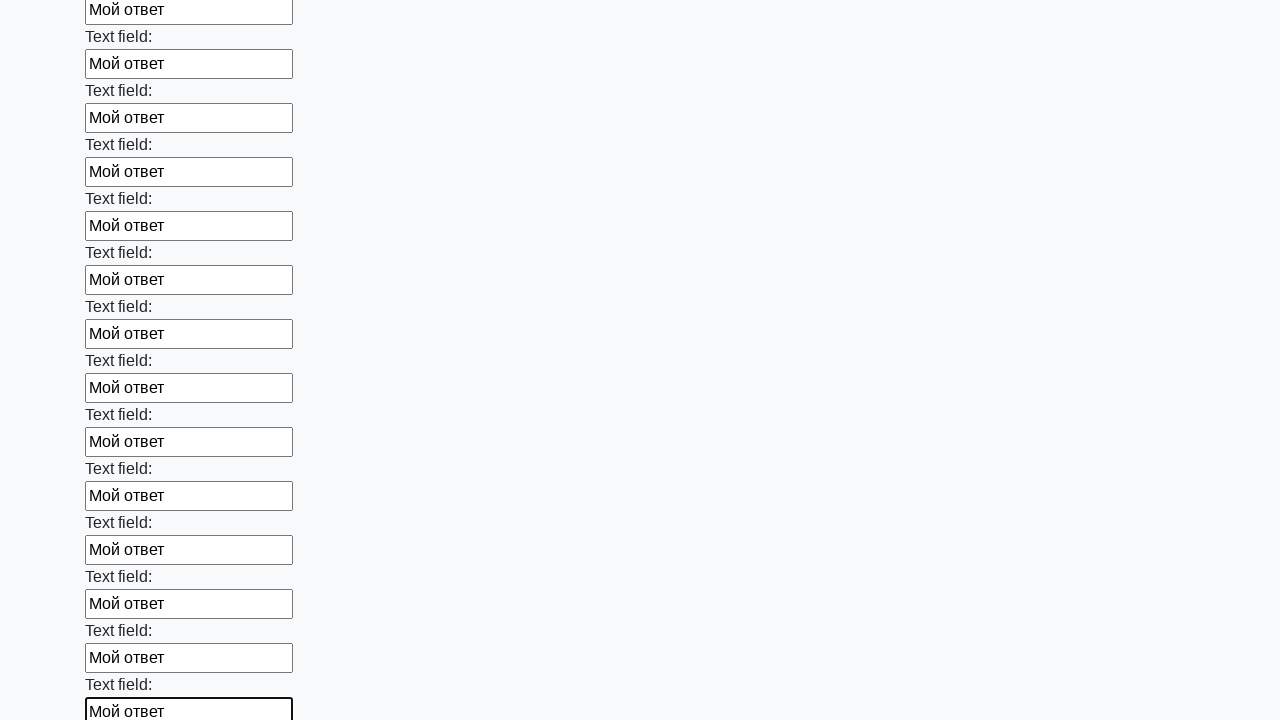

Filled a text input field with 'Мой ответ' on xpath=//input[@type='text'] >> nth=82
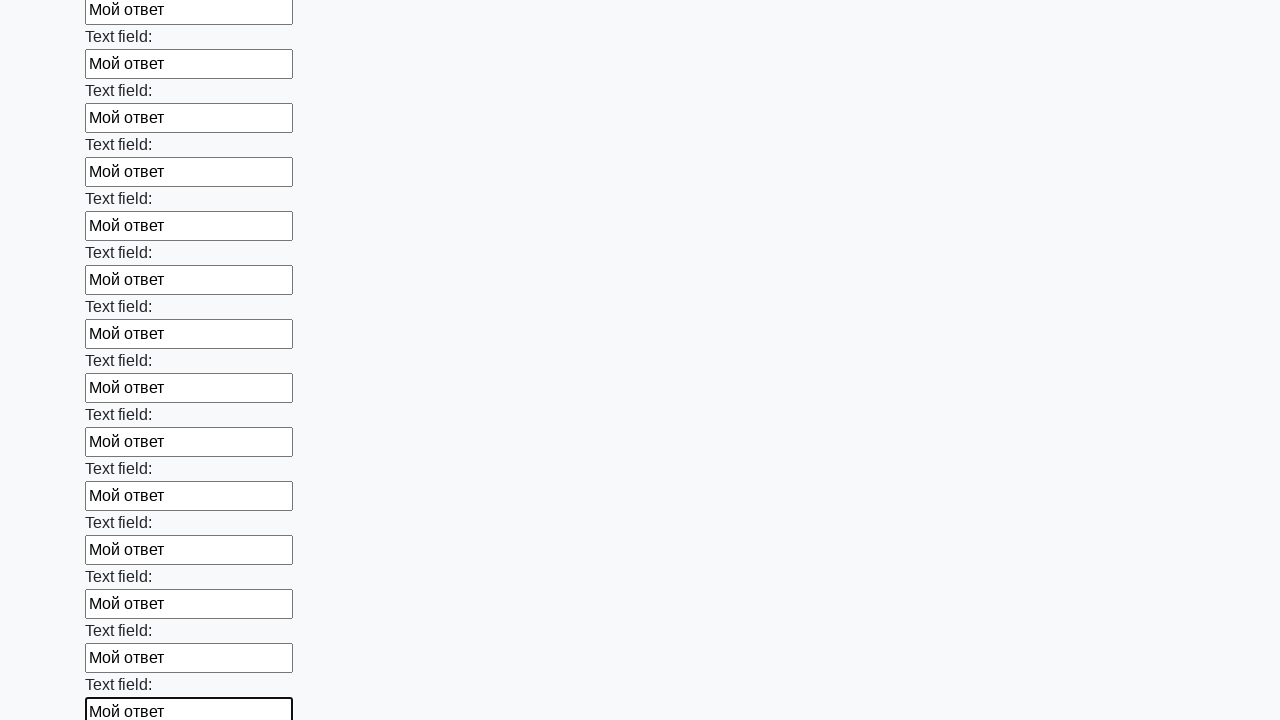

Filled a text input field with 'Мой ответ' on xpath=//input[@type='text'] >> nth=83
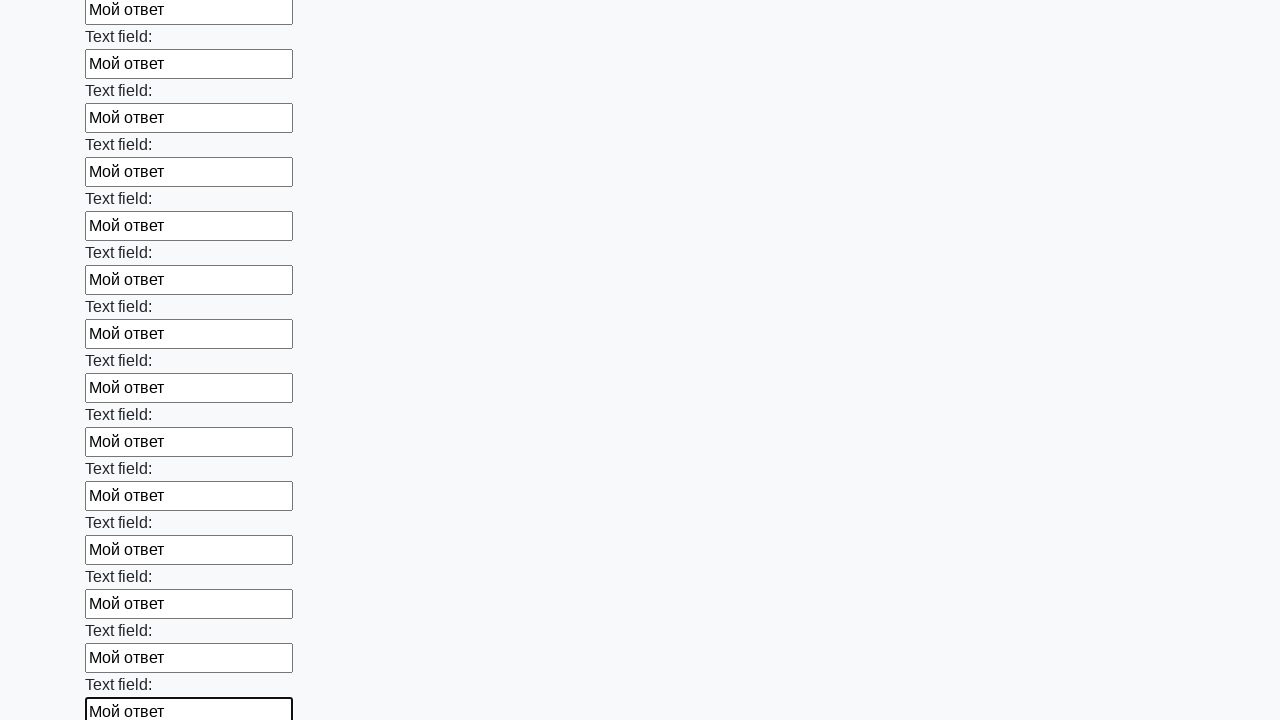

Filled a text input field with 'Мой ответ' on xpath=//input[@type='text'] >> nth=84
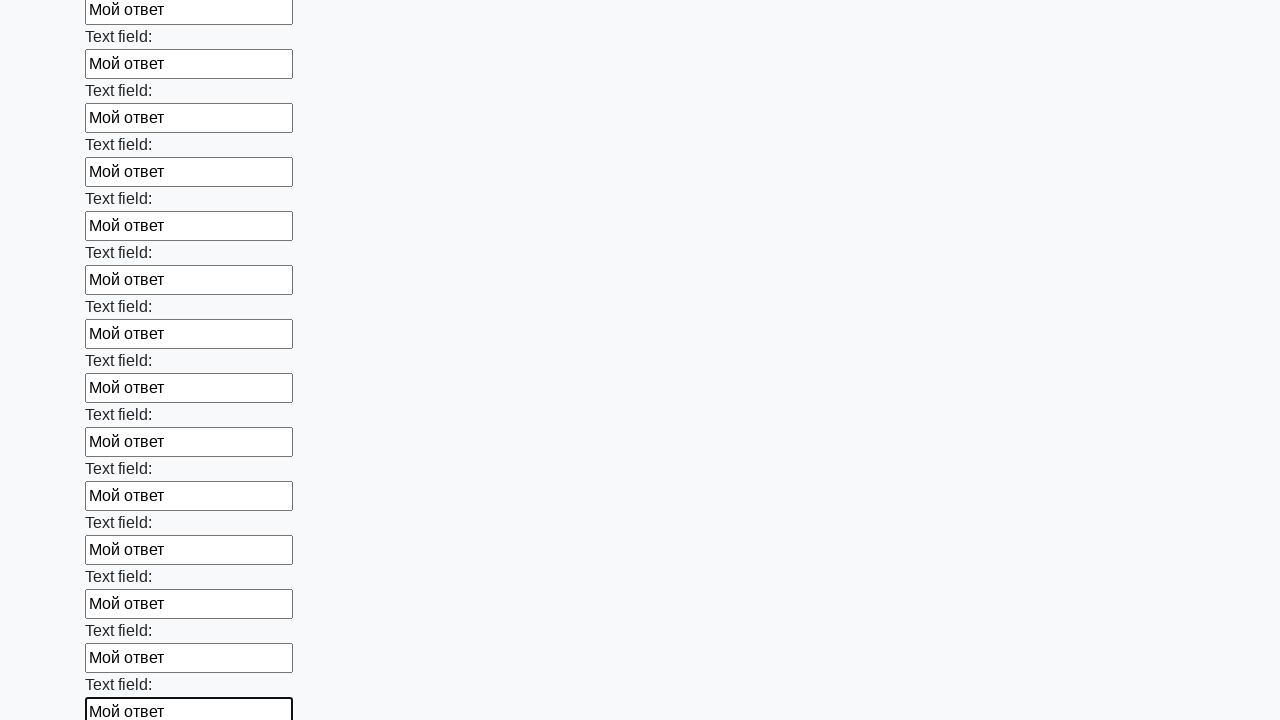

Filled a text input field with 'Мой ответ' on xpath=//input[@type='text'] >> nth=85
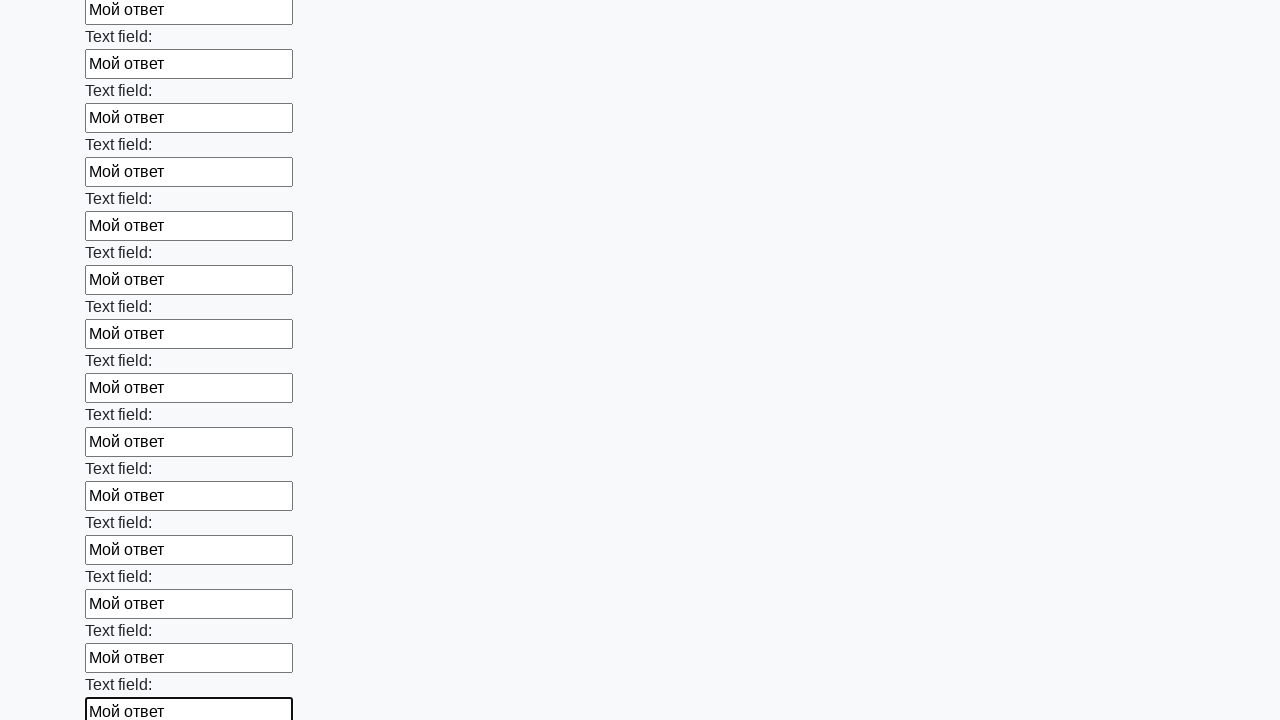

Filled a text input field with 'Мой ответ' on xpath=//input[@type='text'] >> nth=86
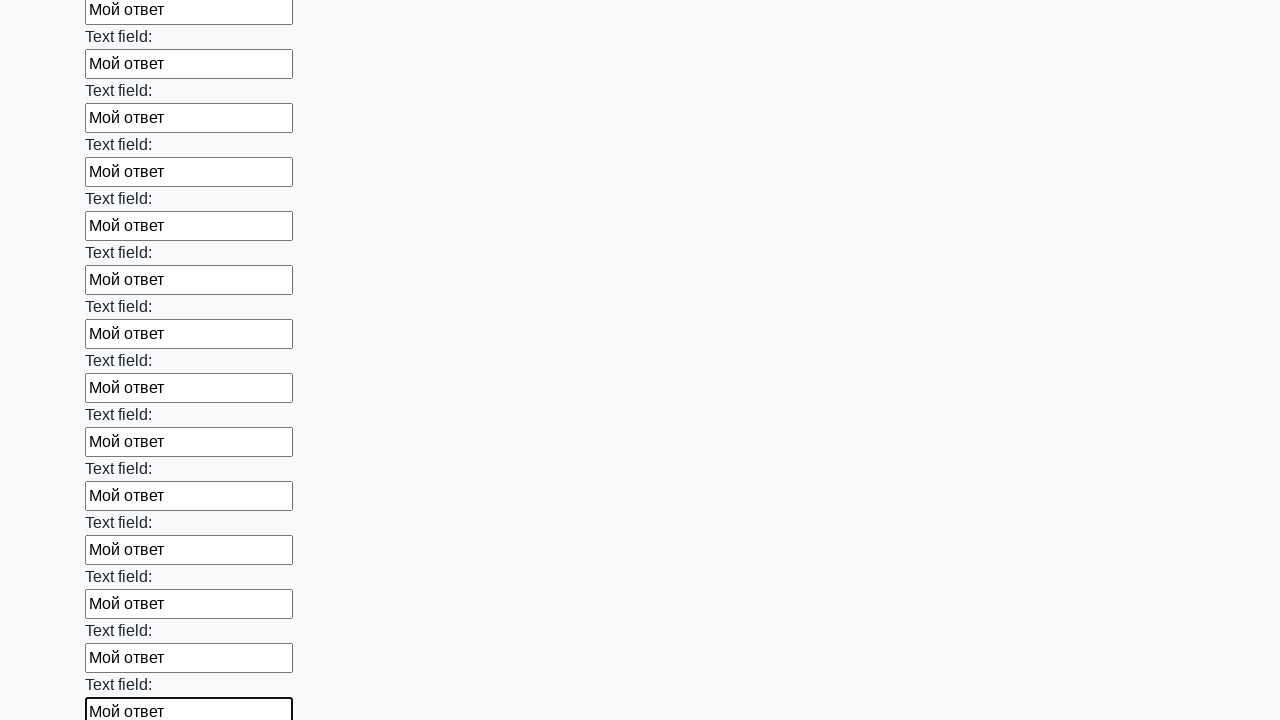

Filled a text input field with 'Мой ответ' on xpath=//input[@type='text'] >> nth=87
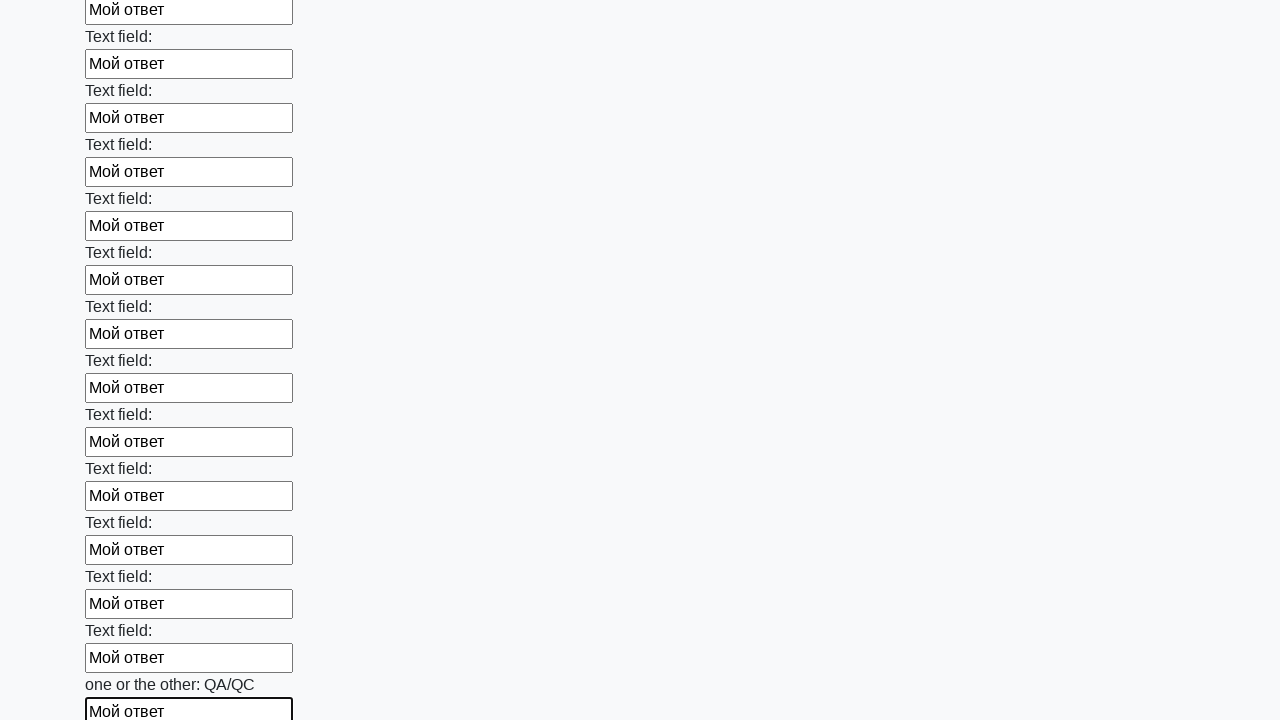

Filled a text input field with 'Мой ответ' on xpath=//input[@type='text'] >> nth=88
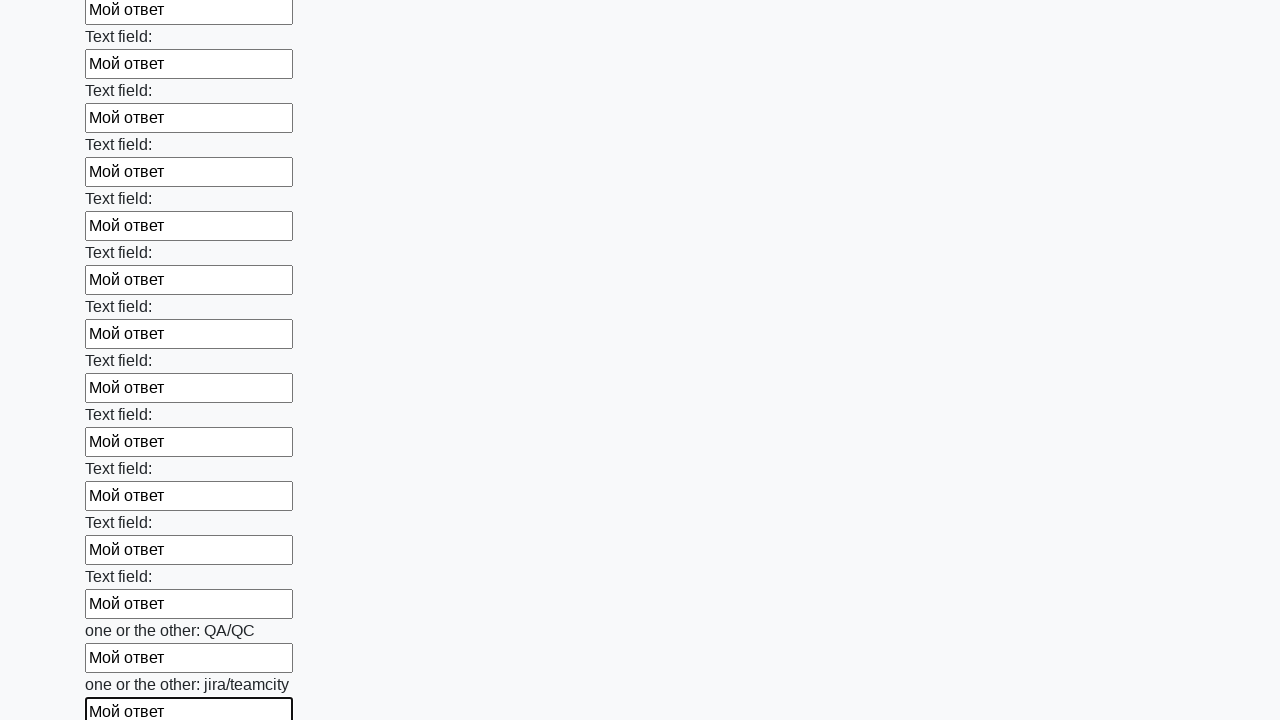

Filled a text input field with 'Мой ответ' on xpath=//input[@type='text'] >> nth=89
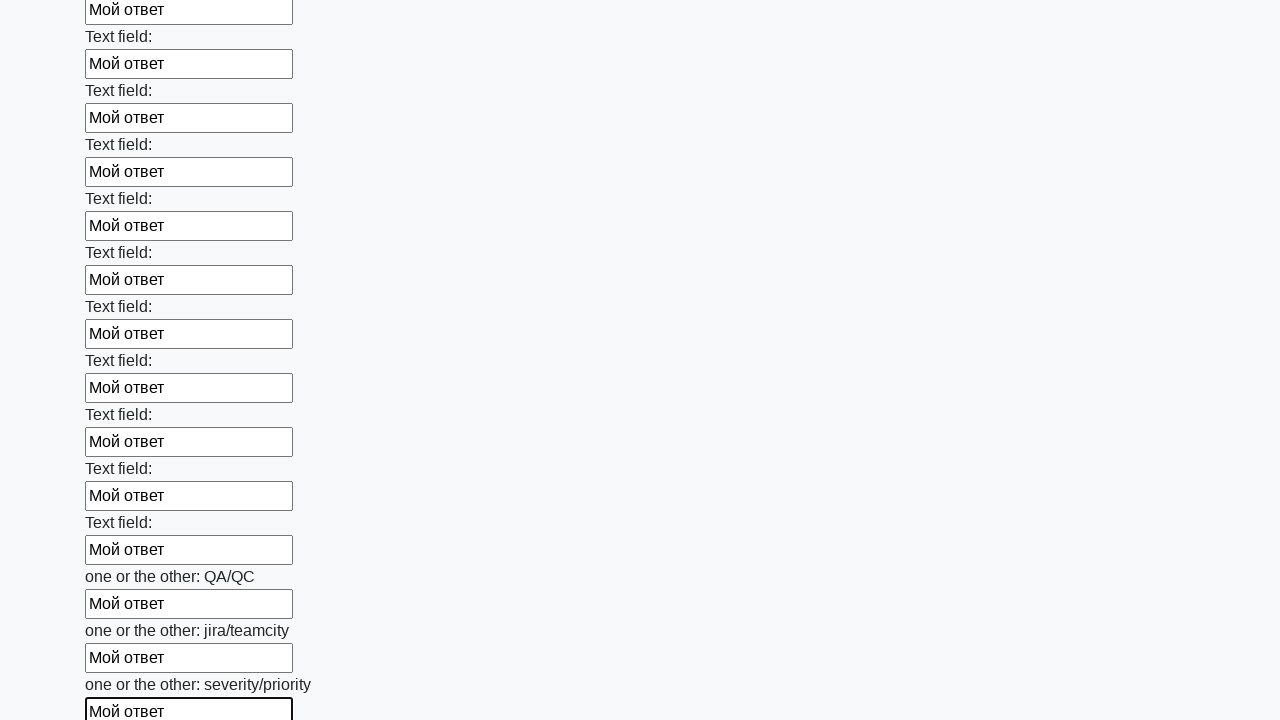

Filled a text input field with 'Мой ответ' on xpath=//input[@type='text'] >> nth=90
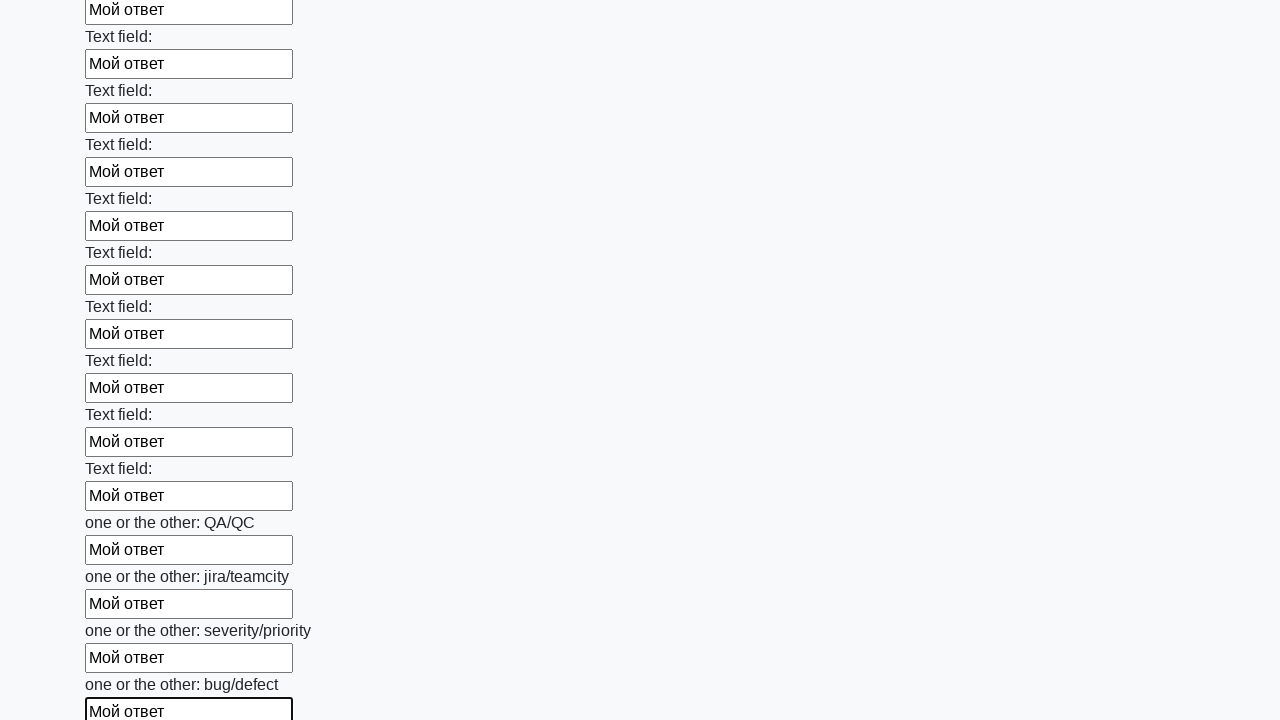

Filled a text input field with 'Мой ответ' on xpath=//input[@type='text'] >> nth=91
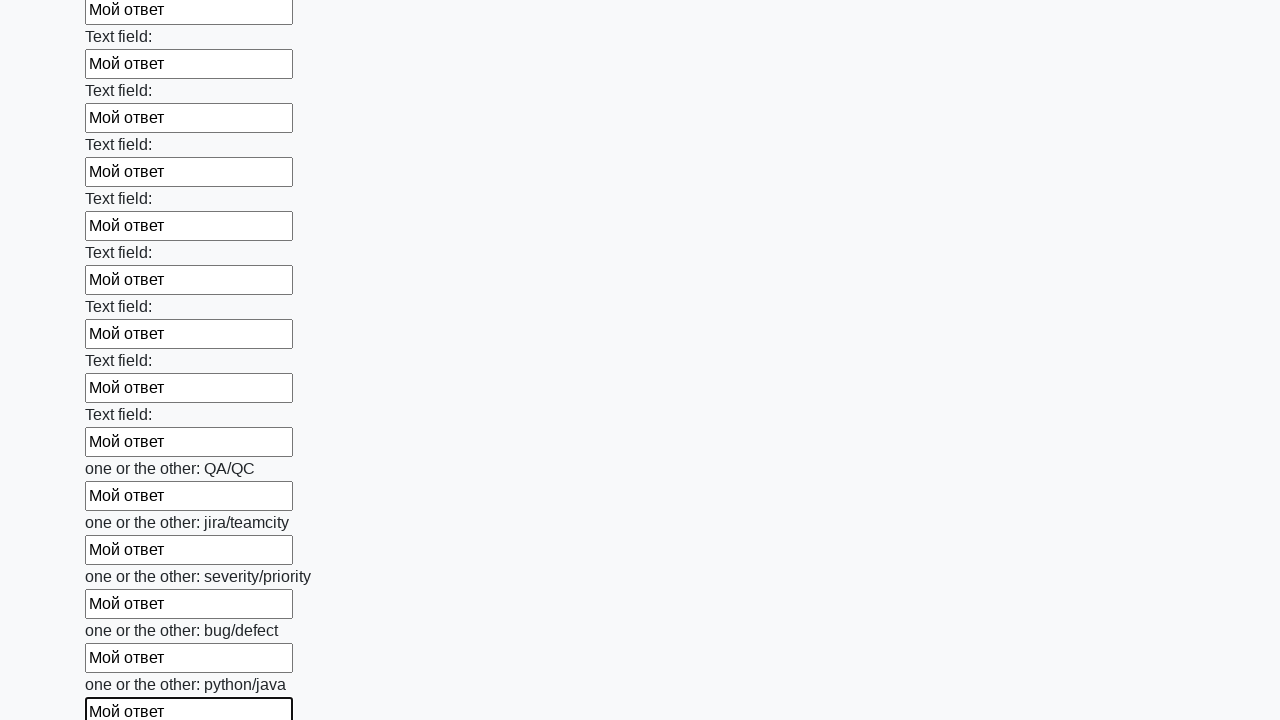

Filled a text input field with 'Мой ответ' on xpath=//input[@type='text'] >> nth=92
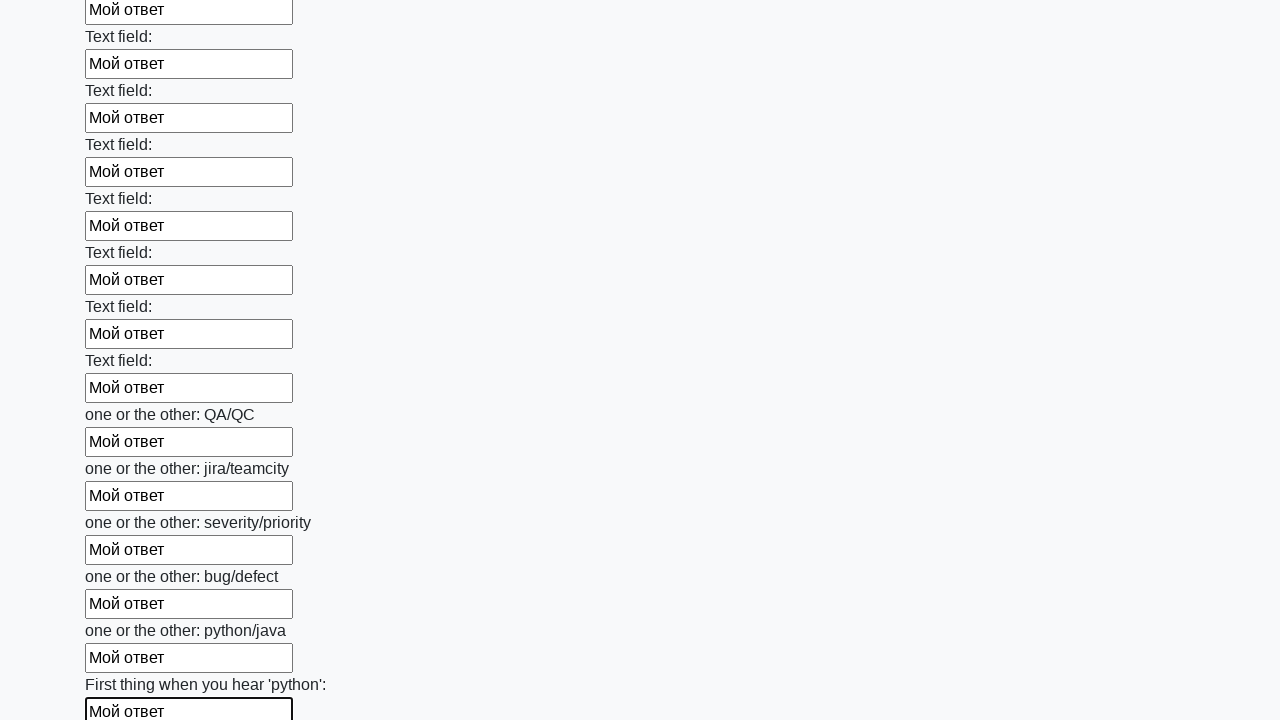

Filled a text input field with 'Мой ответ' on xpath=//input[@type='text'] >> nth=93
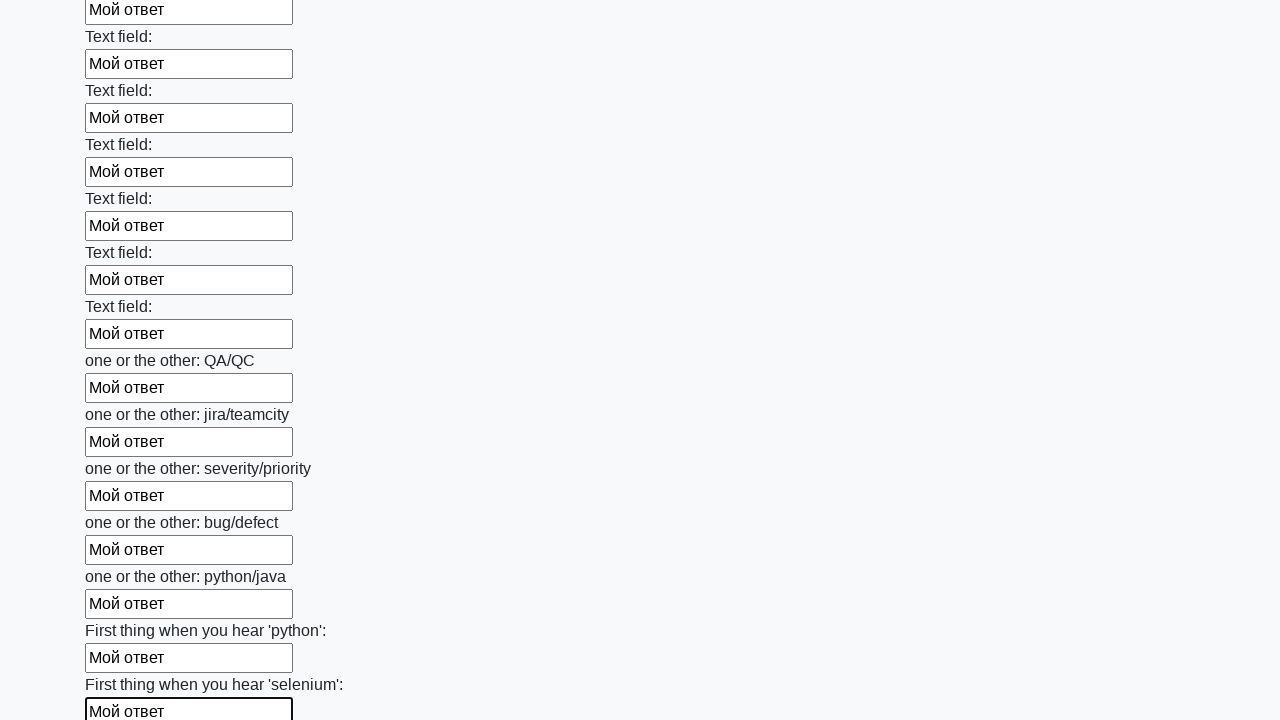

Filled a text input field with 'Мой ответ' on xpath=//input[@type='text'] >> nth=94
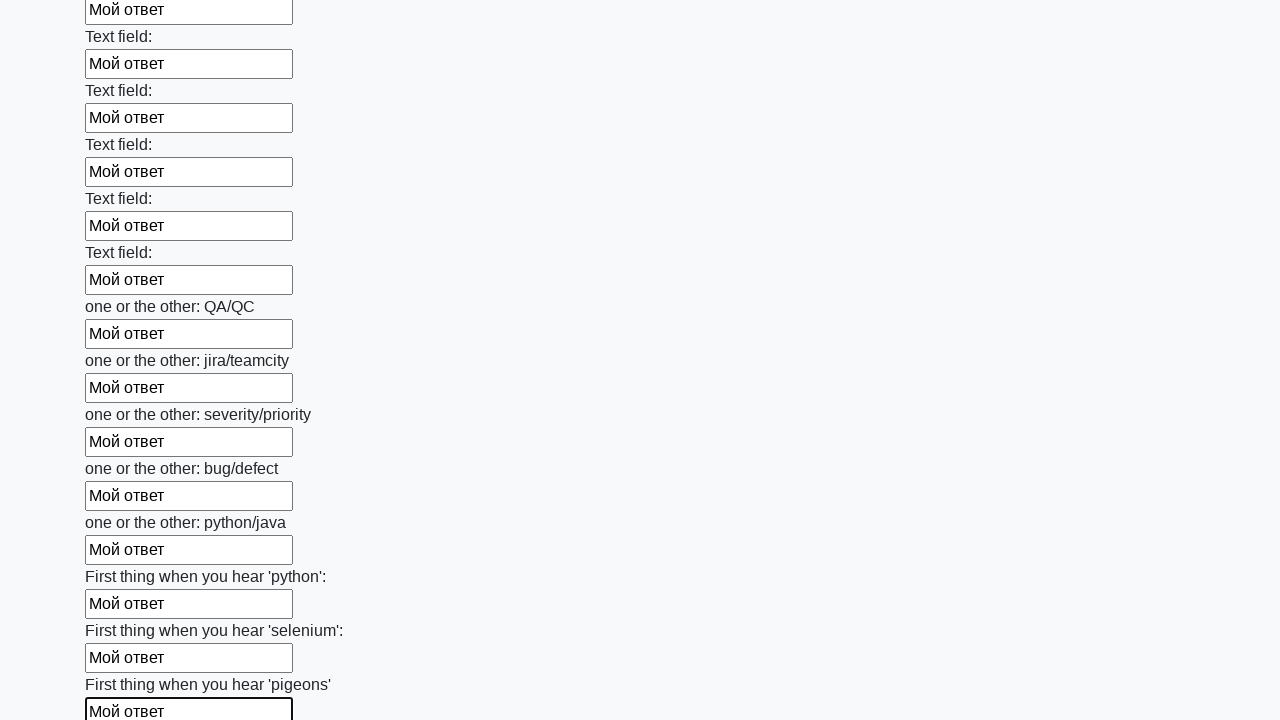

Filled a text input field with 'Мой ответ' on xpath=//input[@type='text'] >> nth=95
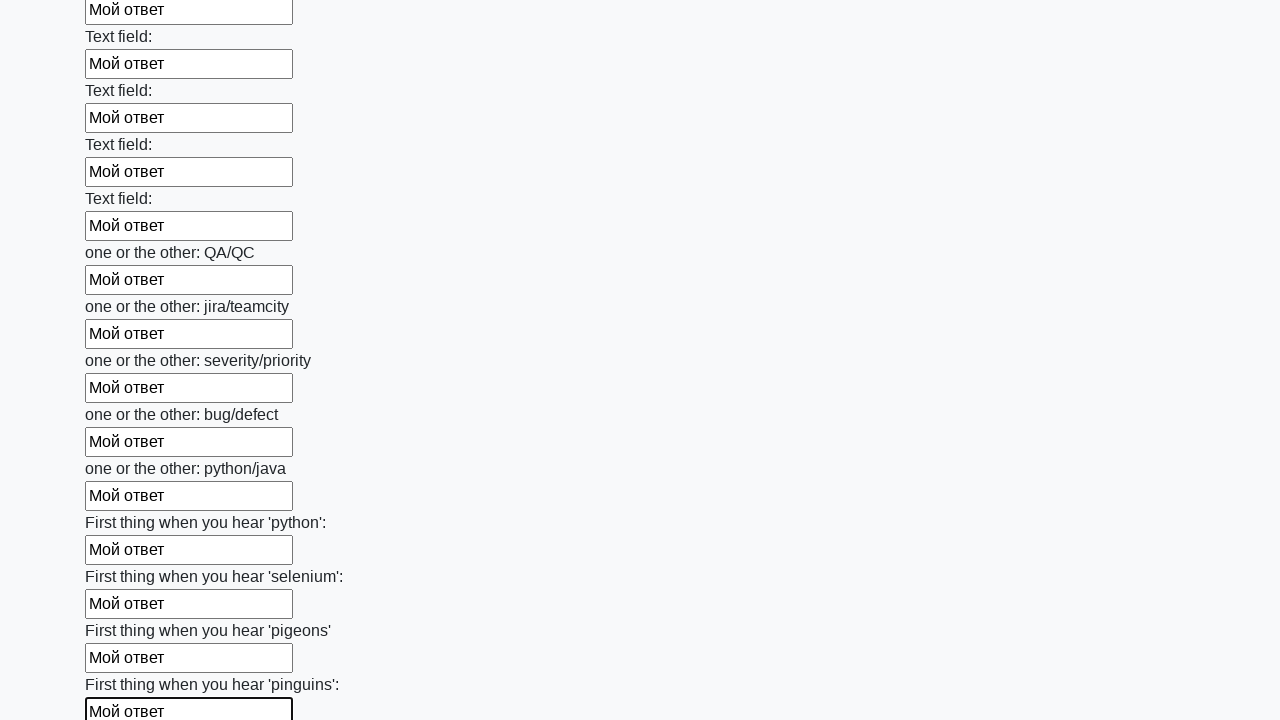

Filled a text input field with 'Мой ответ' on xpath=//input[@type='text'] >> nth=96
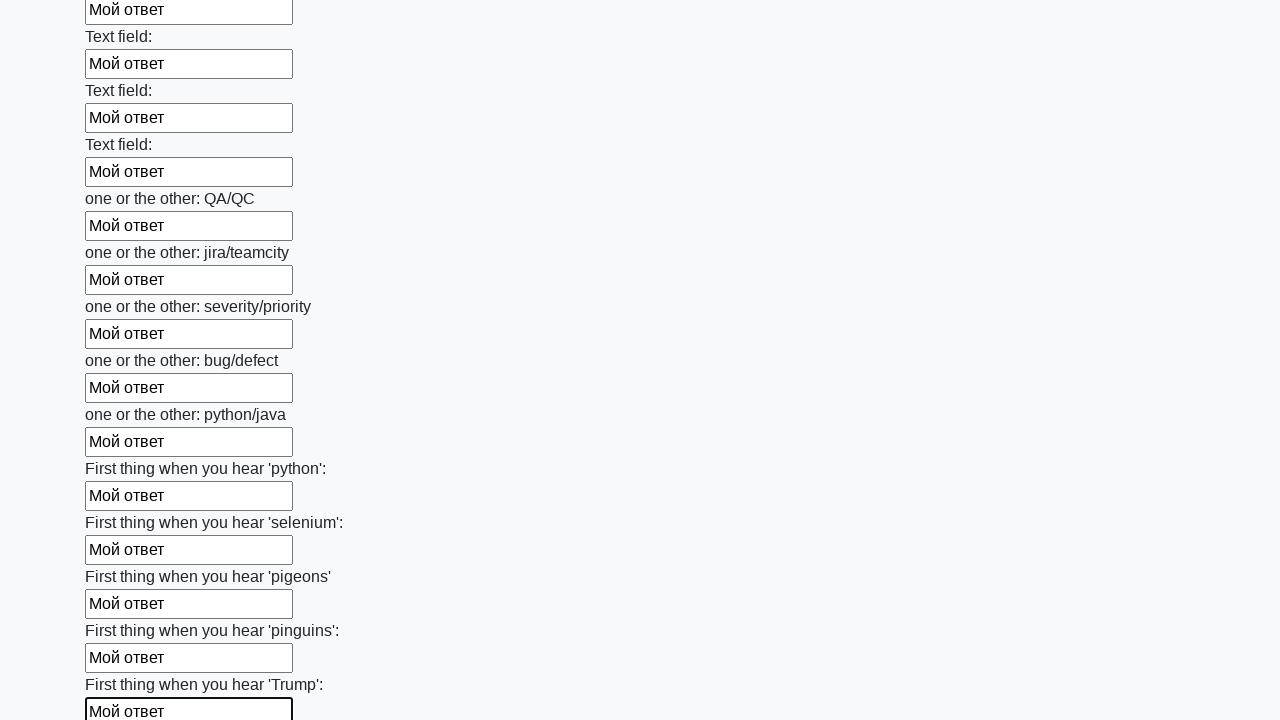

Filled a text input field with 'Мой ответ' on xpath=//input[@type='text'] >> nth=97
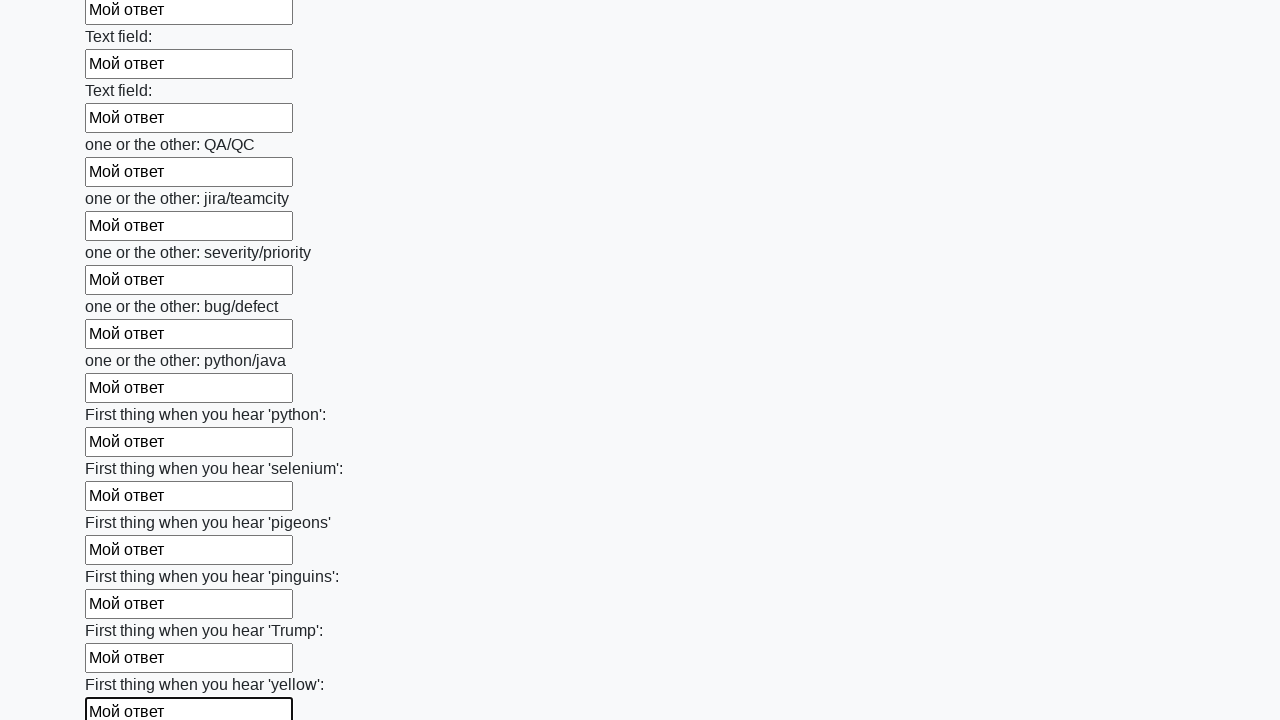

Filled a text input field with 'Мой ответ' on xpath=//input[@type='text'] >> nth=98
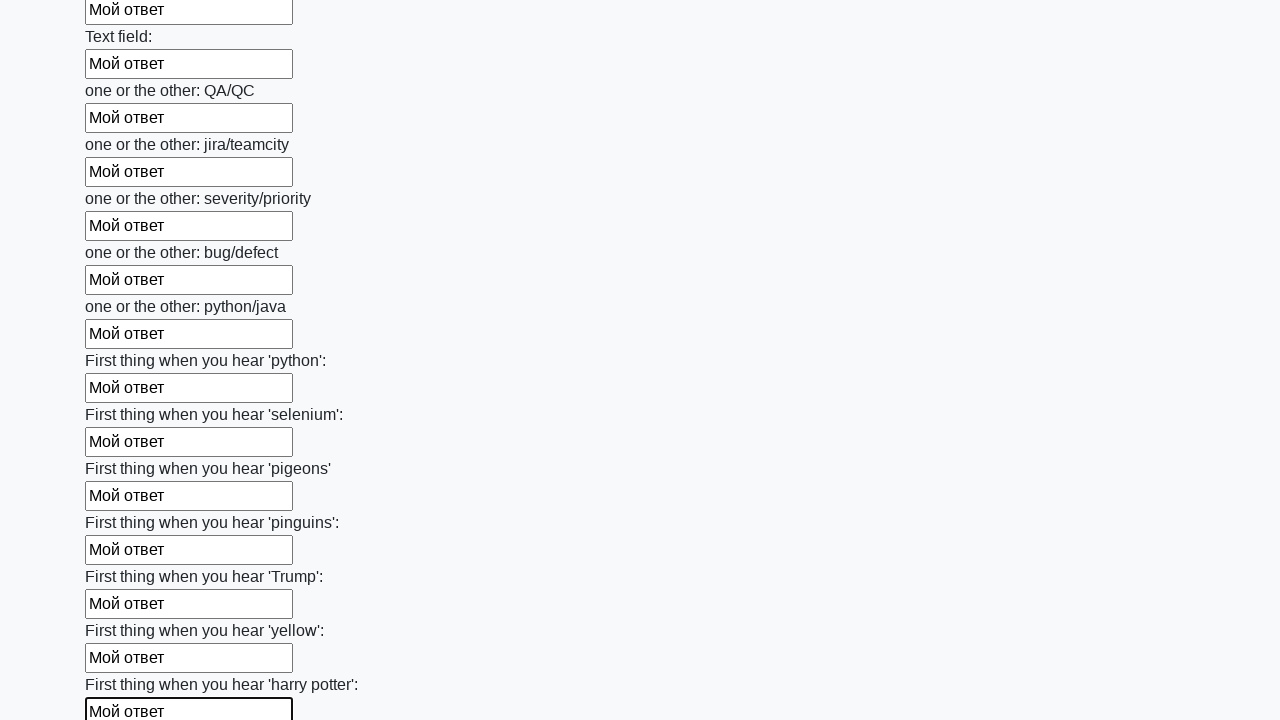

Filled a text input field with 'Мой ответ' on xpath=//input[@type='text'] >> nth=99
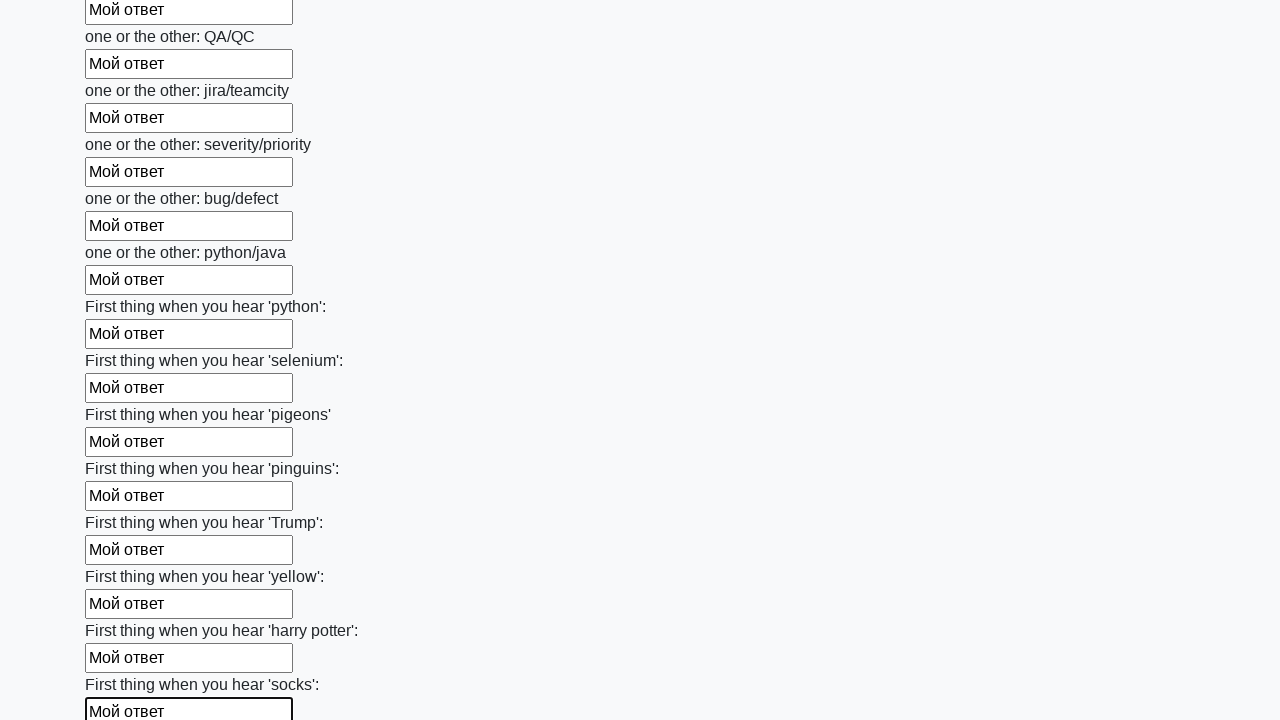

Clicked the submit button to submit the form at (123, 611) on button.btn
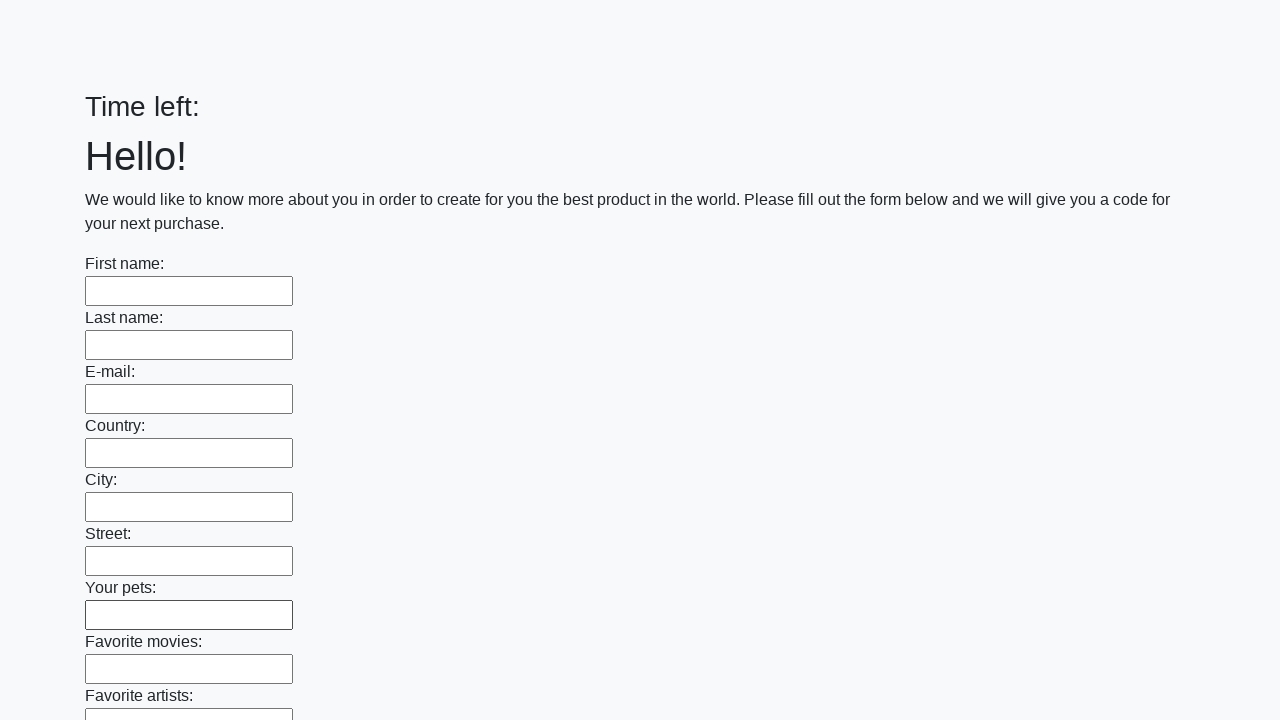

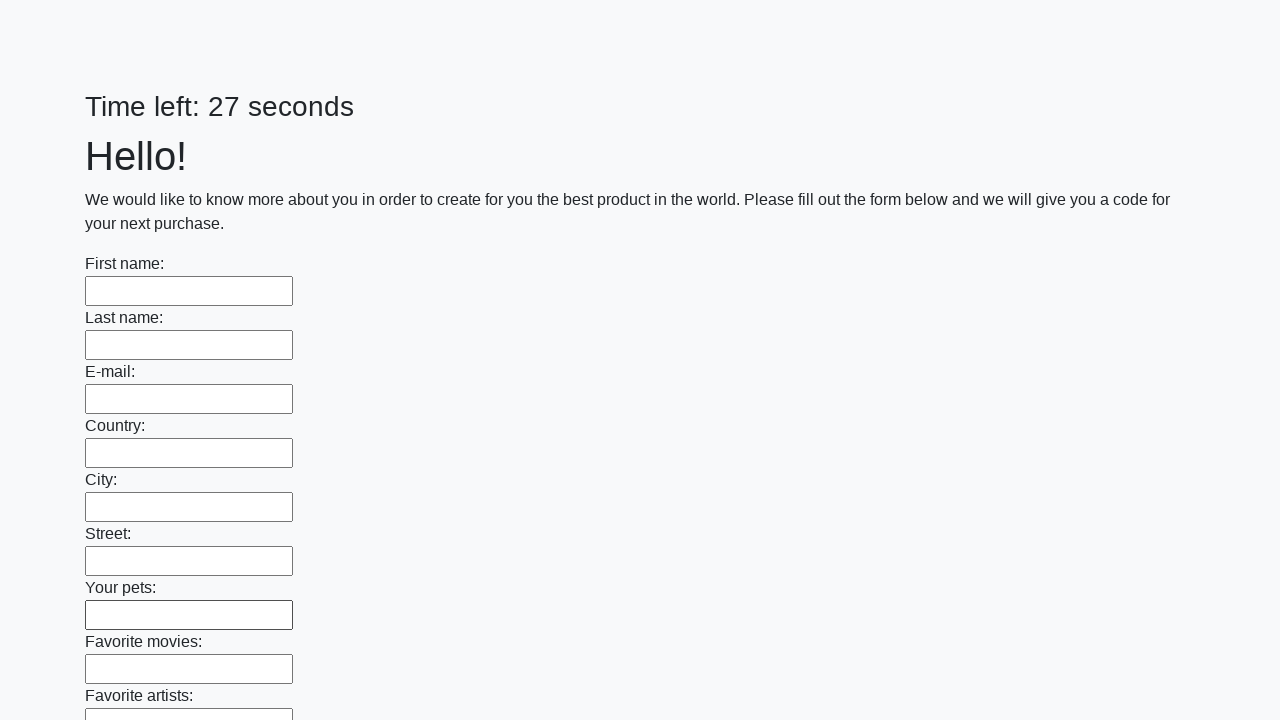